Navigates to a practice automation page and verifies footer links are clickable by iterating through them

Starting URL: https://www.rahulshettyacademy.com/AutomationPractice/

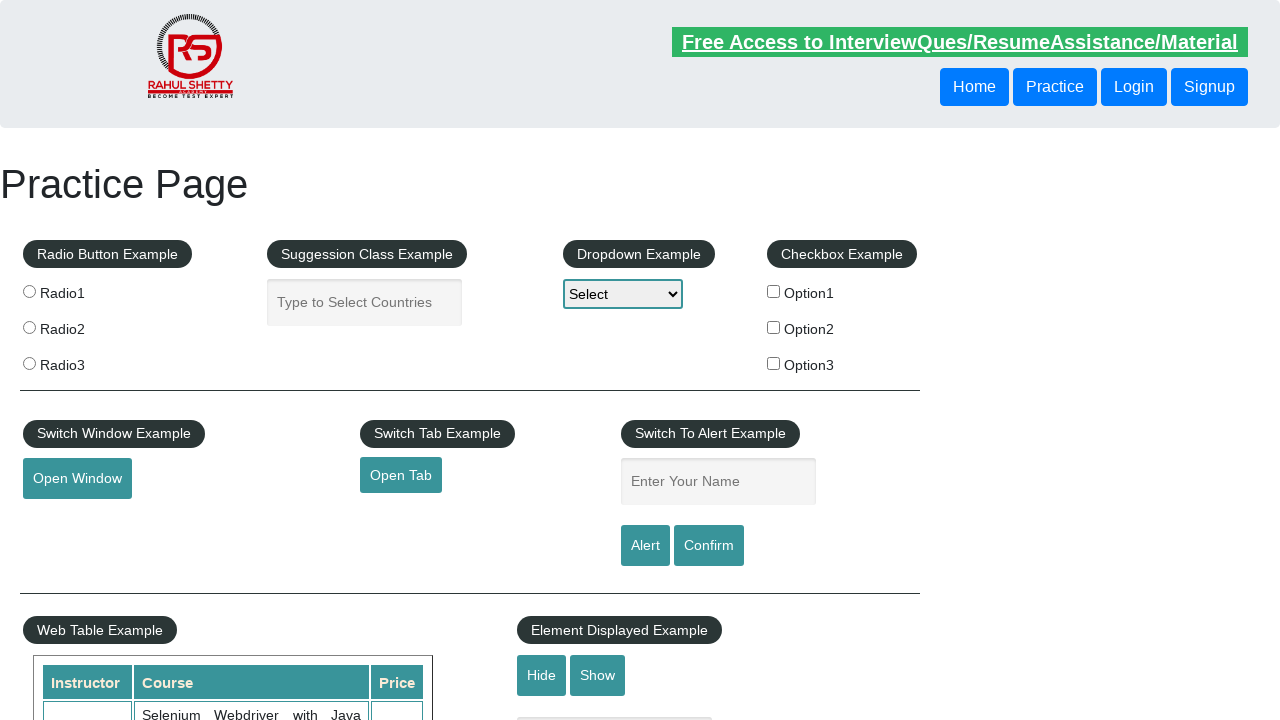

Navigated to Rahul Shetty Academy automation practice page
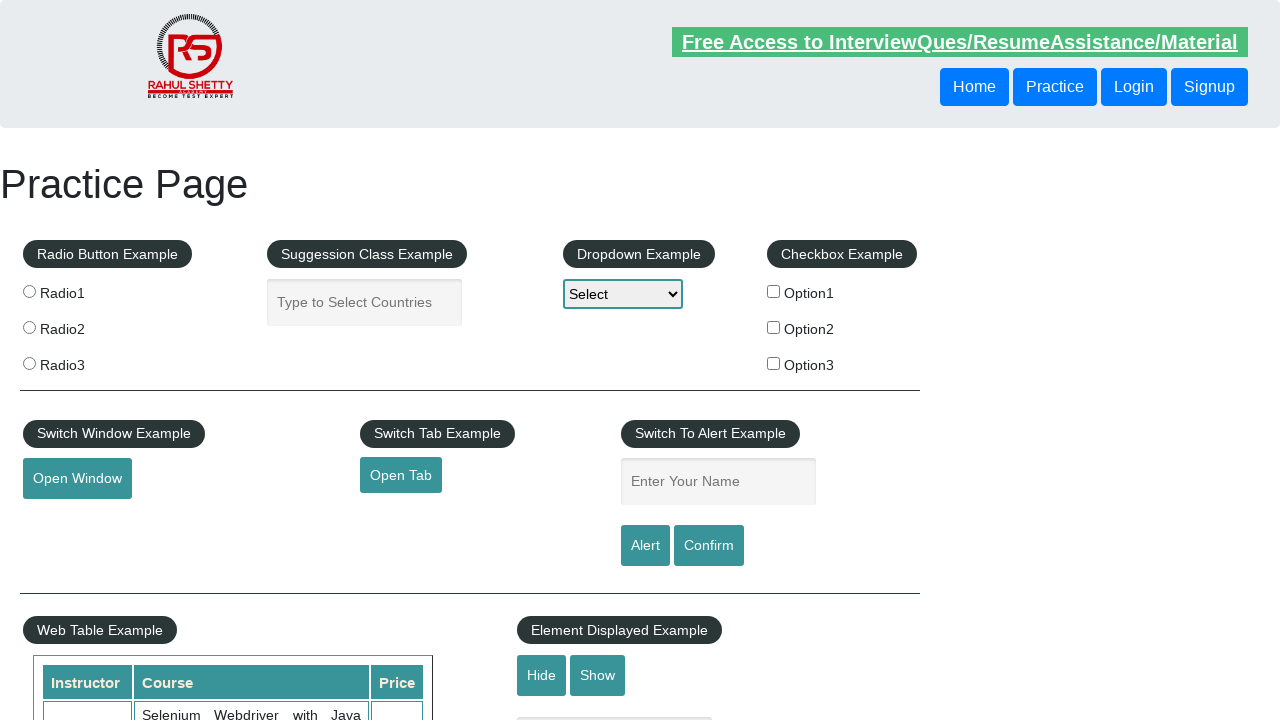

Located all footer links in the page
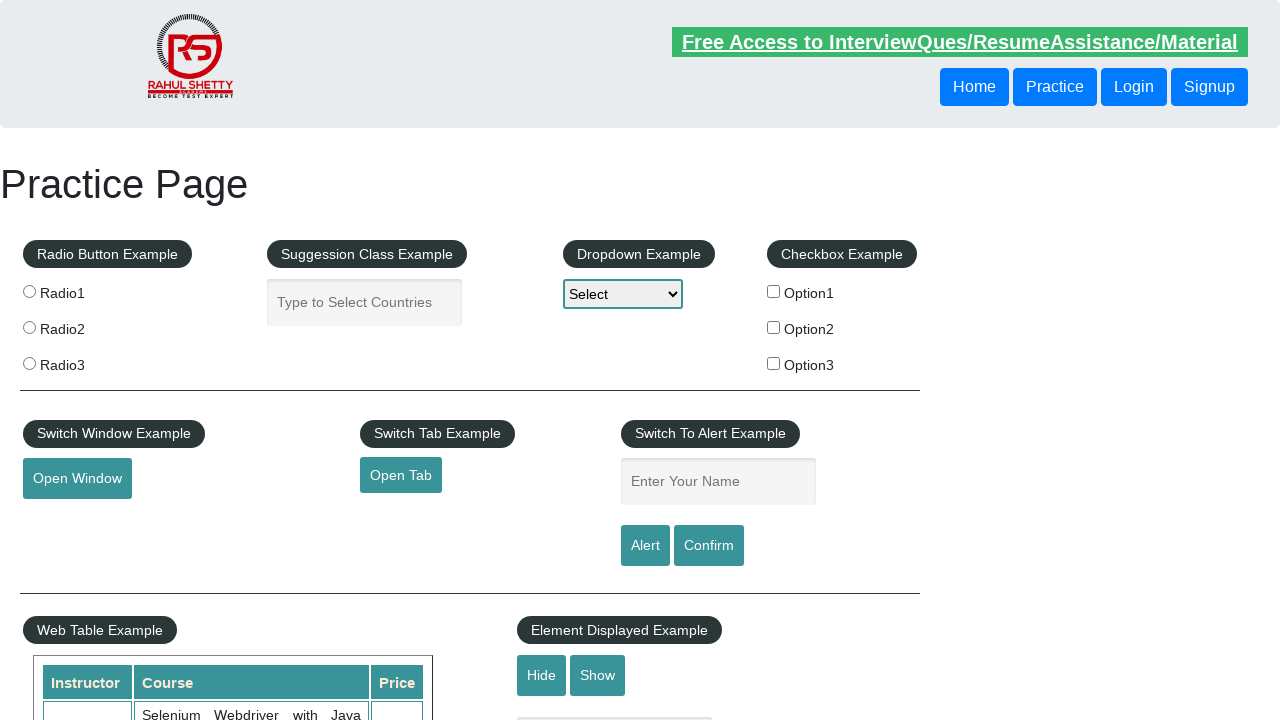

Re-queried footer link at index 0
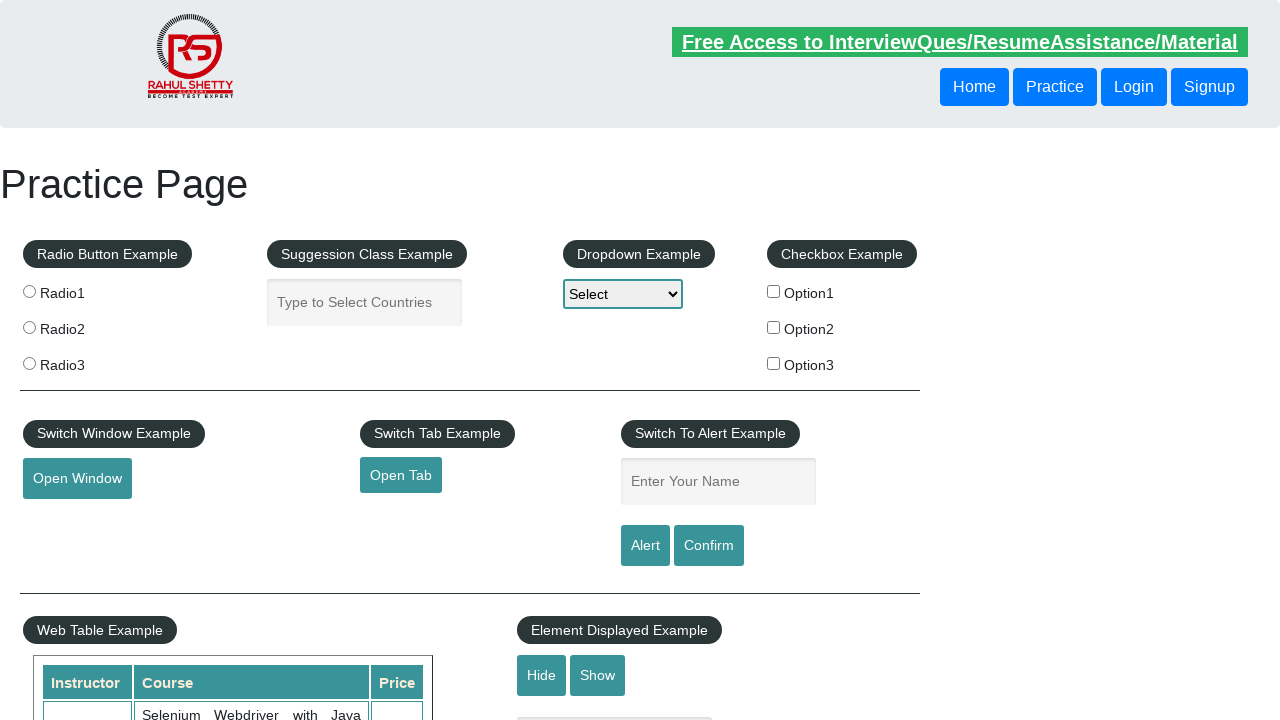

Retrieved footer link text: REST API
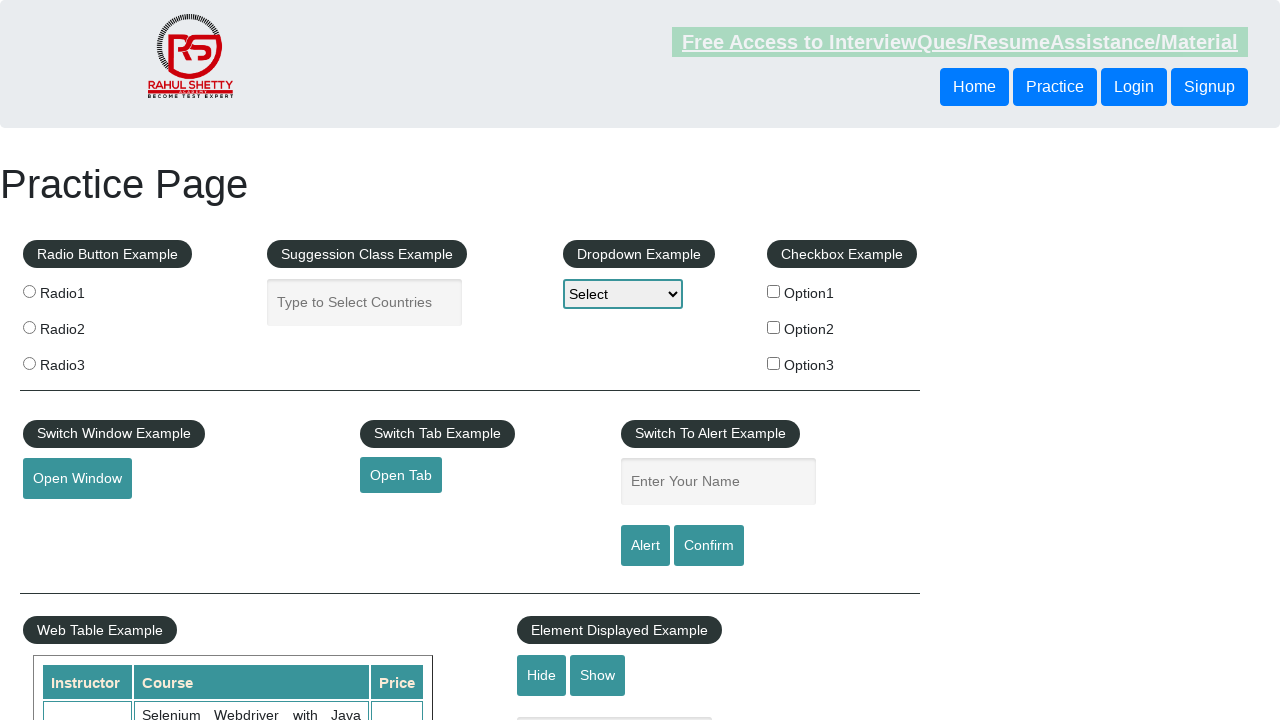

Clicked footer link 'REST API' at (68, 520) on tbody > tr > td > ul > li > a >> nth=0
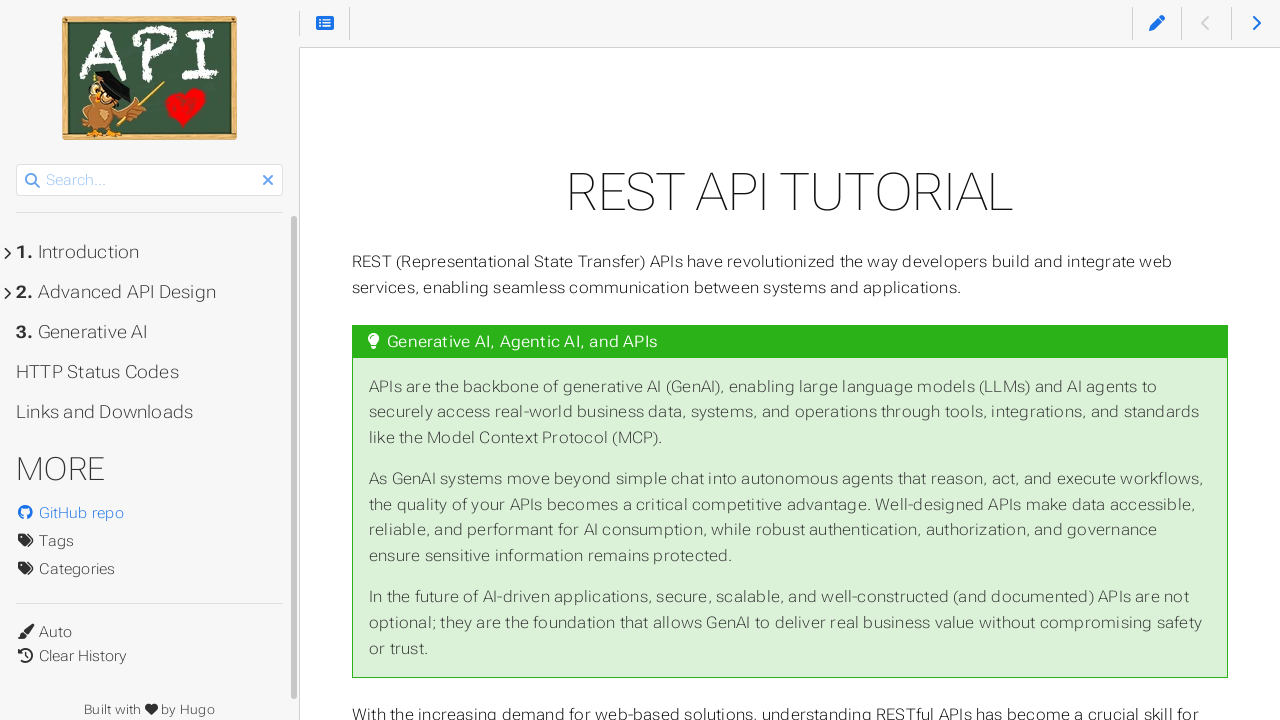

Page loaded after clicking 'REST API'
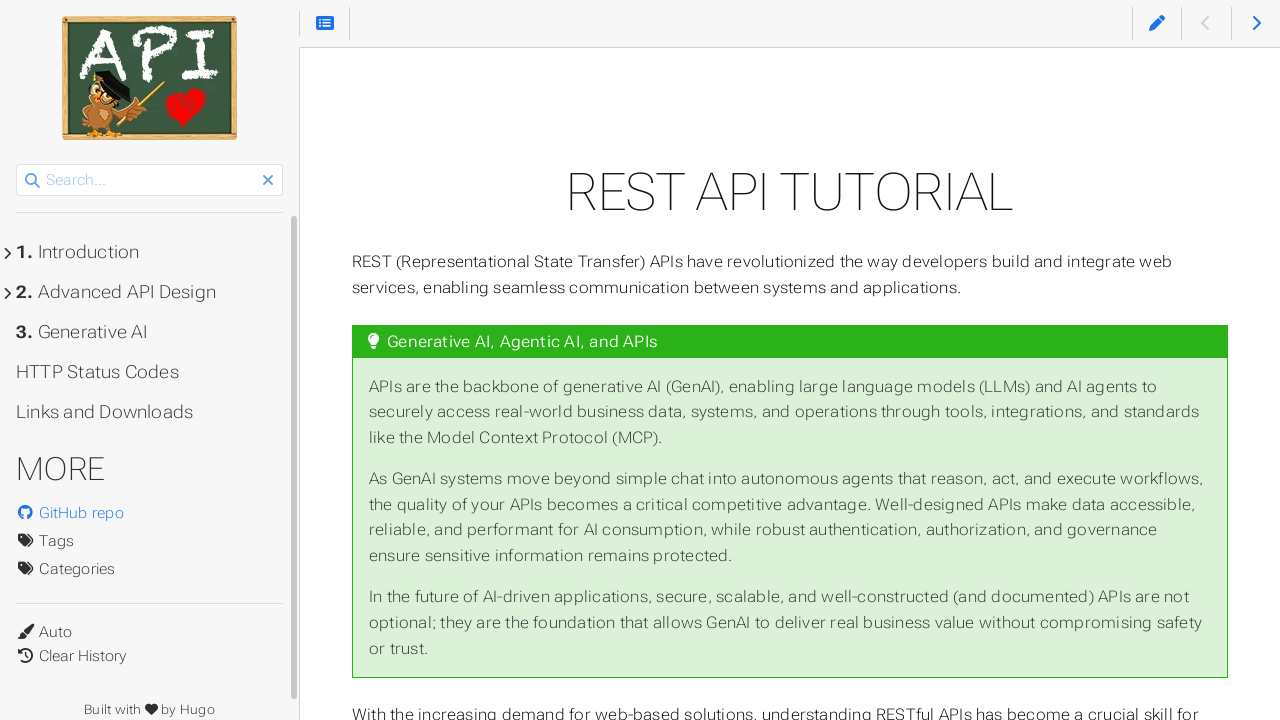

Navigated back to practice automation page
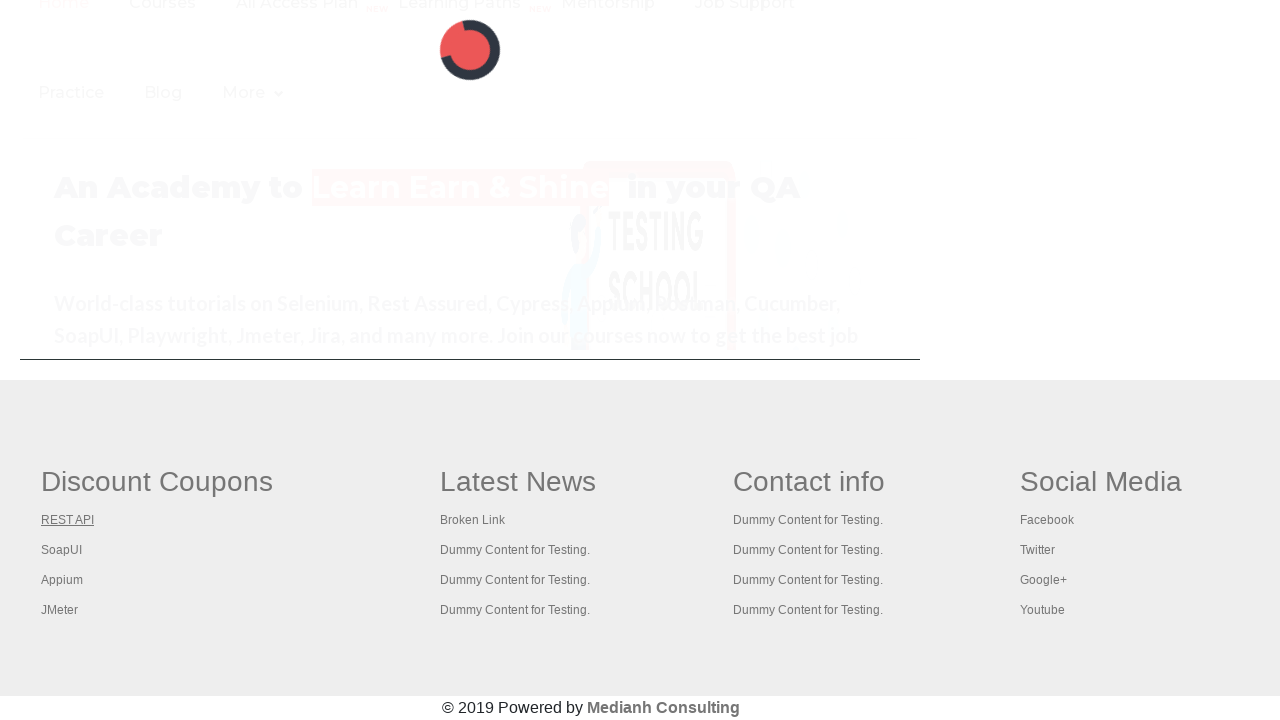

Practice automation page fully loaded
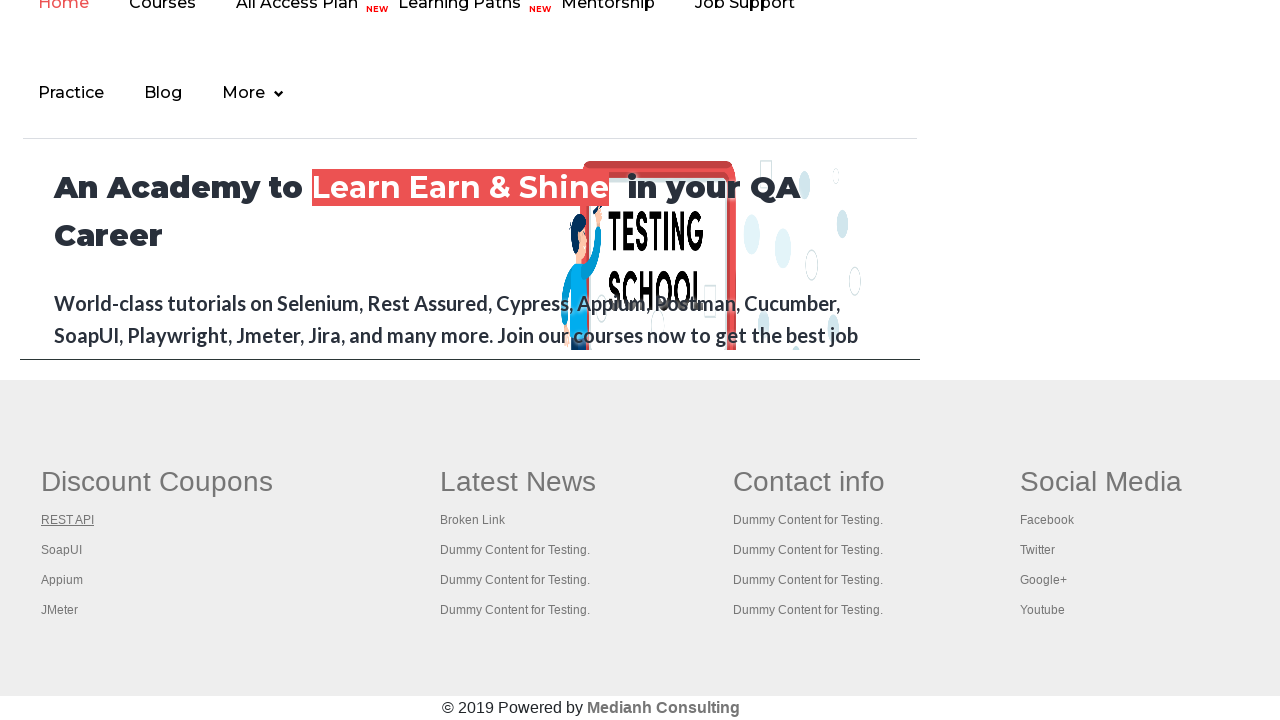

Re-queried footer link at index 1
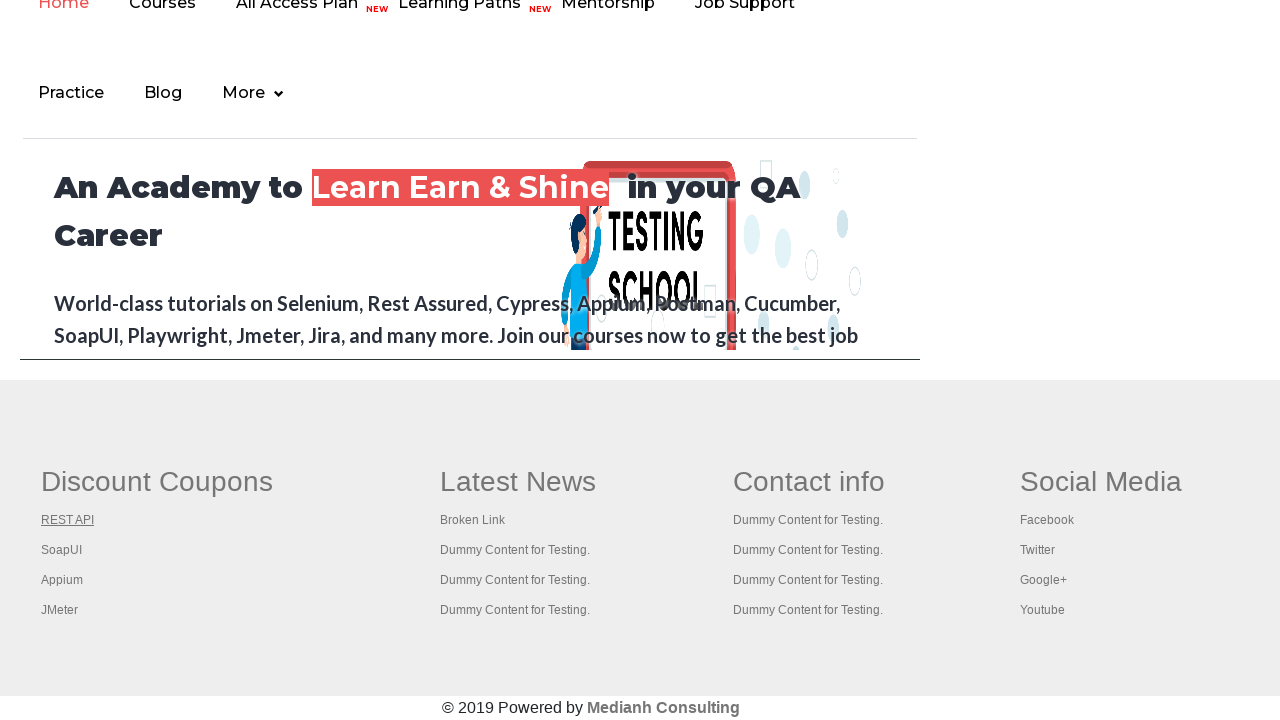

Retrieved footer link text: SoapUI
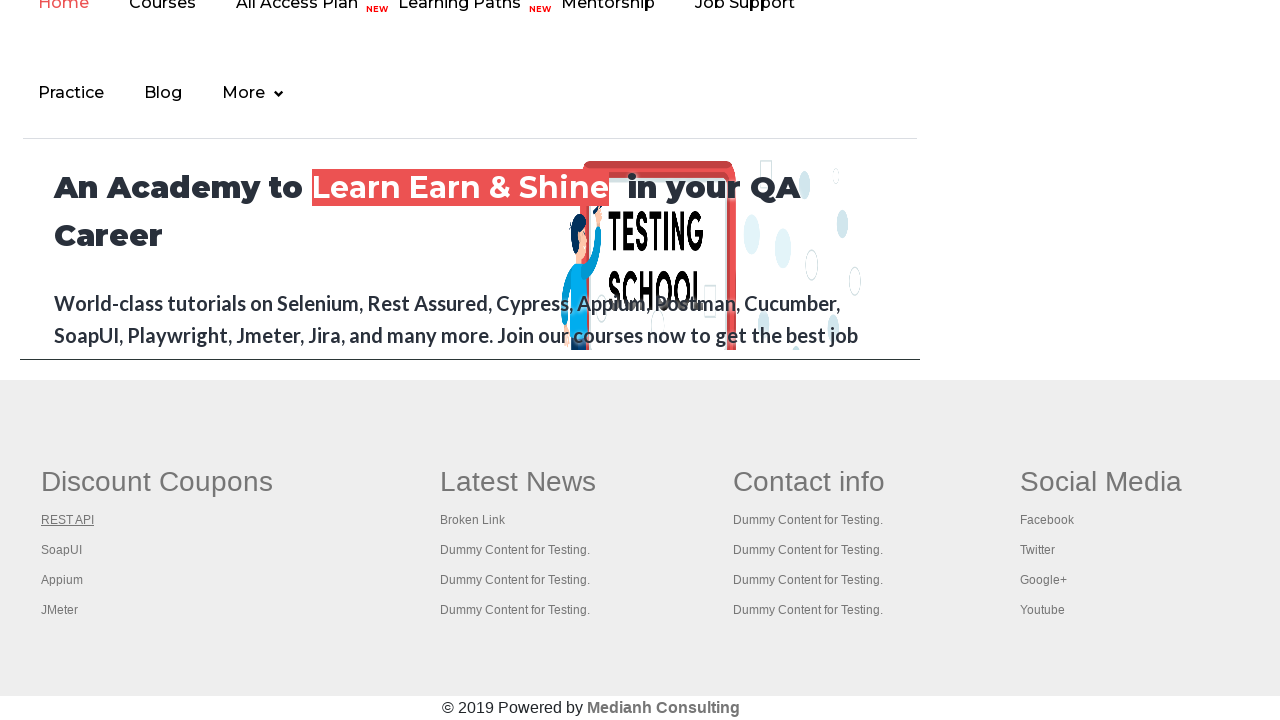

Clicked footer link 'SoapUI' at (62, 550) on tbody > tr > td > ul > li > a >> nth=1
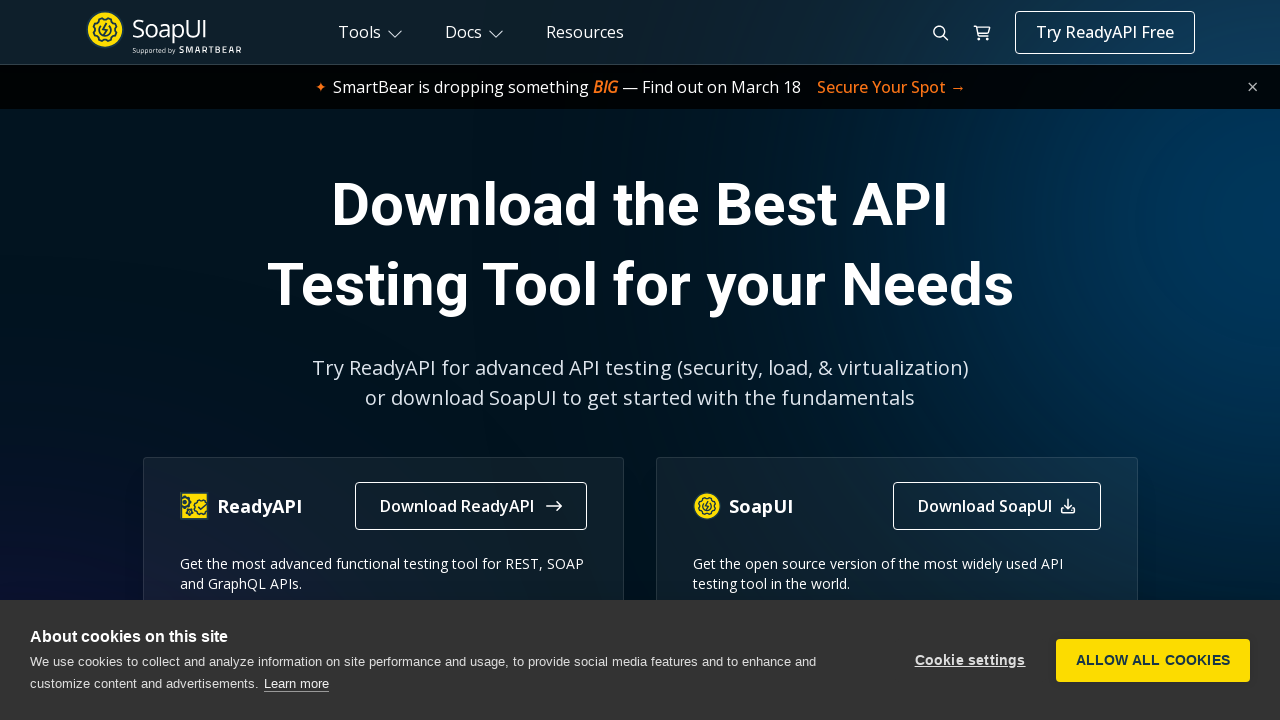

Page loaded after clicking 'SoapUI'
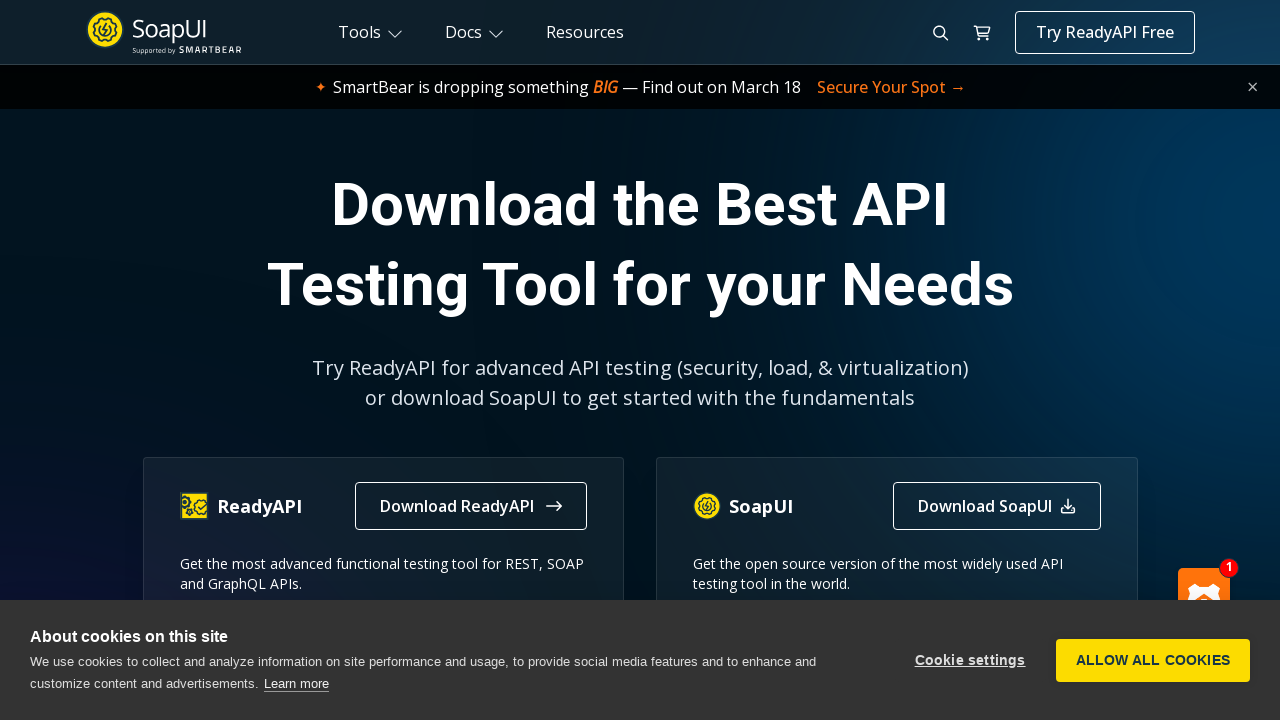

Navigated back to practice automation page
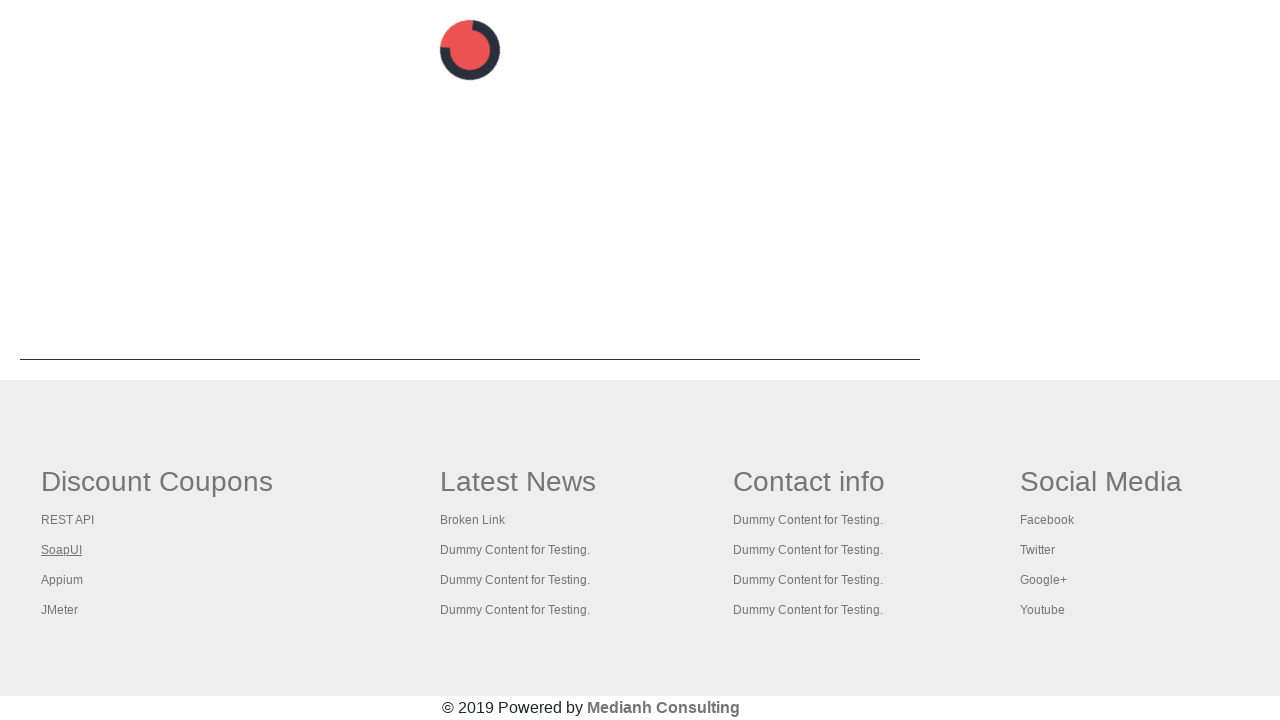

Practice automation page fully loaded
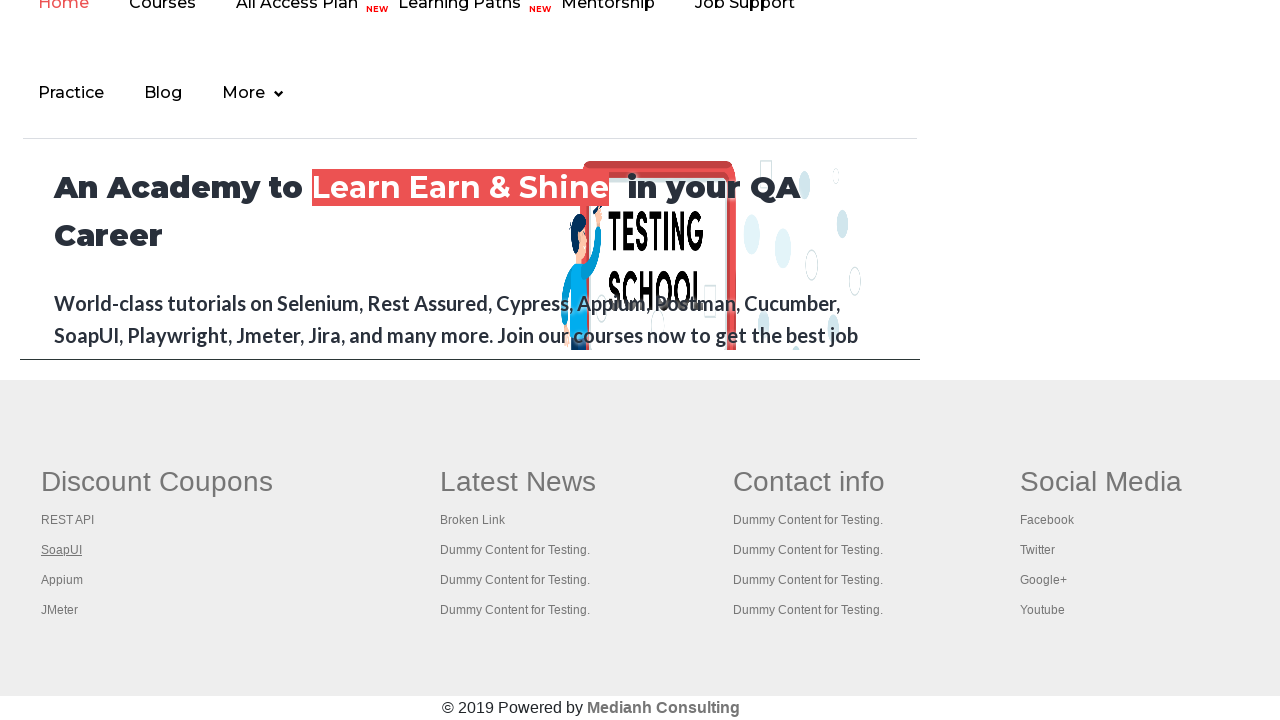

Re-queried footer link at index 2
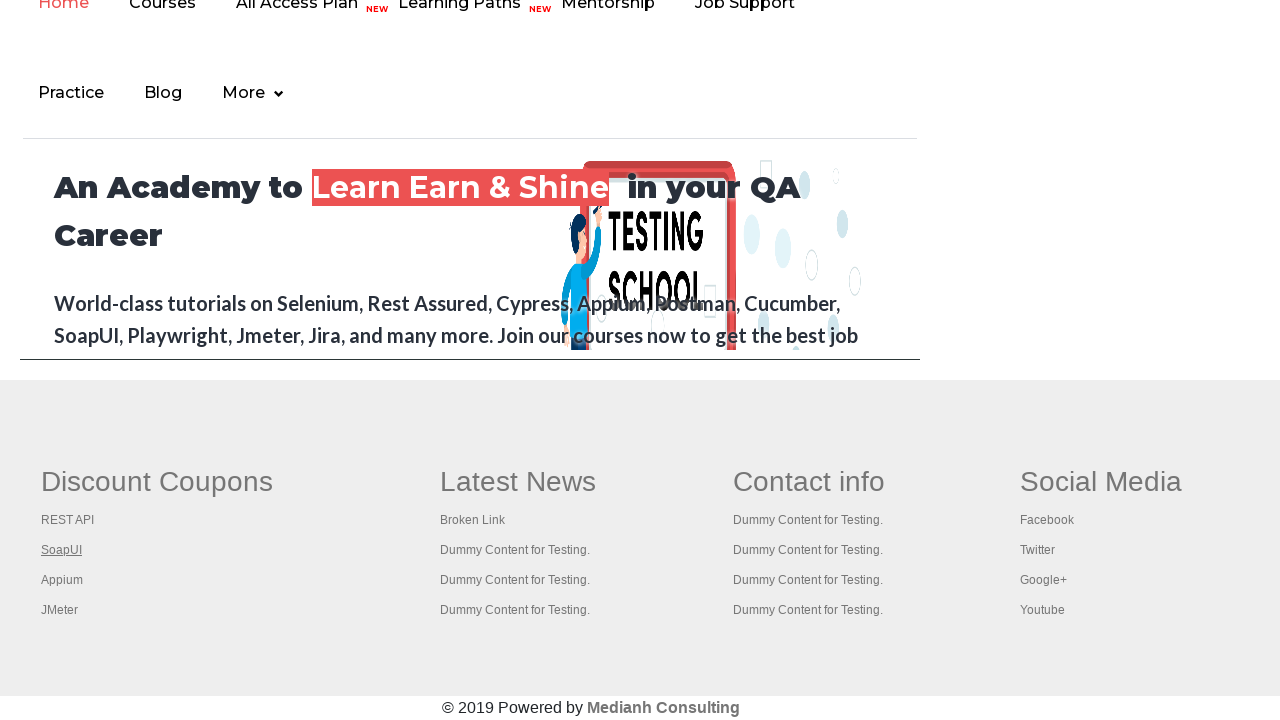

Retrieved footer link text: Appium
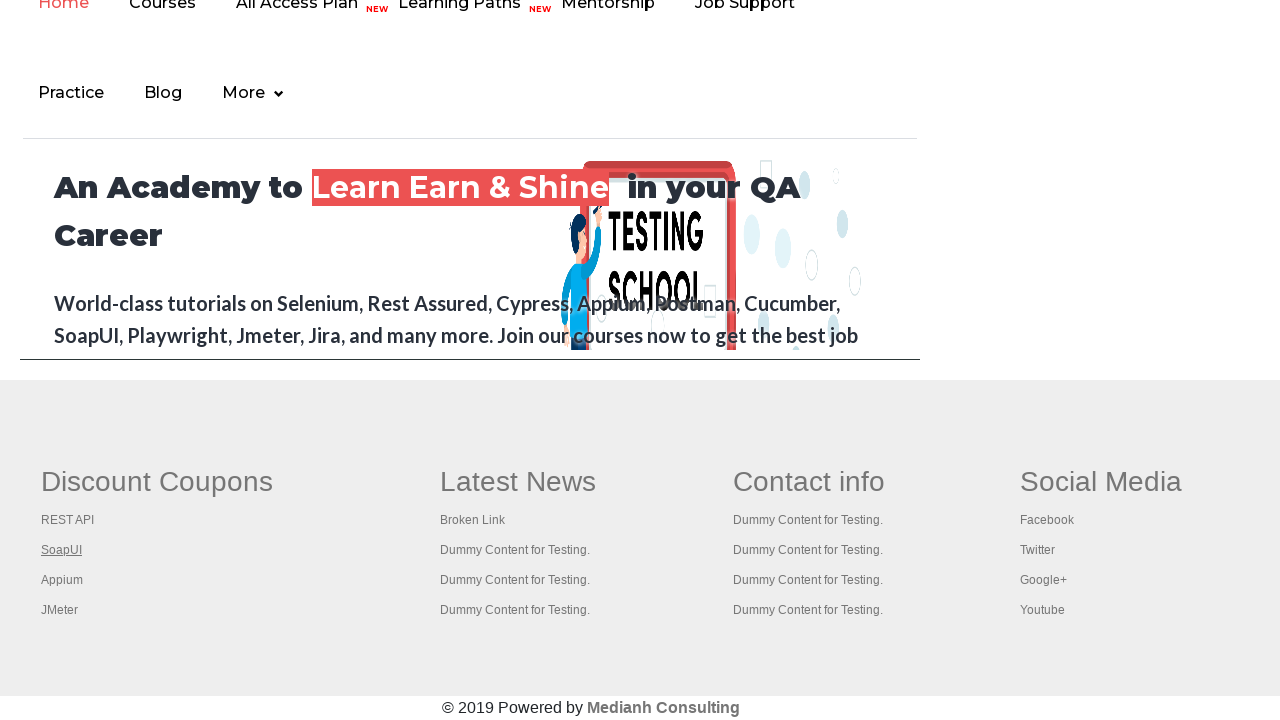

Clicked footer link 'Appium' at (62, 580) on tbody > tr > td > ul > li > a >> nth=2
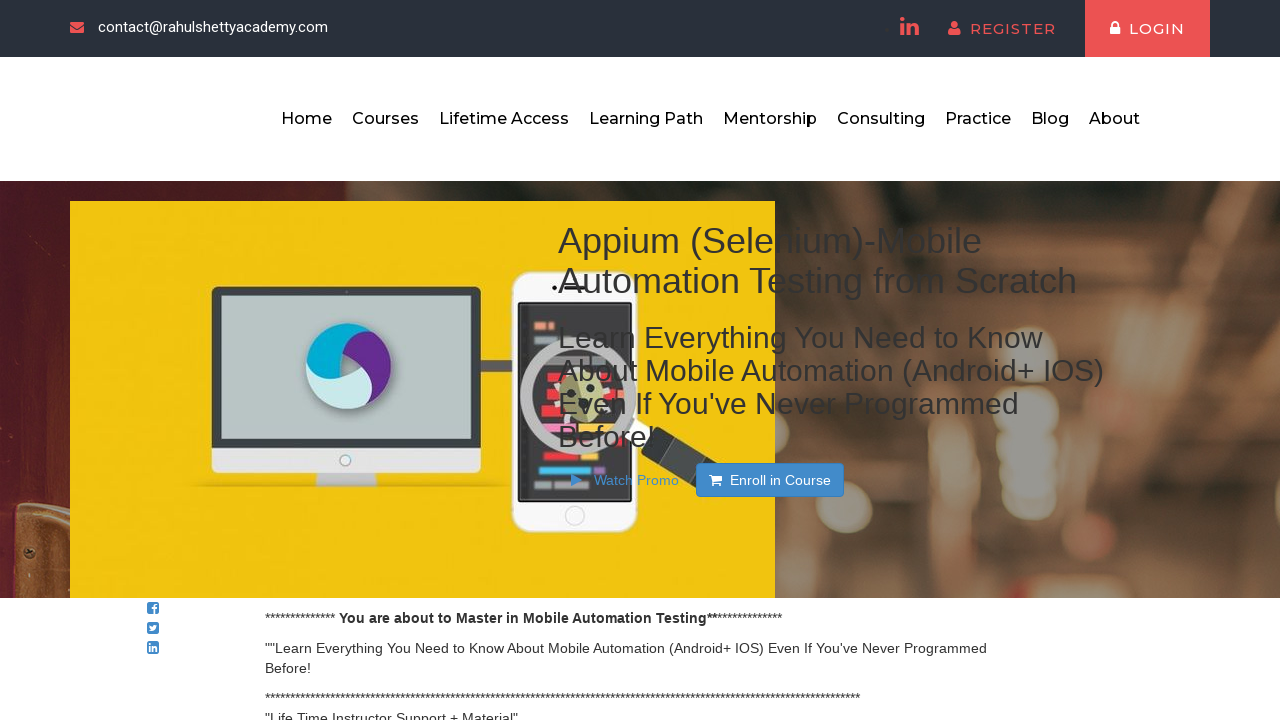

Page loaded after clicking 'Appium'
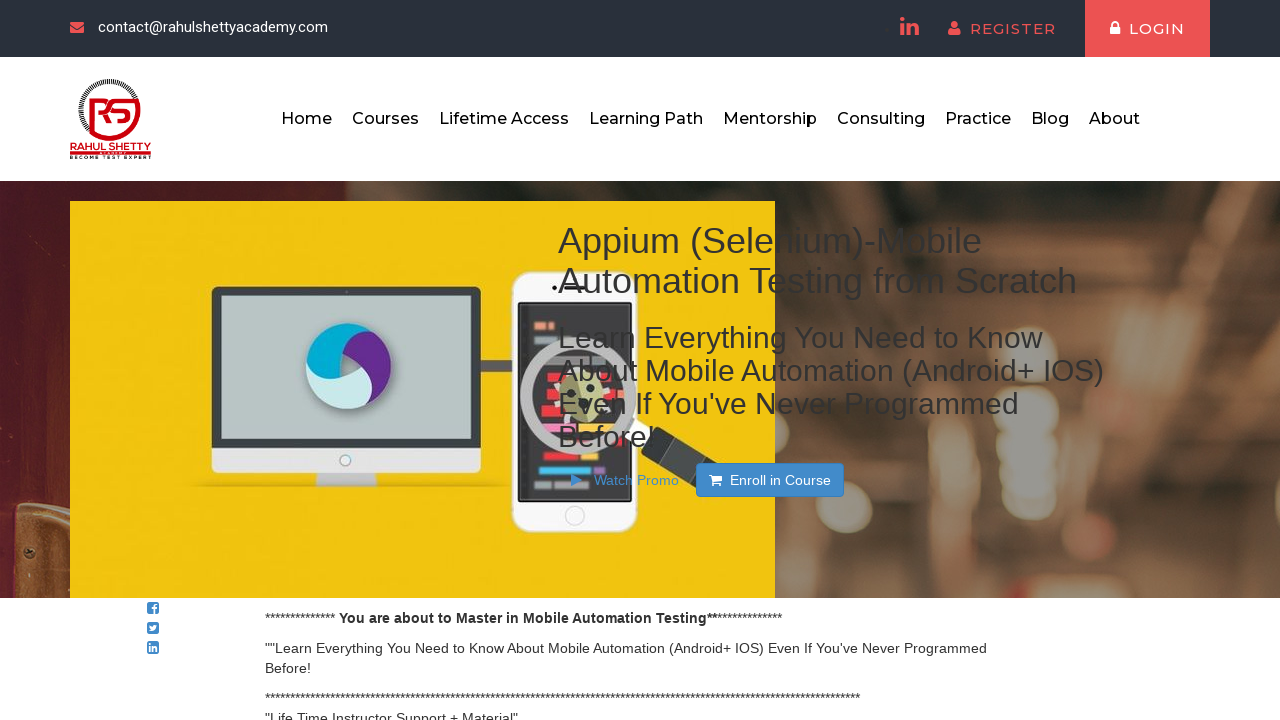

Navigated back to practice automation page
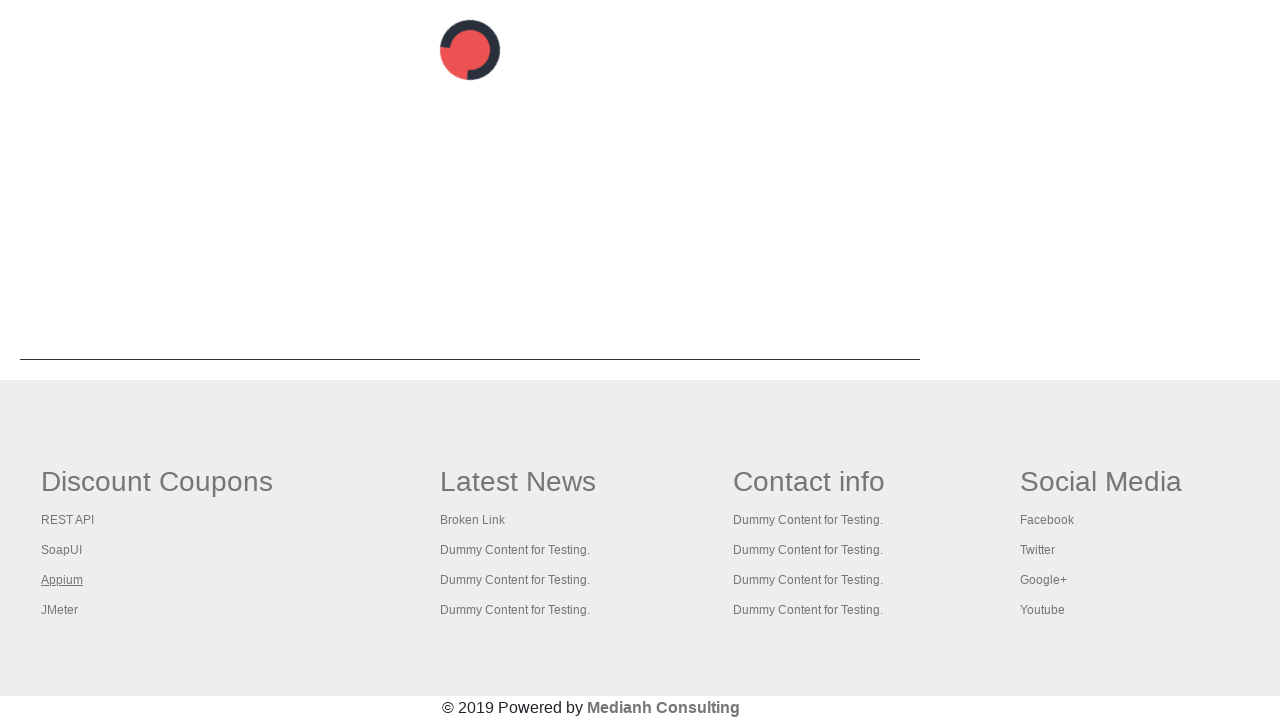

Practice automation page fully loaded
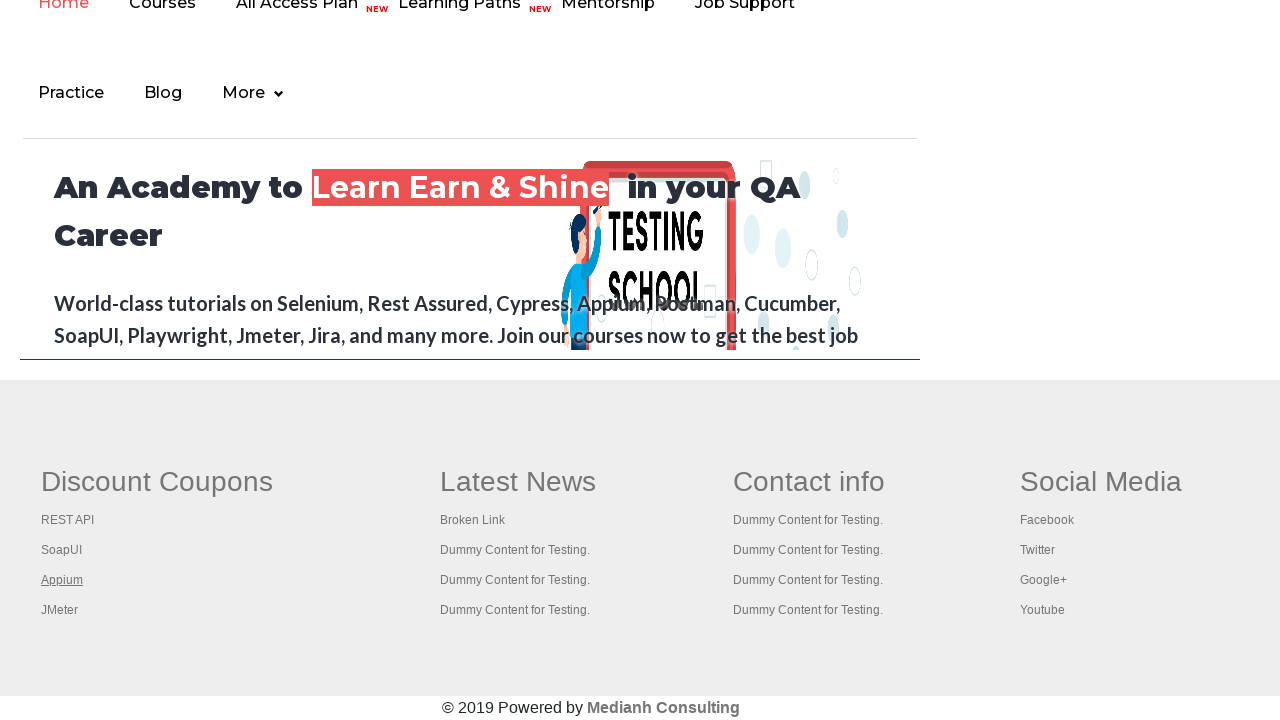

Re-queried footer link at index 3
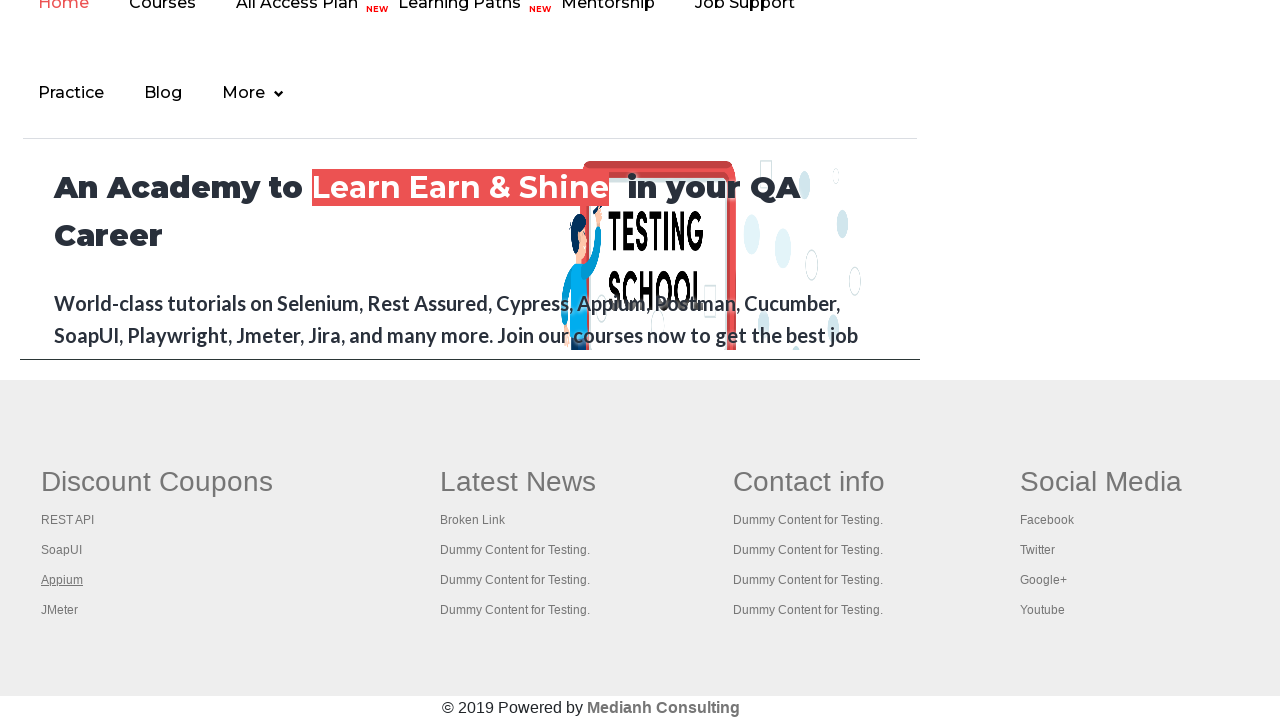

Retrieved footer link text: JMeter
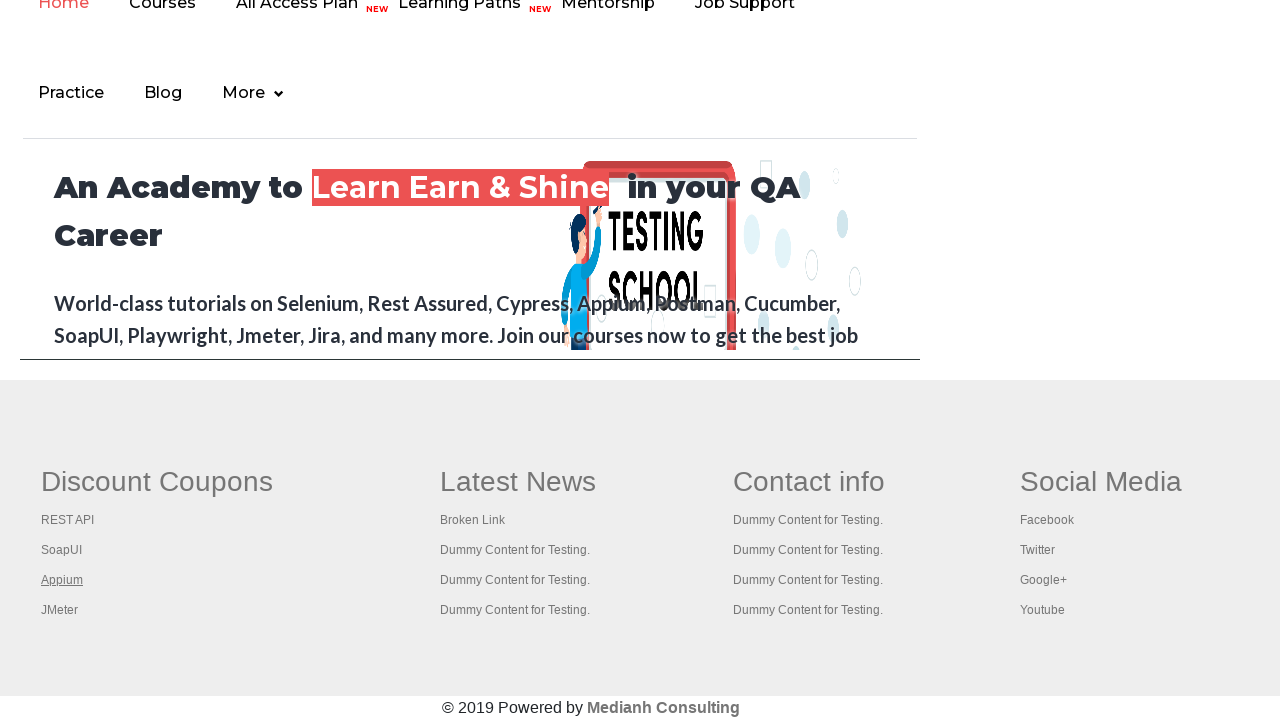

Clicked footer link 'JMeter' at (60, 610) on tbody > tr > td > ul > li > a >> nth=3
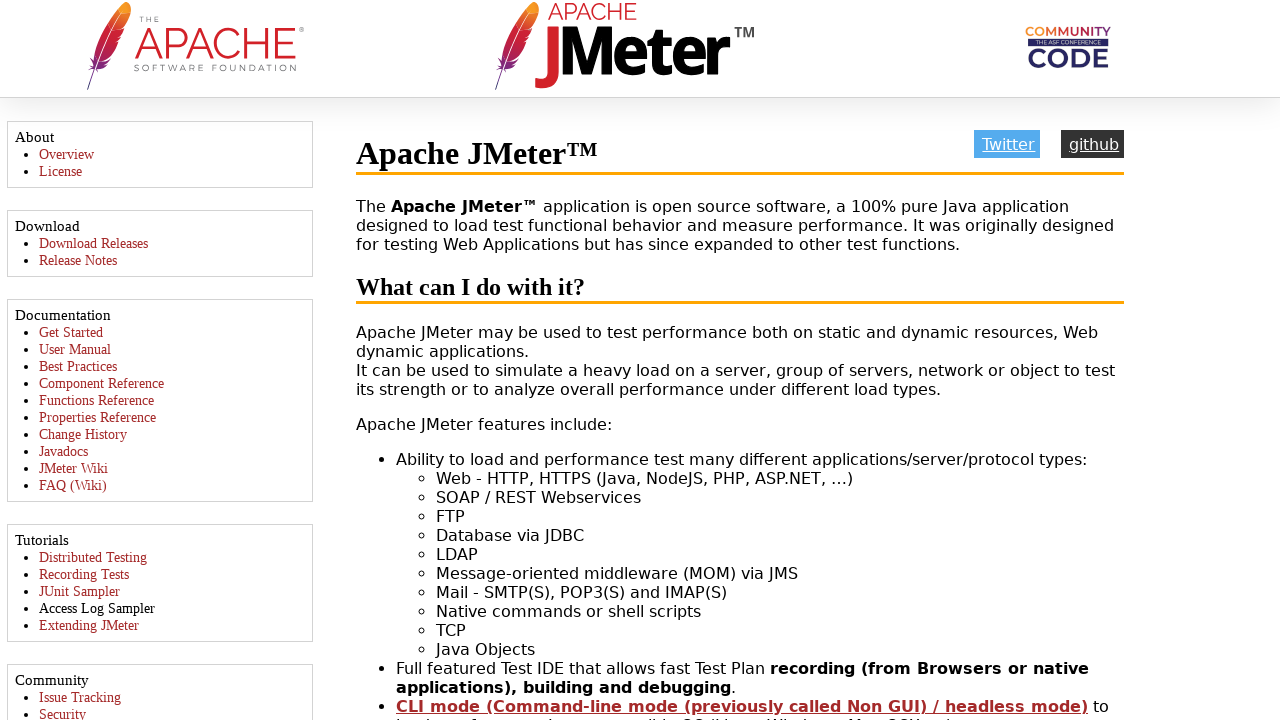

Page loaded after clicking 'JMeter'
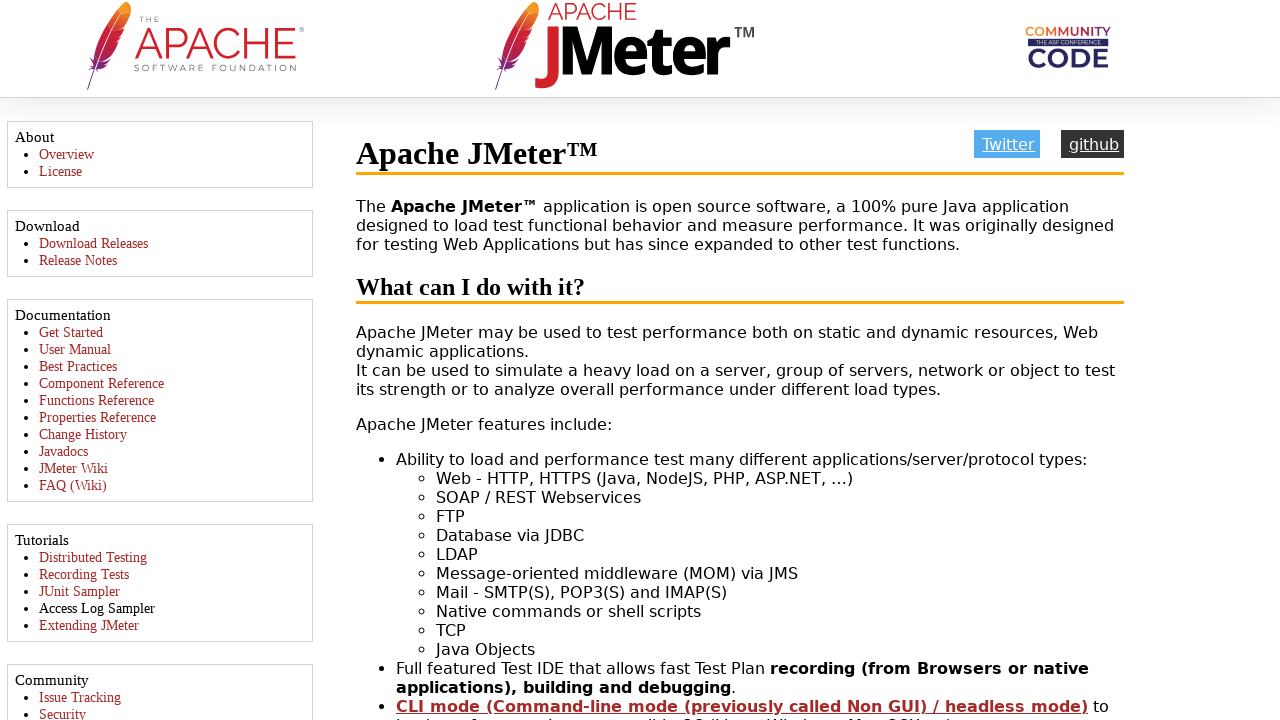

Navigated back to practice automation page
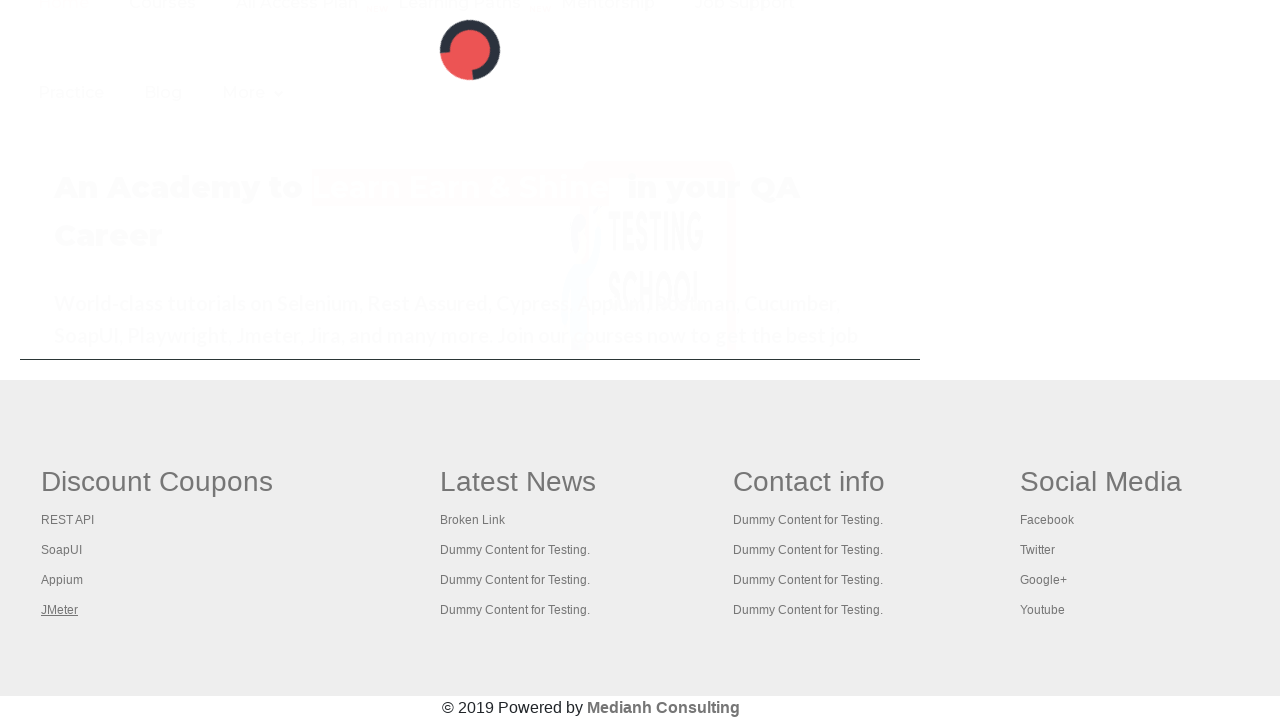

Practice automation page fully loaded
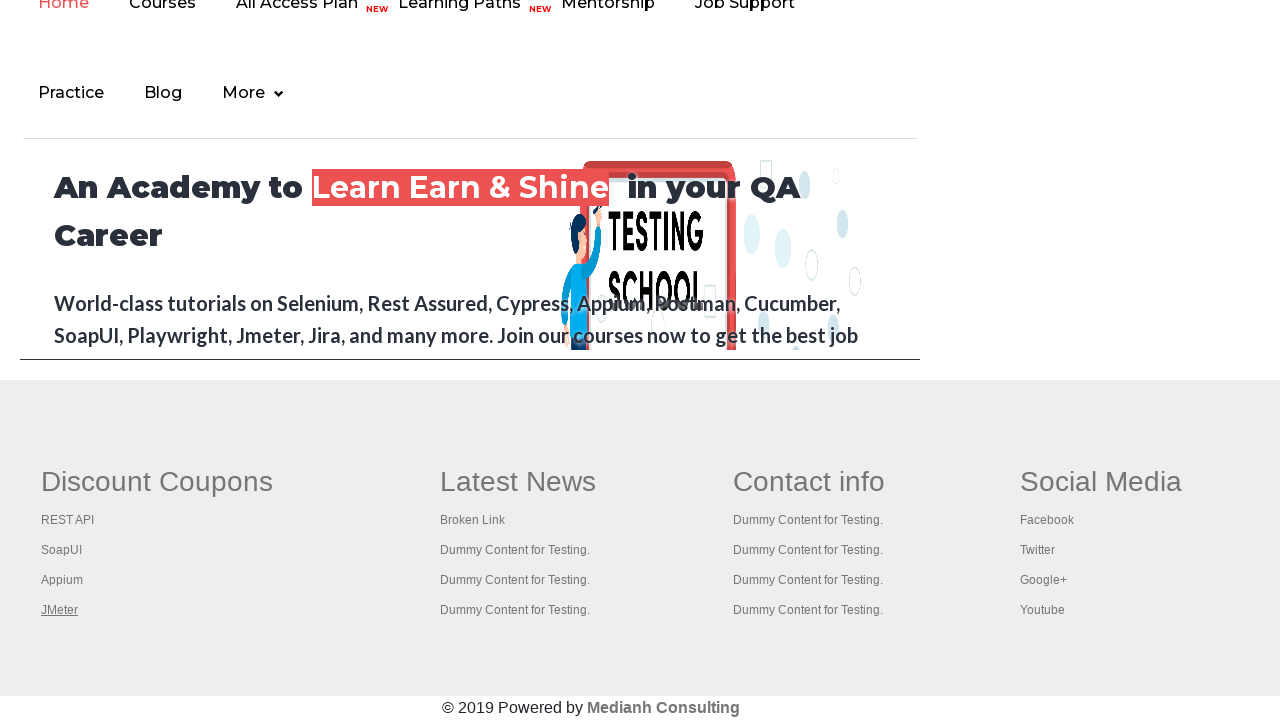

Re-queried footer link at index 4
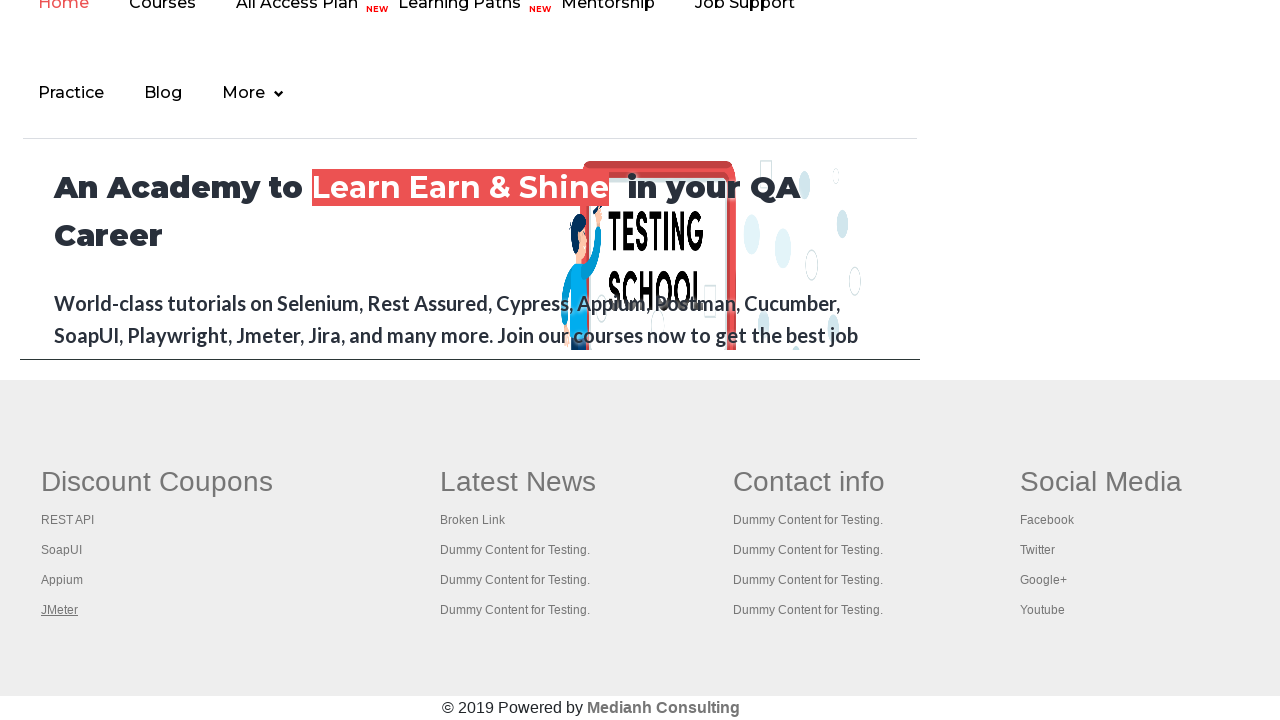

Retrieved footer link text: Broken Link
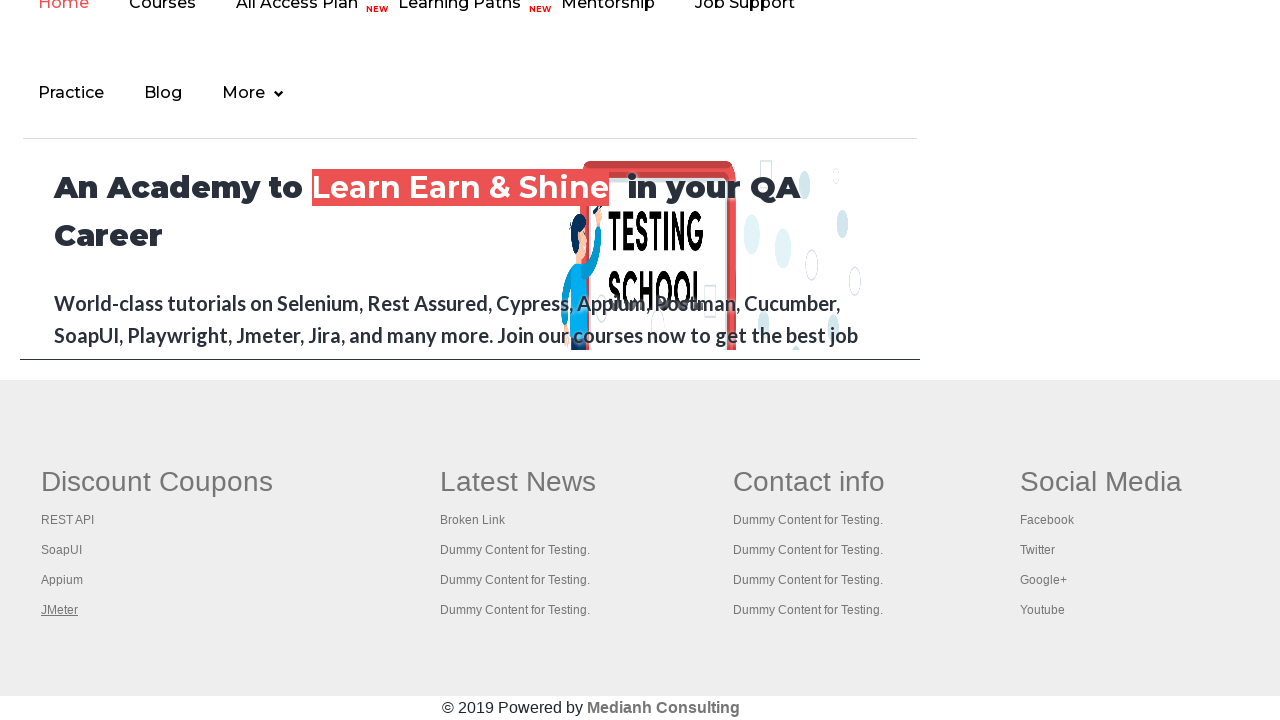

Clicked footer link 'Broken Link' at (473, 520) on tbody > tr > td > ul > li > a >> nth=4
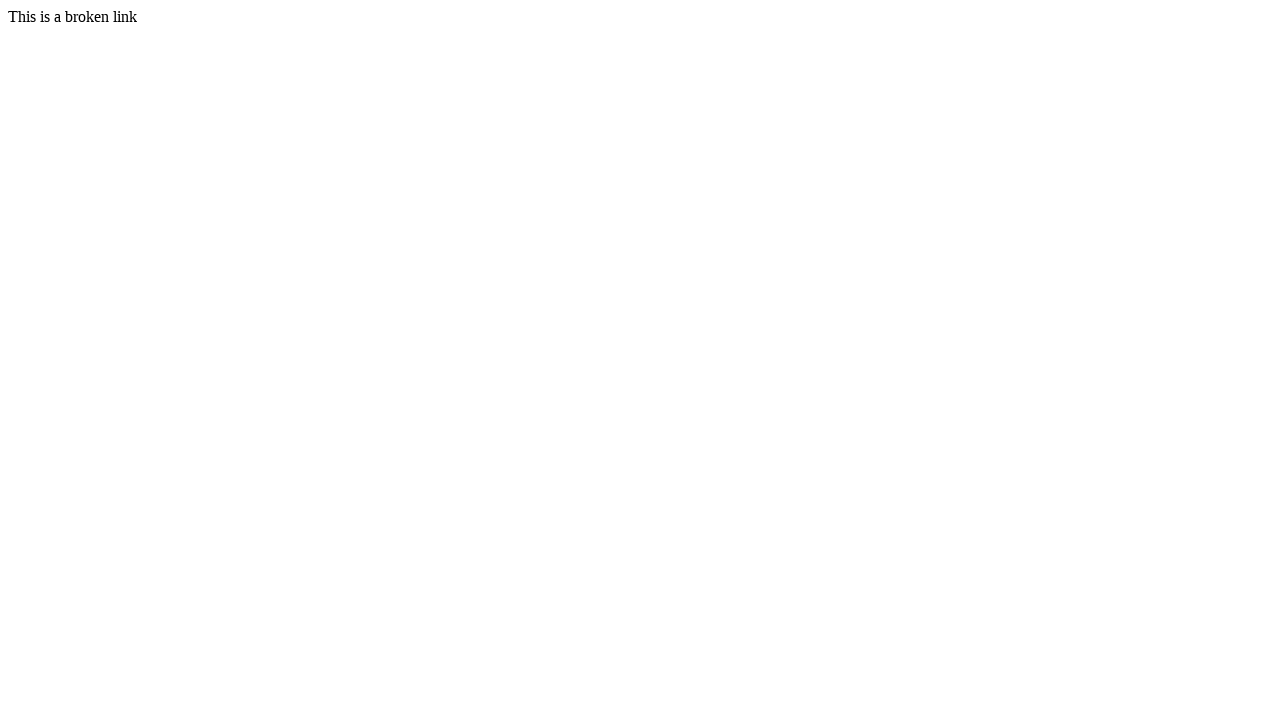

Page loaded after clicking 'Broken Link'
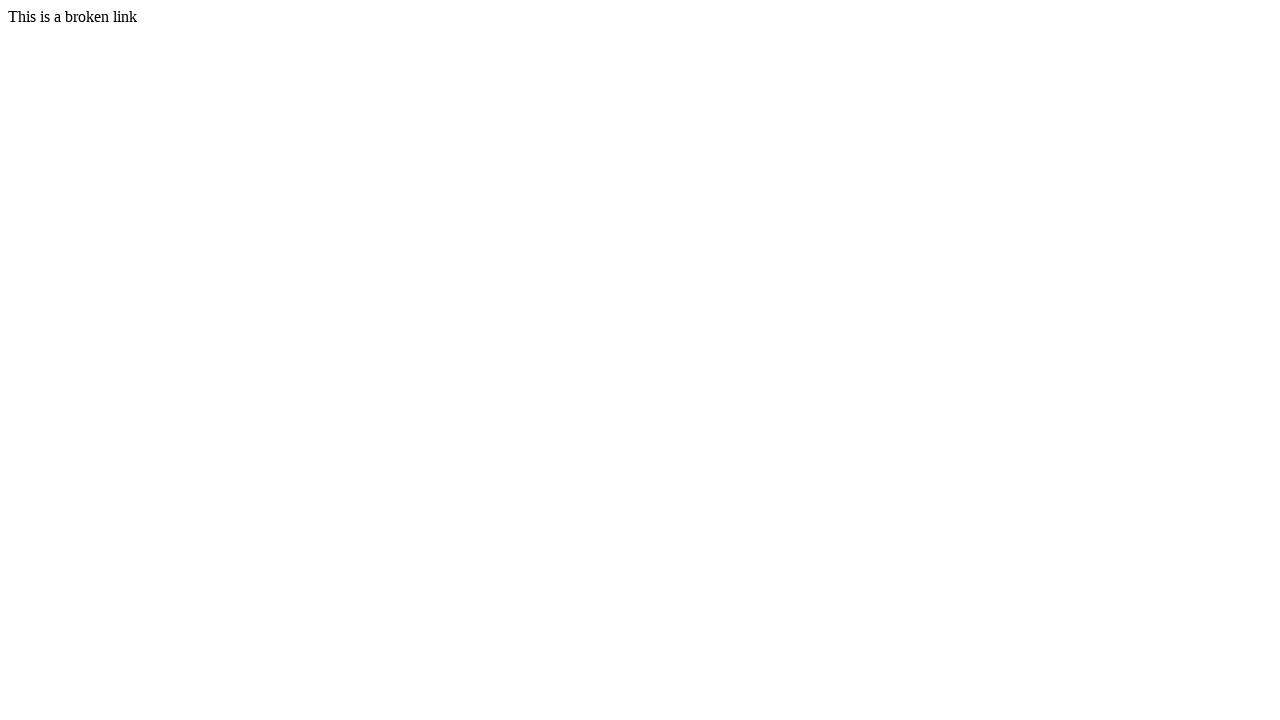

Navigated back to practice automation page
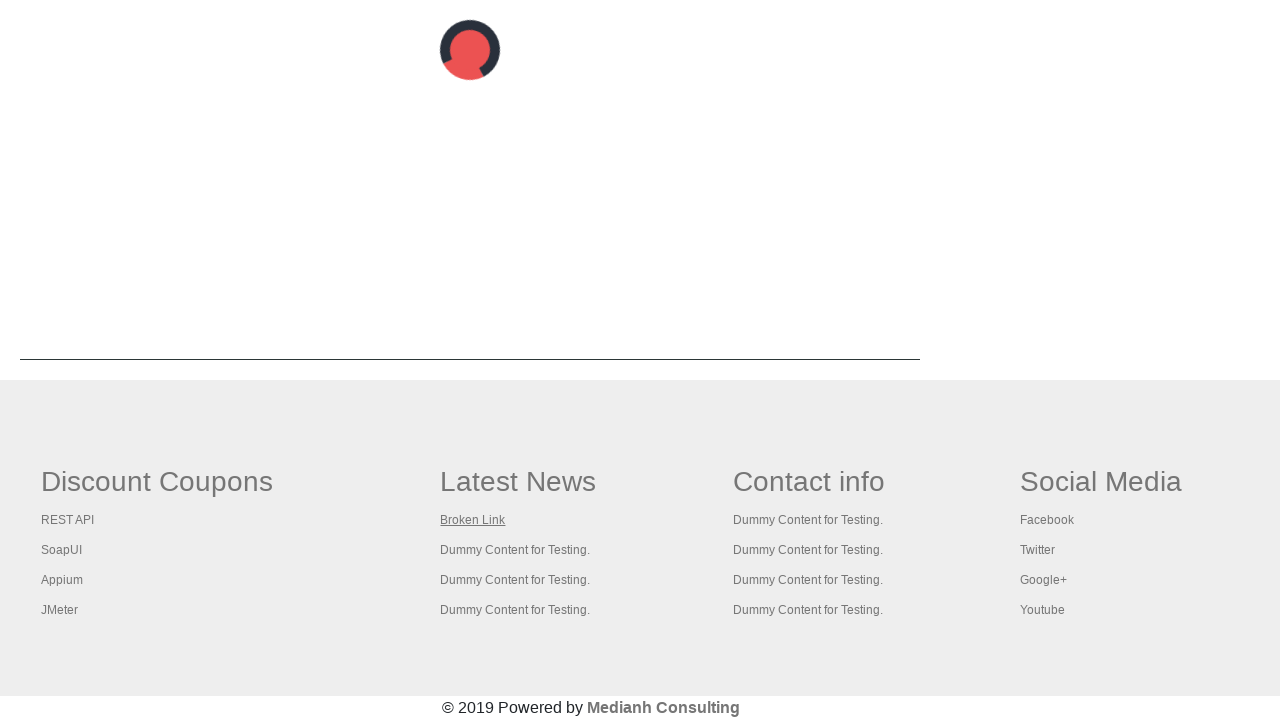

Practice automation page fully loaded
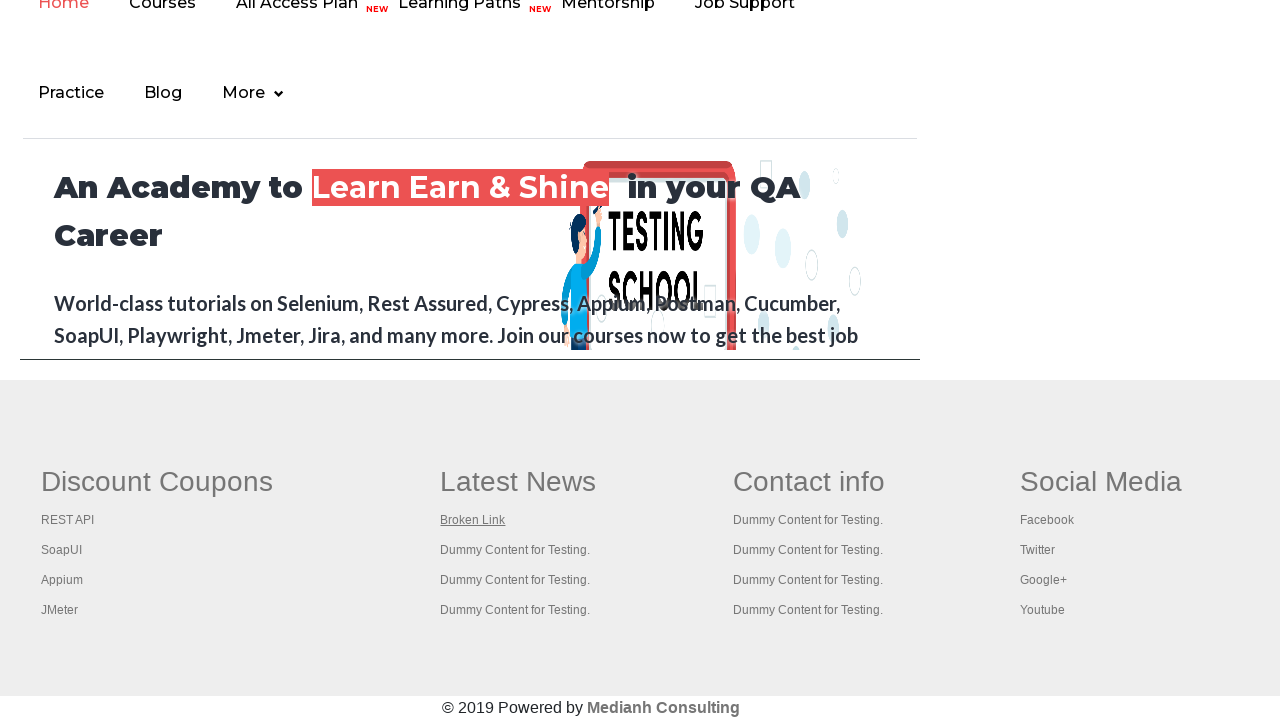

Re-queried footer link at index 5
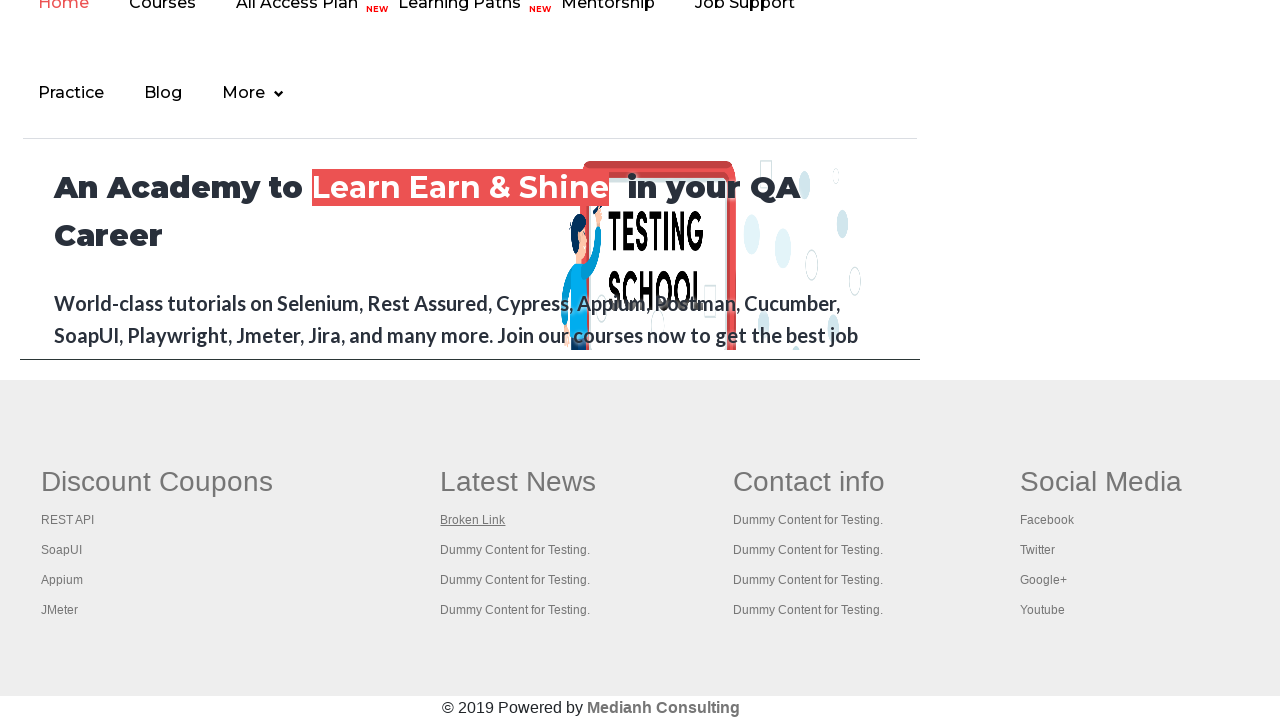

Retrieved footer link text: Dummy Content for Testing.
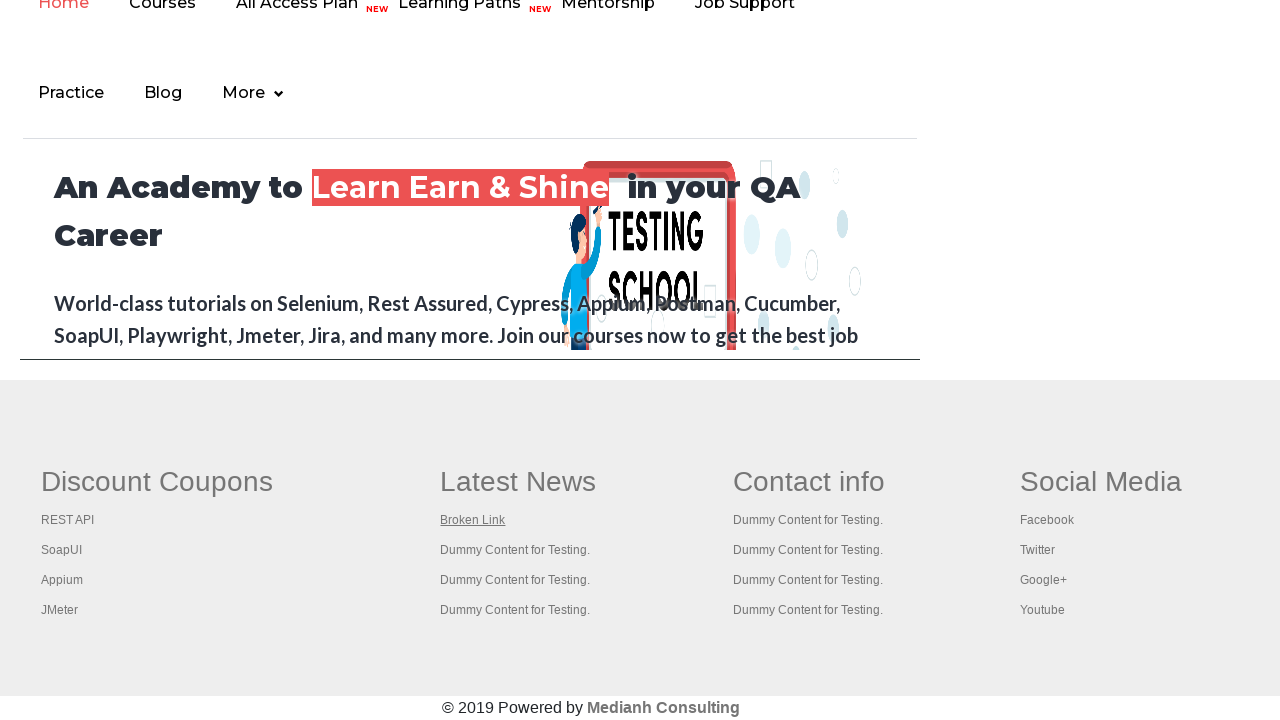

Clicked footer link 'Dummy Content for Testing.' at (515, 550) on tbody > tr > td > ul > li > a >> nth=5
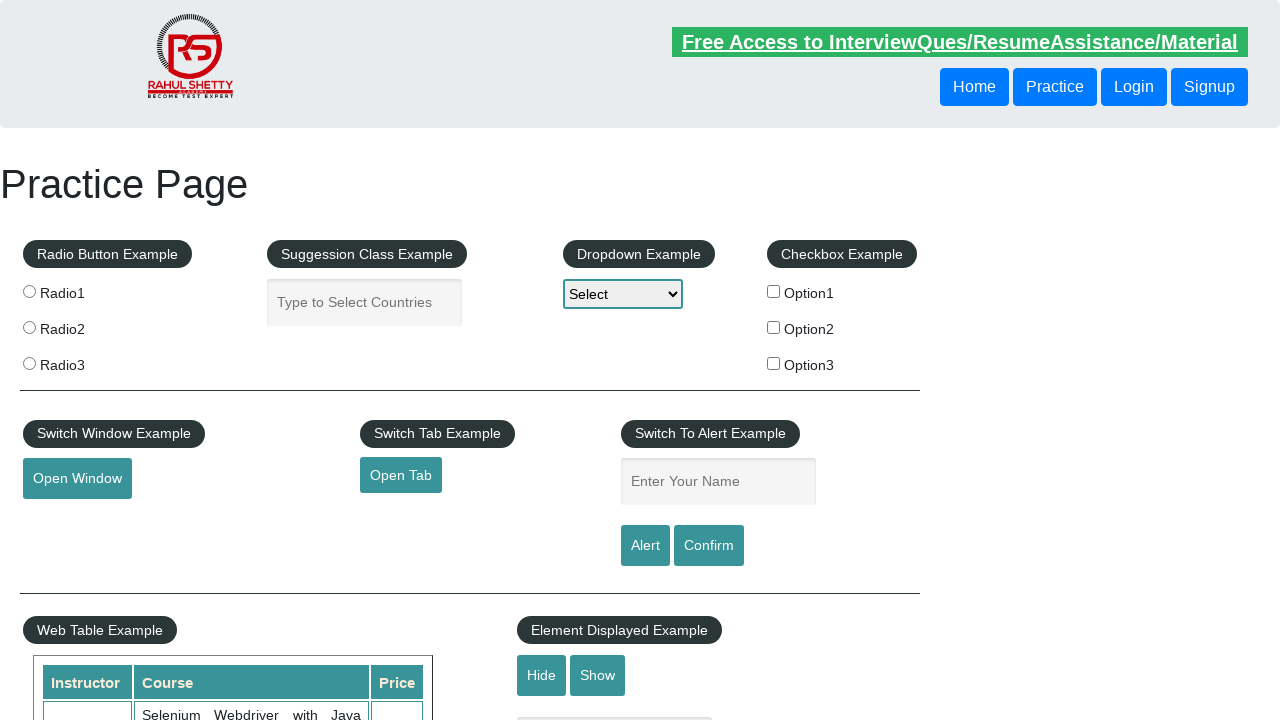

Page loaded after clicking 'Dummy Content for Testing.'
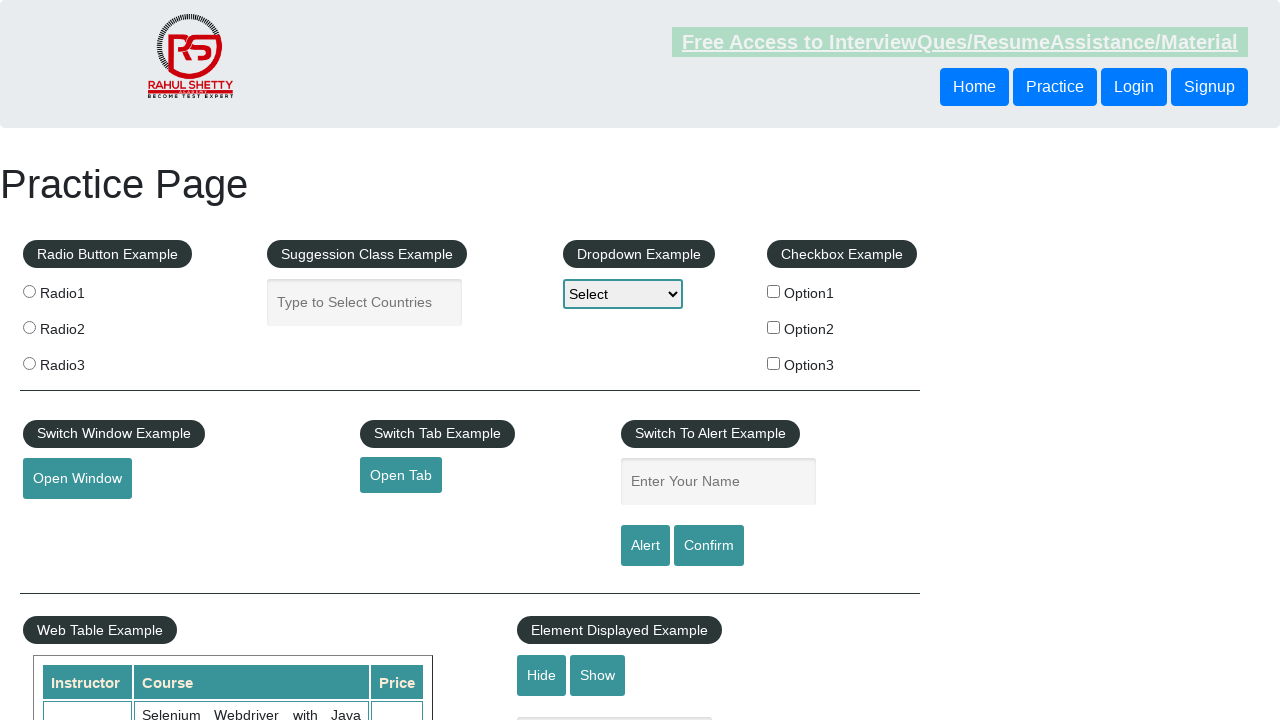

Navigated back to practice automation page
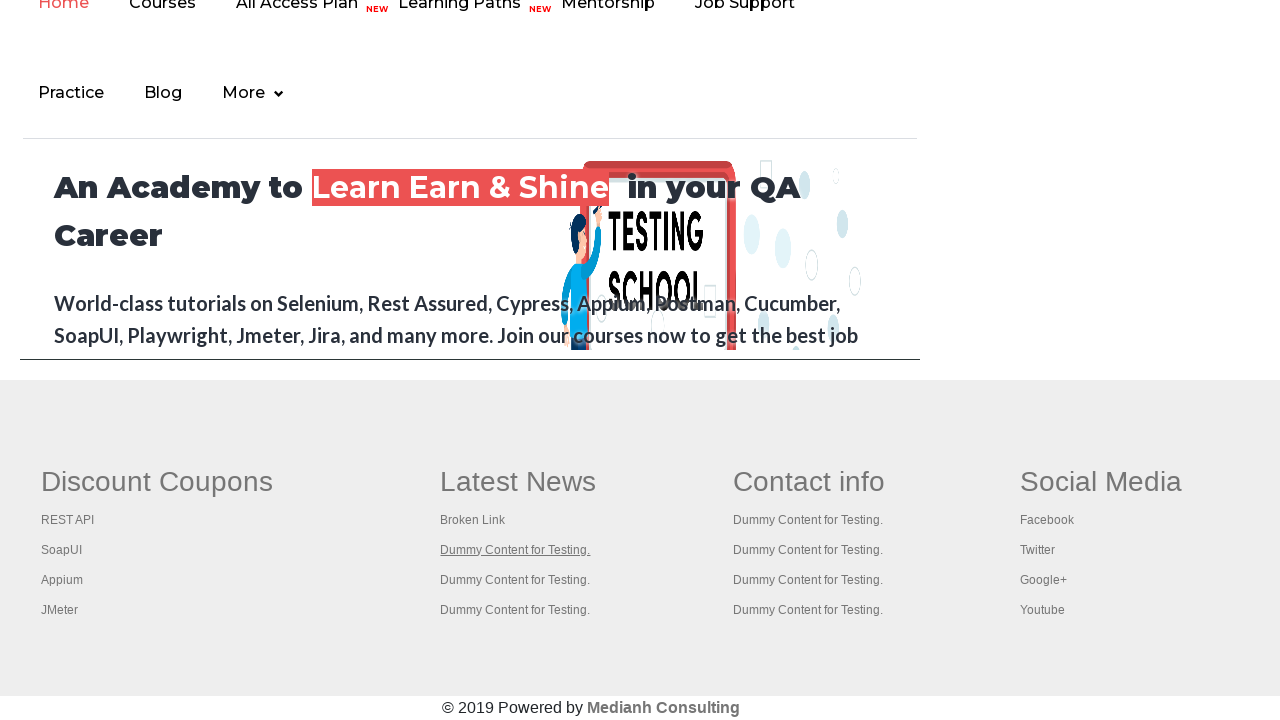

Practice automation page fully loaded
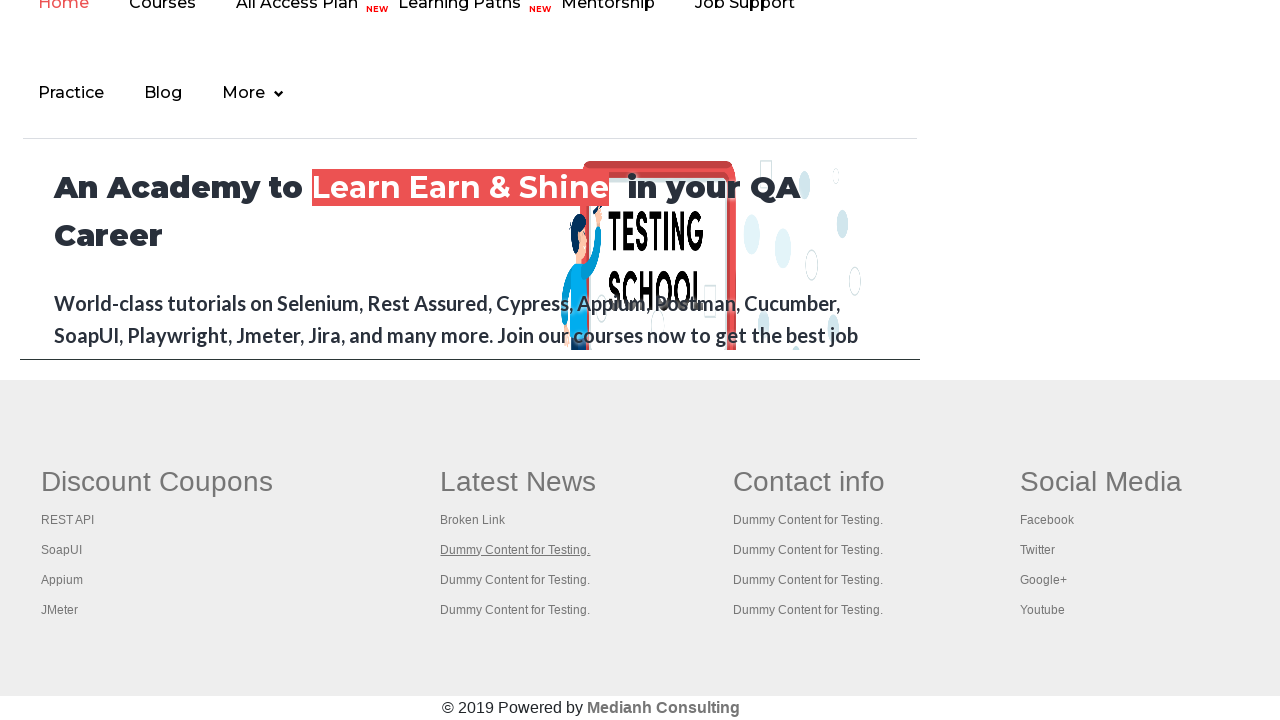

Re-queried footer link at index 6
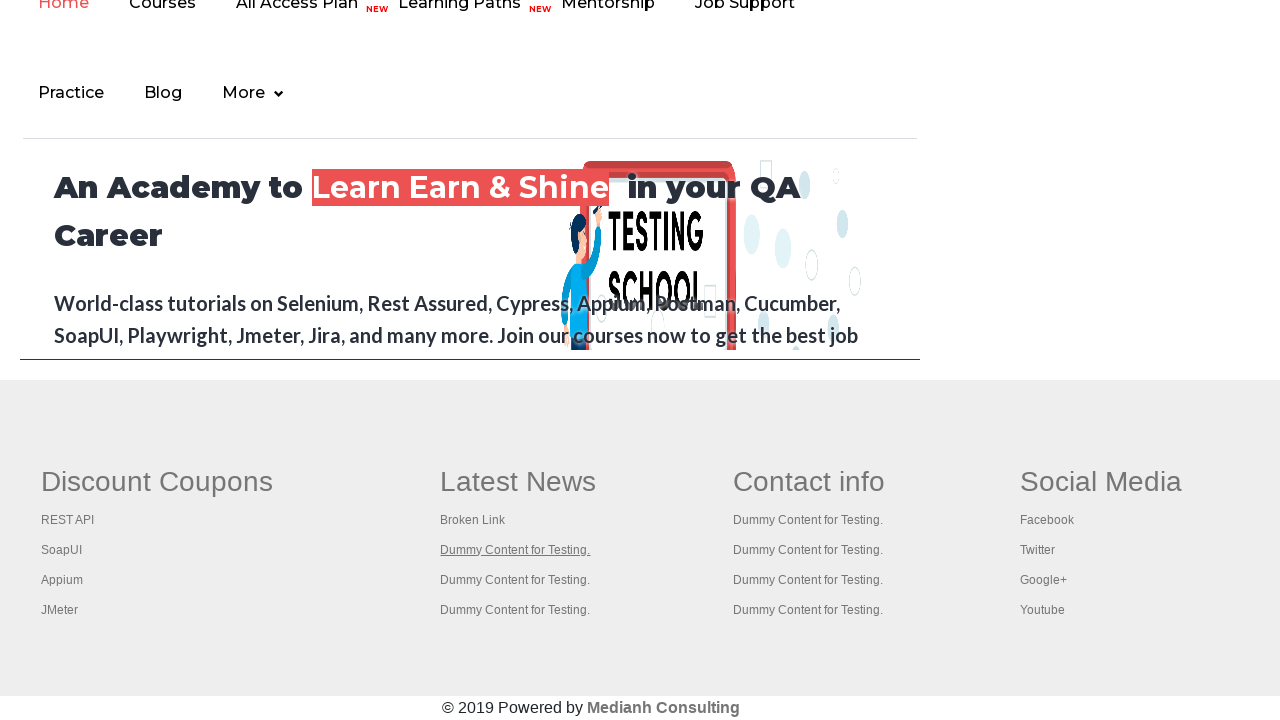

Retrieved footer link text: Dummy Content for Testing.
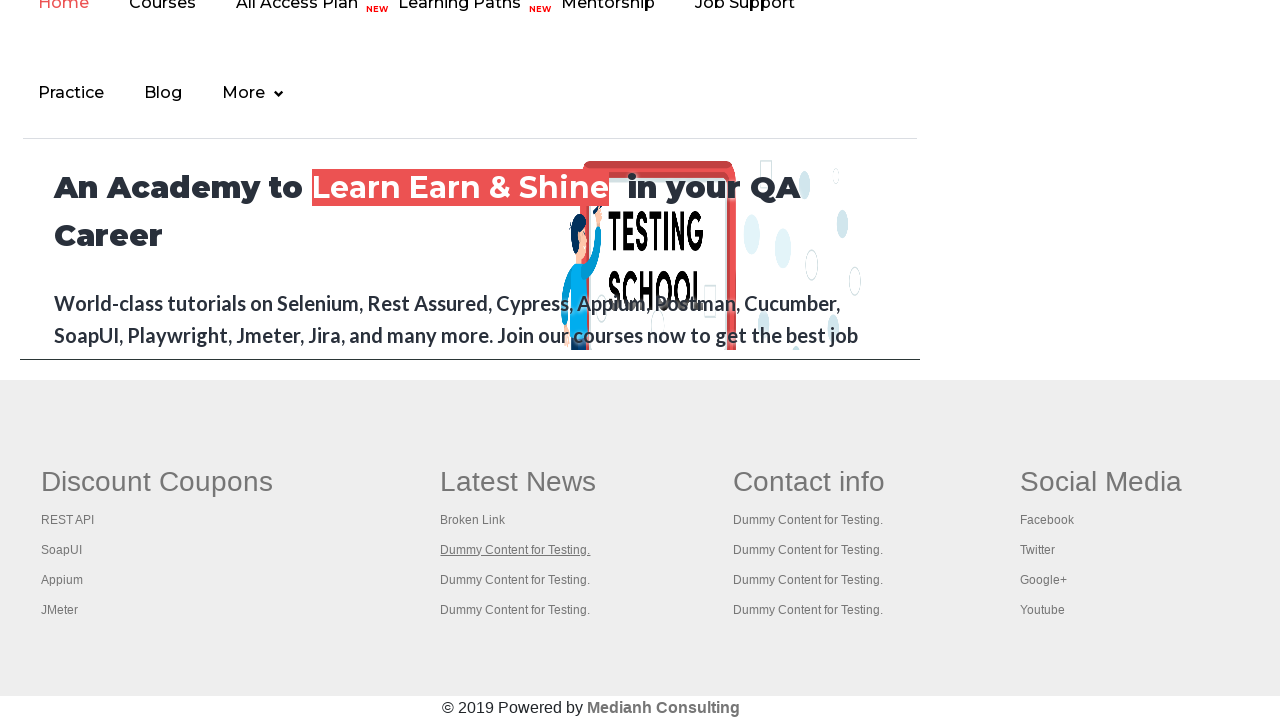

Clicked footer link 'Dummy Content for Testing.' at (515, 580) on tbody > tr > td > ul > li > a >> nth=6
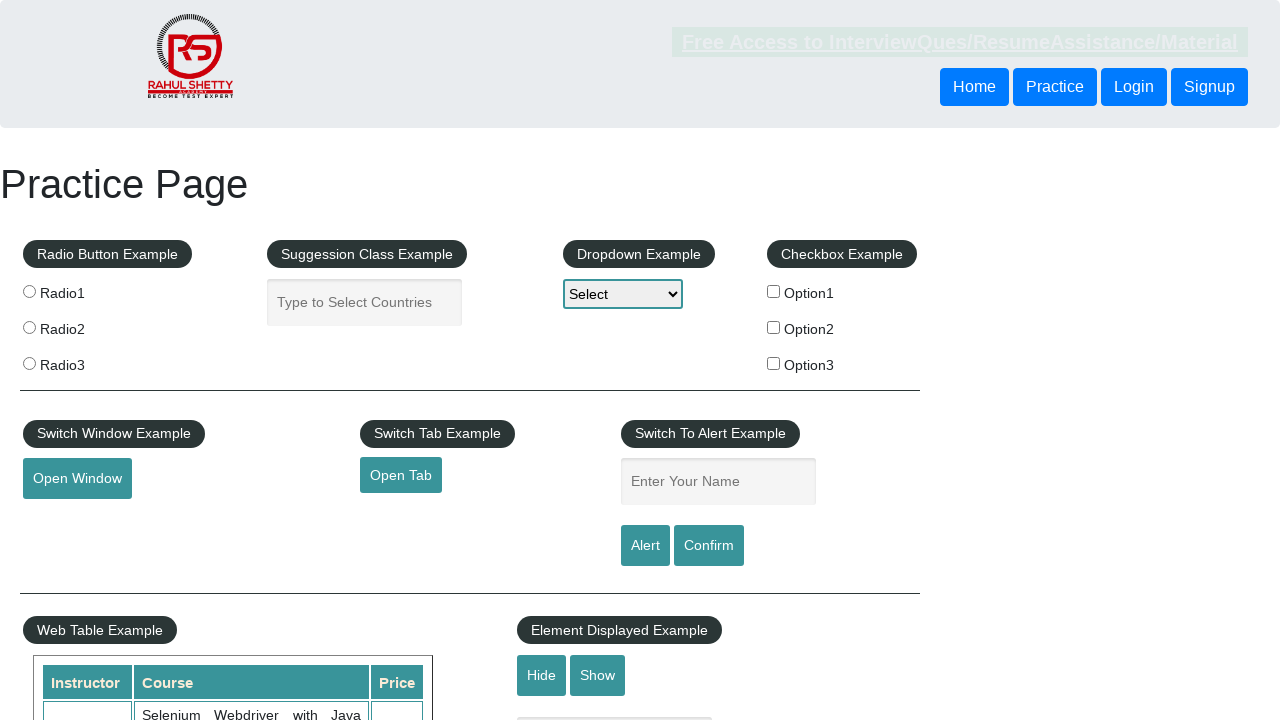

Page loaded after clicking 'Dummy Content for Testing.'
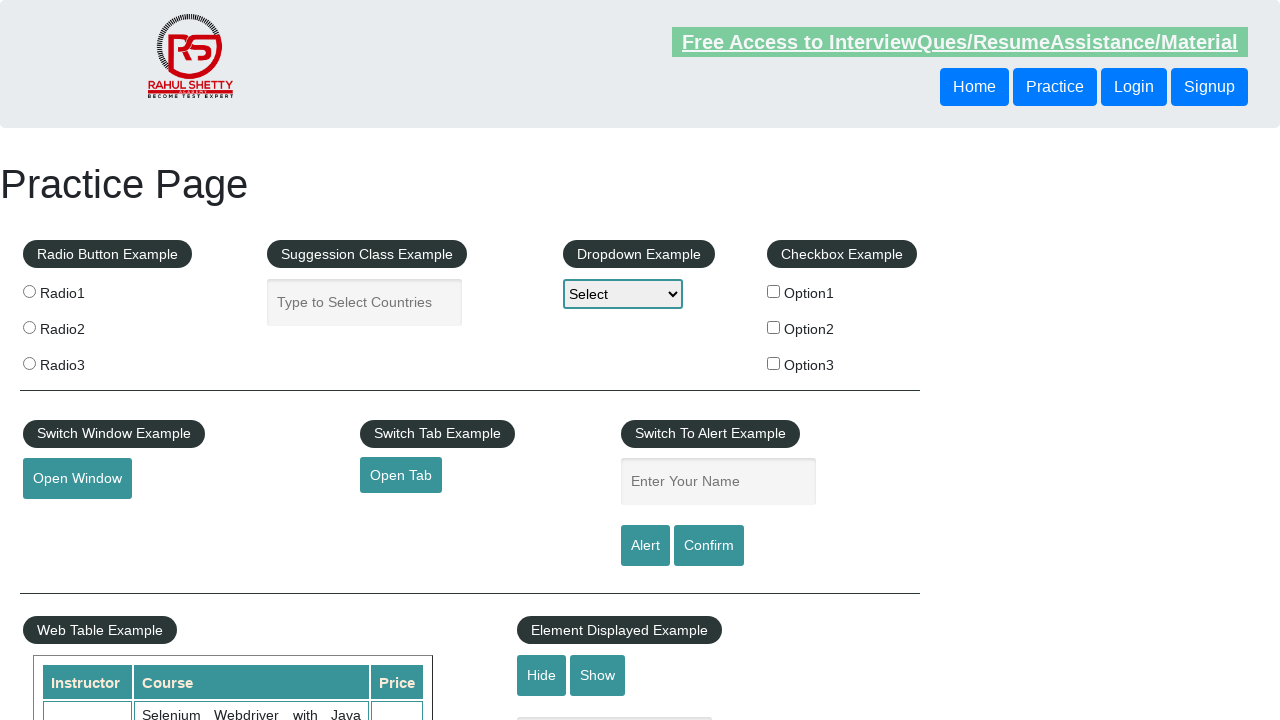

Navigated back to practice automation page
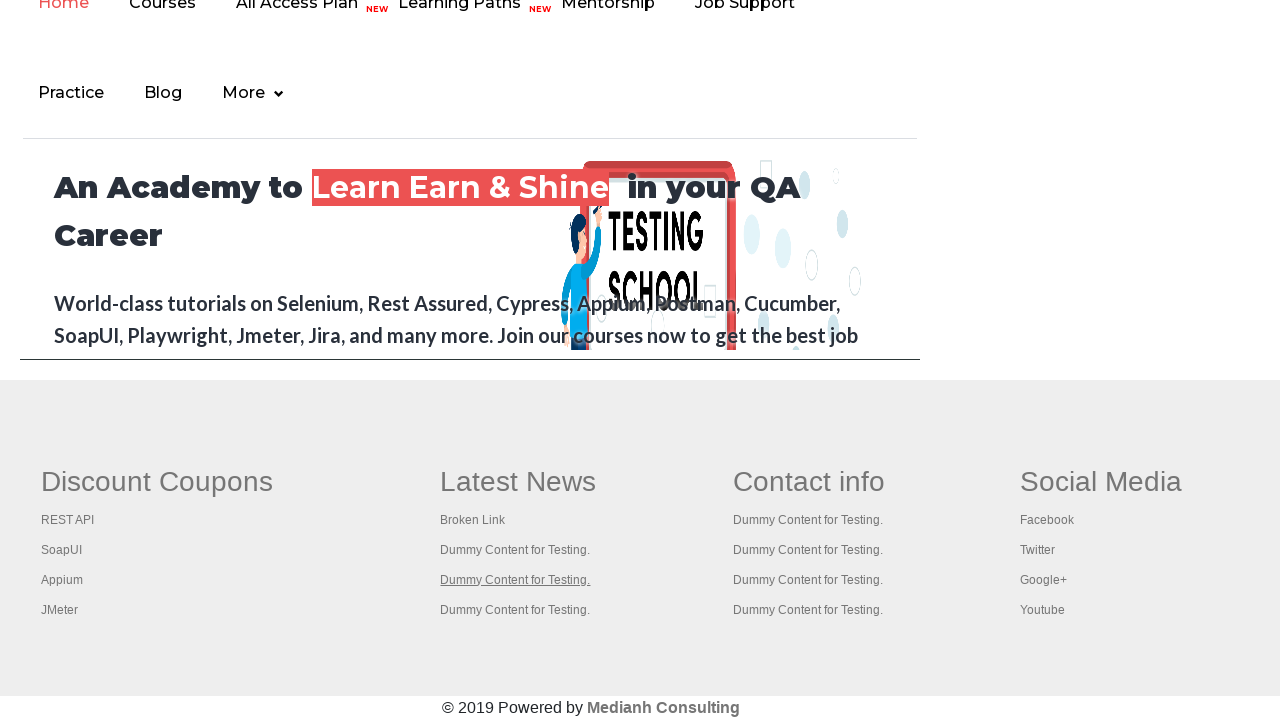

Practice automation page fully loaded
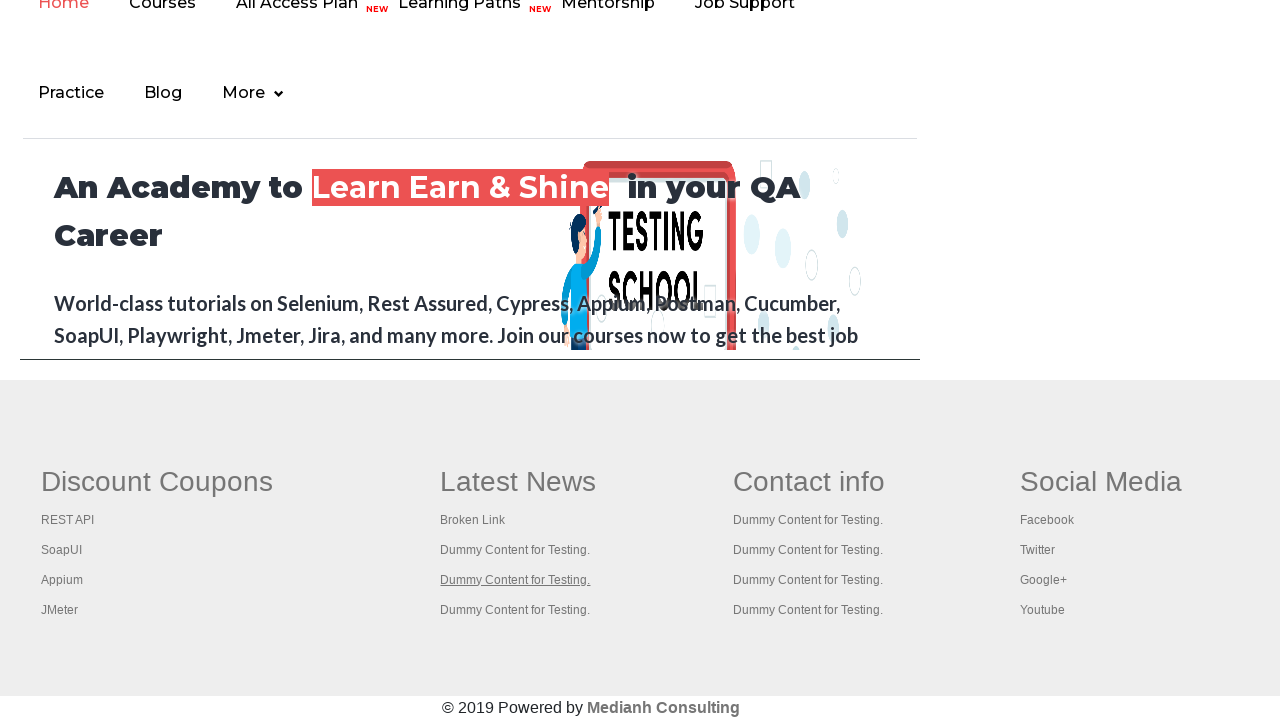

Re-queried footer link at index 7
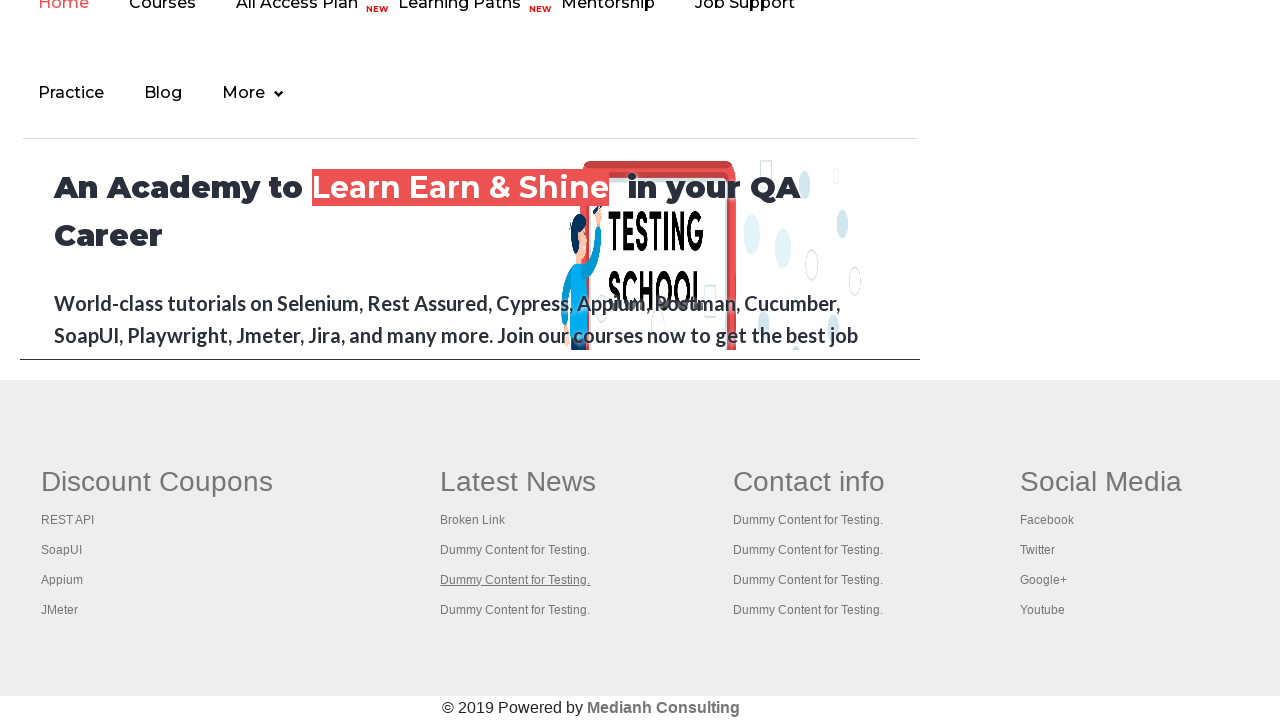

Retrieved footer link text: Dummy Content for Testing.
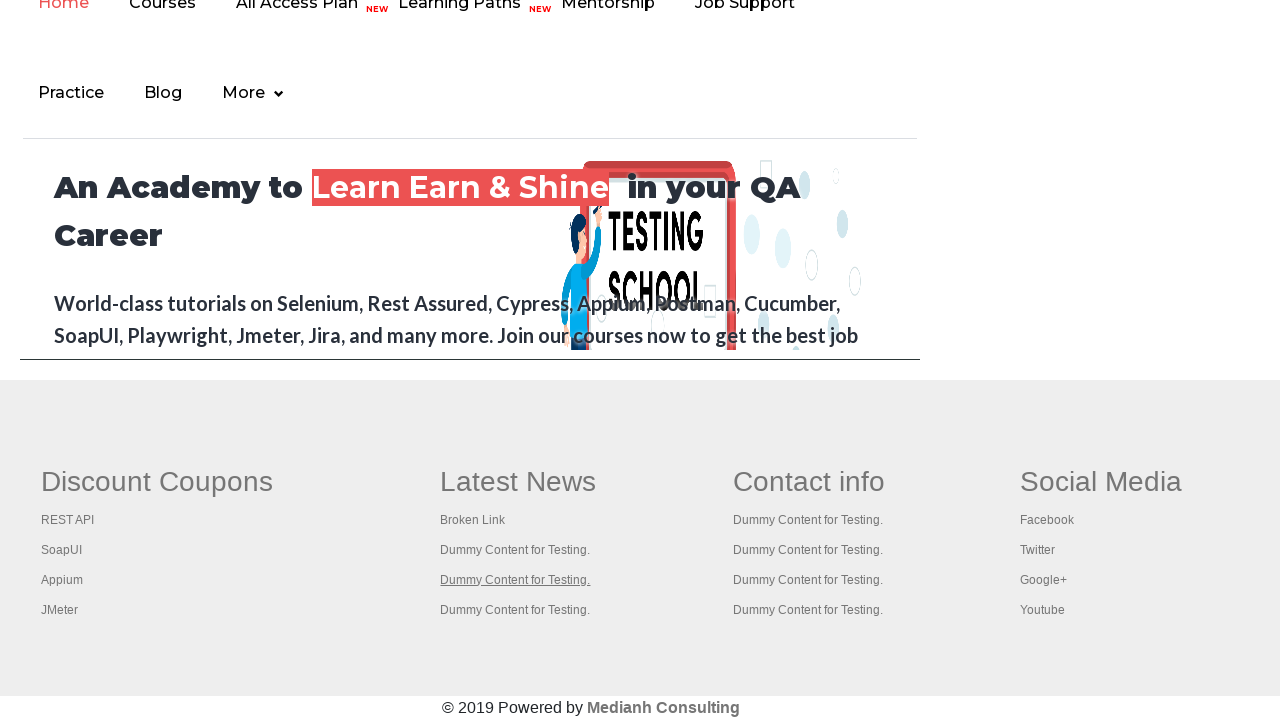

Clicked footer link 'Dummy Content for Testing.' at (515, 610) on tbody > tr > td > ul > li > a >> nth=7
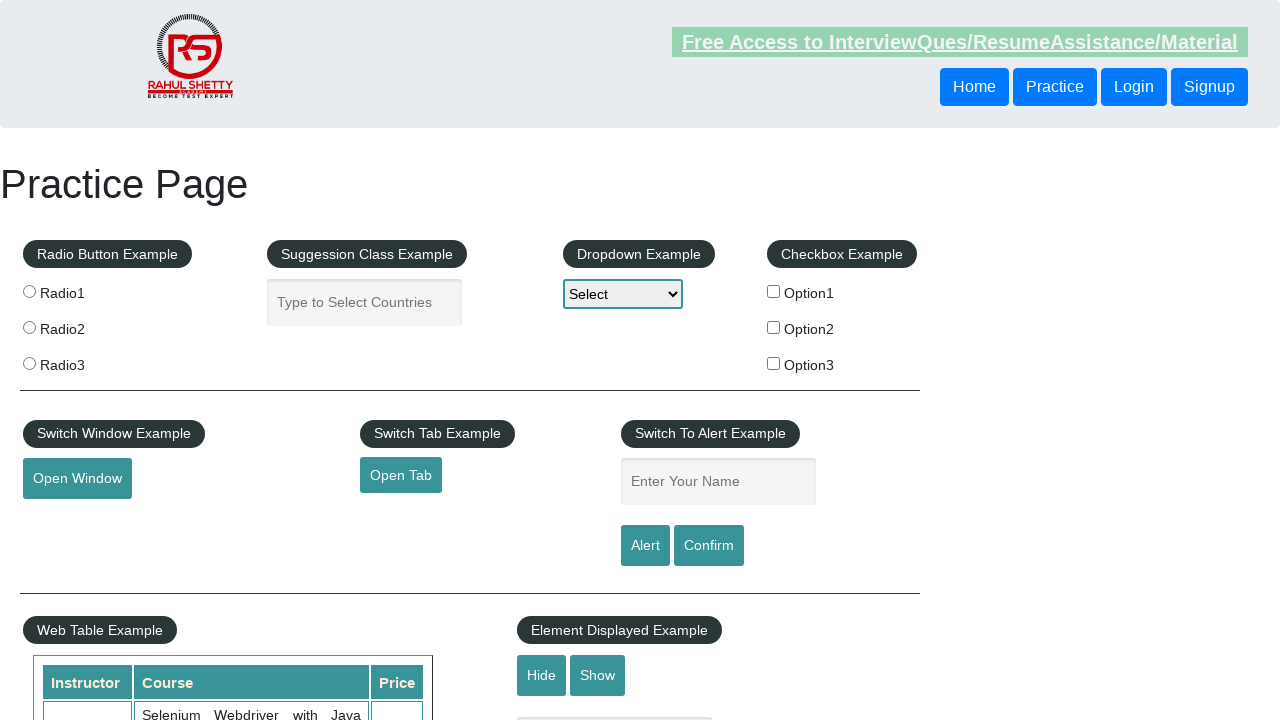

Page loaded after clicking 'Dummy Content for Testing.'
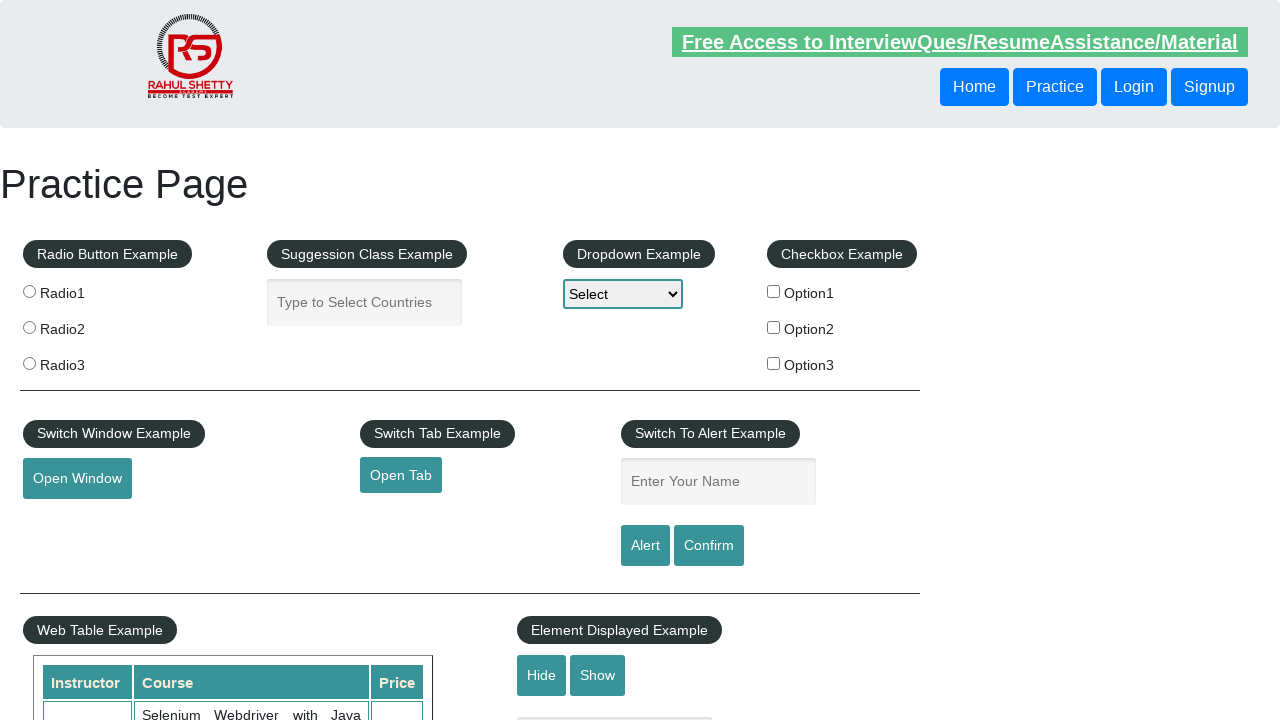

Navigated back to practice automation page
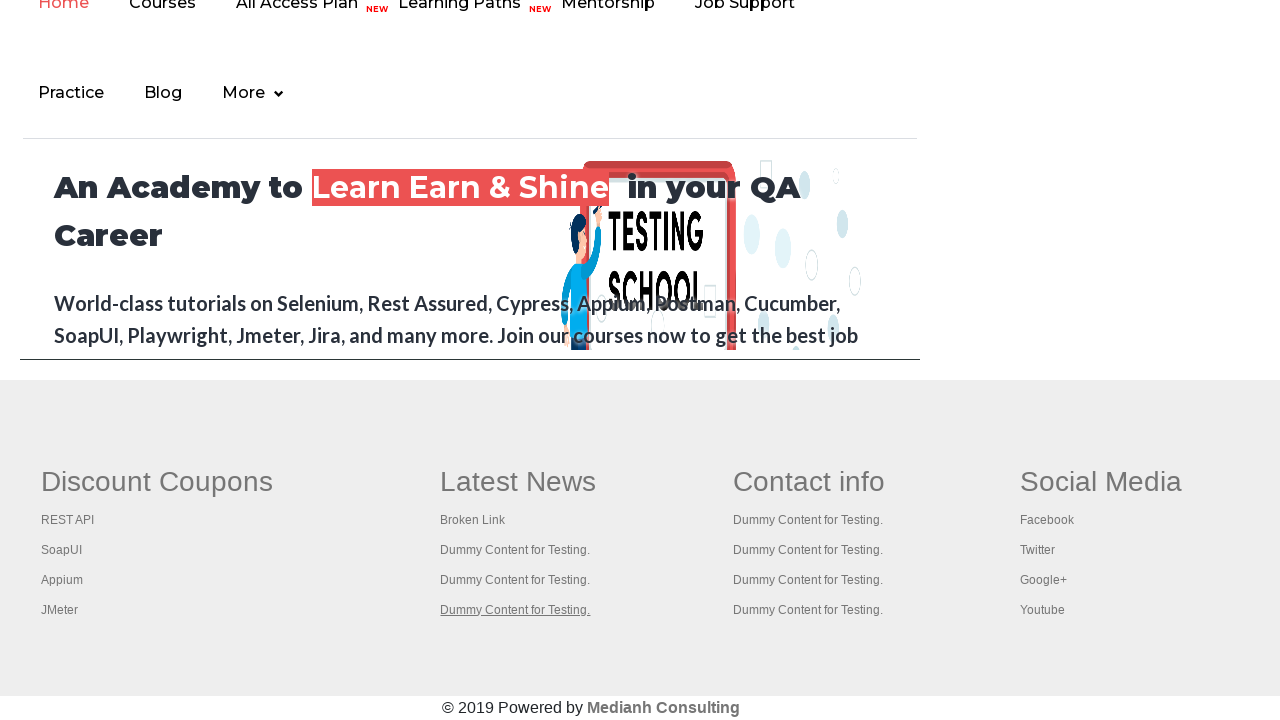

Practice automation page fully loaded
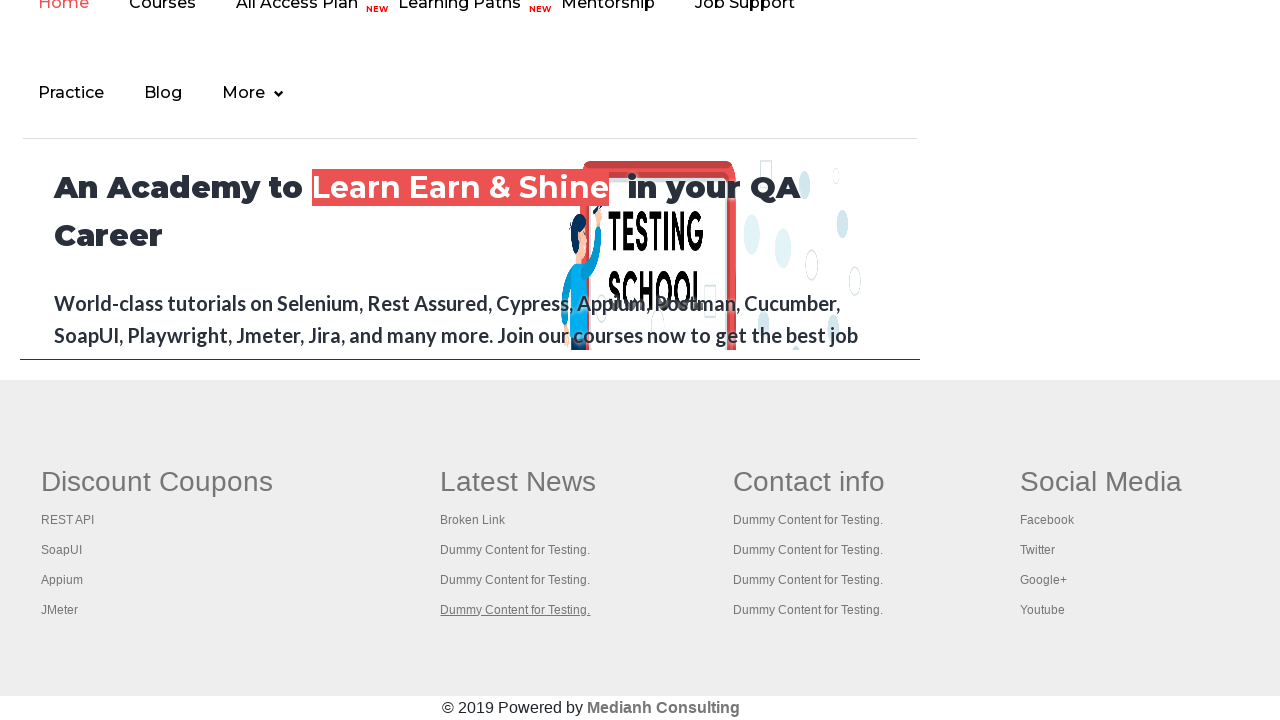

Re-queried footer link at index 8
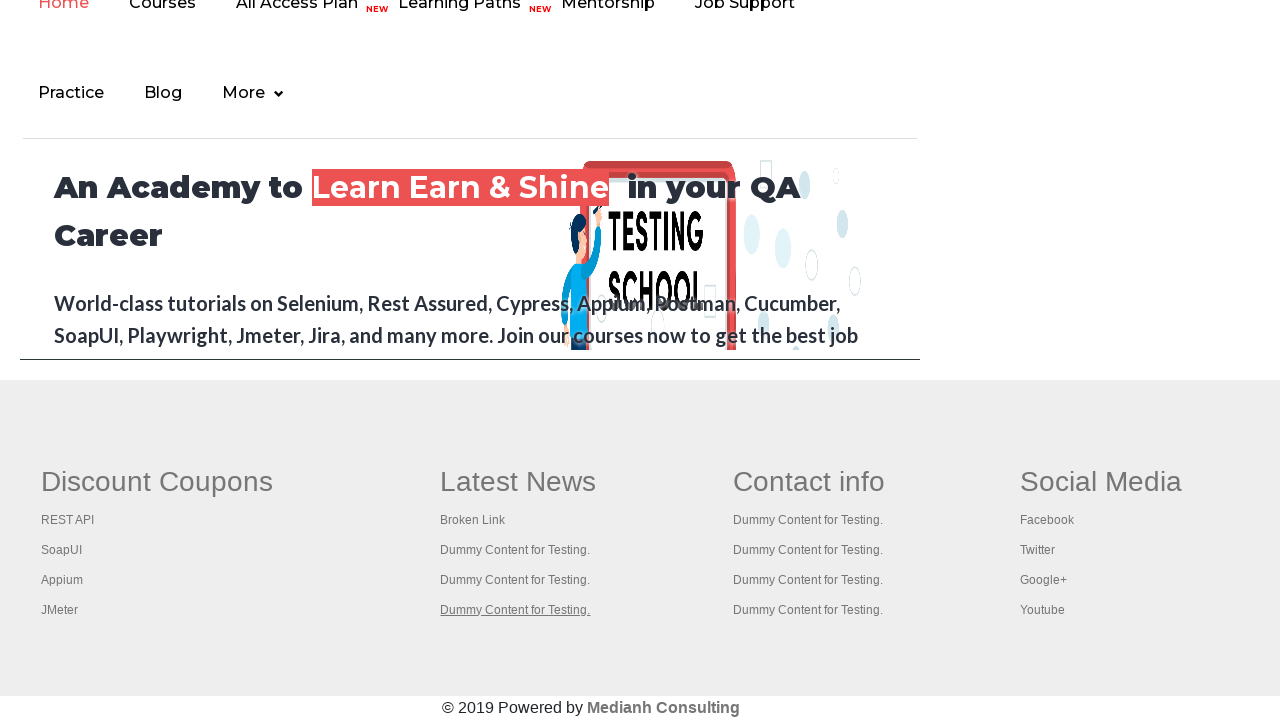

Retrieved footer link text: Dummy Content for Testing.
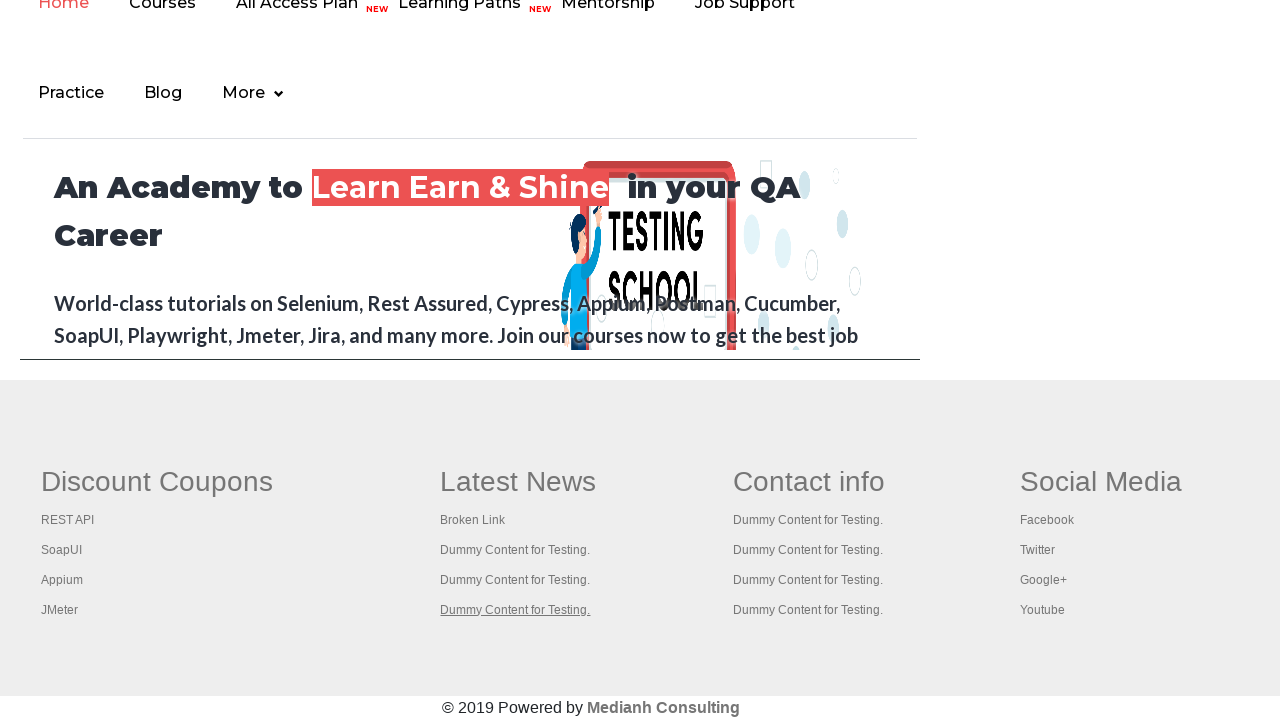

Clicked footer link 'Dummy Content for Testing.' at (808, 520) on tbody > tr > td > ul > li > a >> nth=8
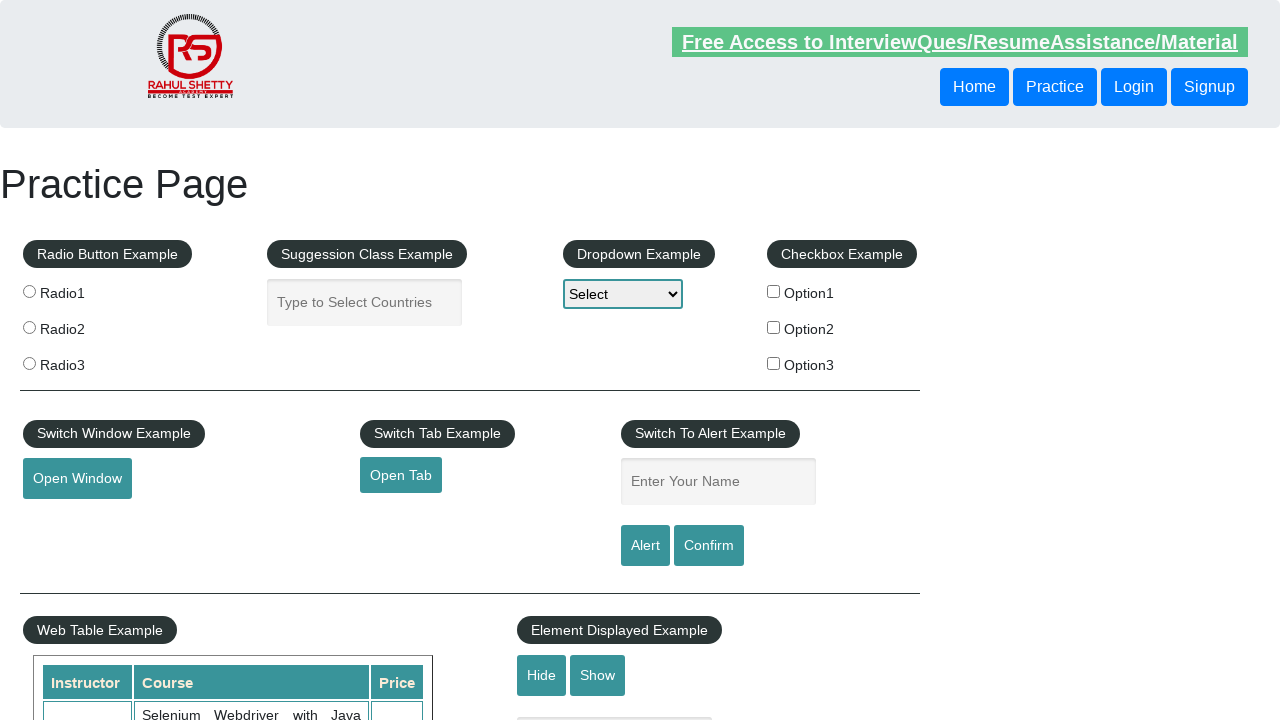

Page loaded after clicking 'Dummy Content for Testing.'
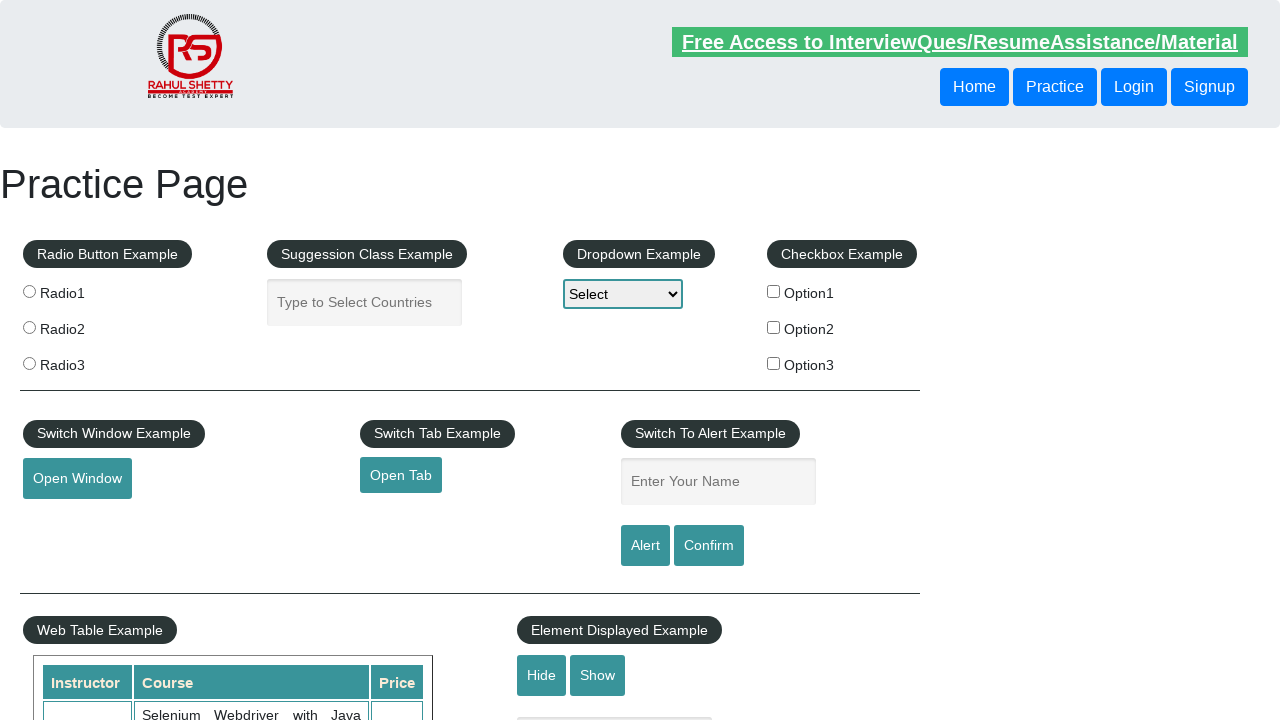

Navigated back to practice automation page
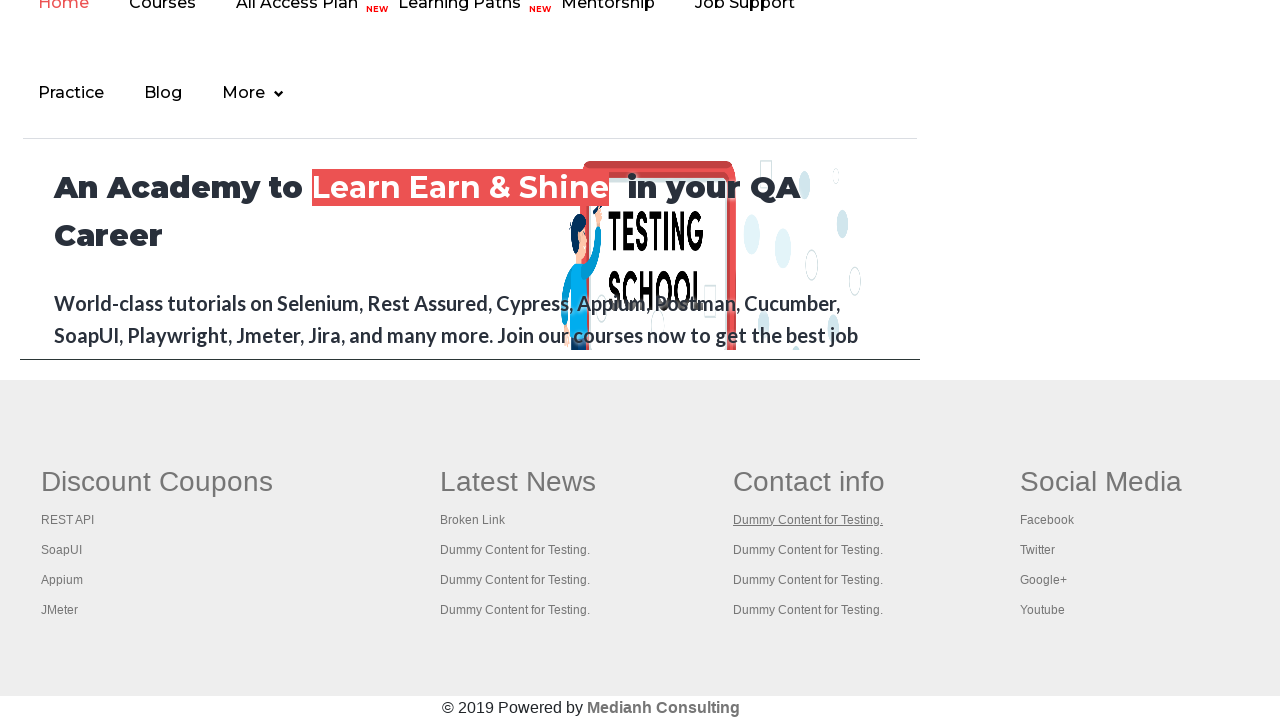

Practice automation page fully loaded
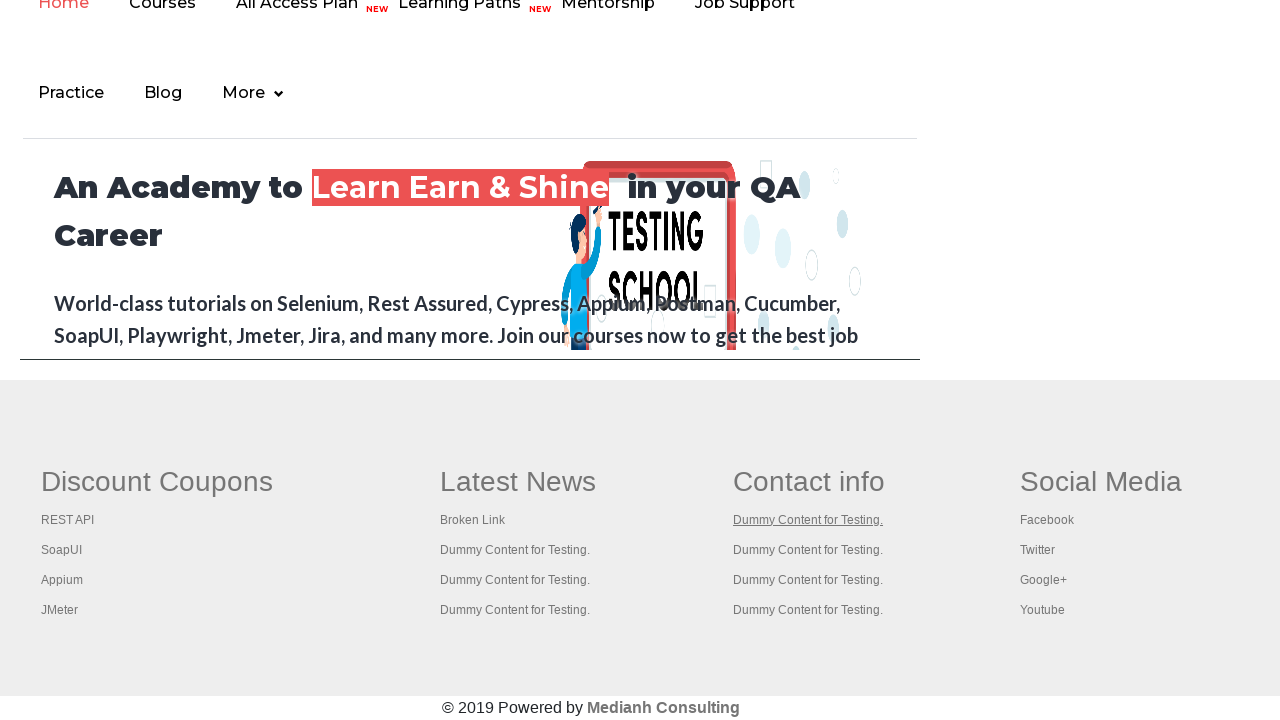

Re-queried footer link at index 9
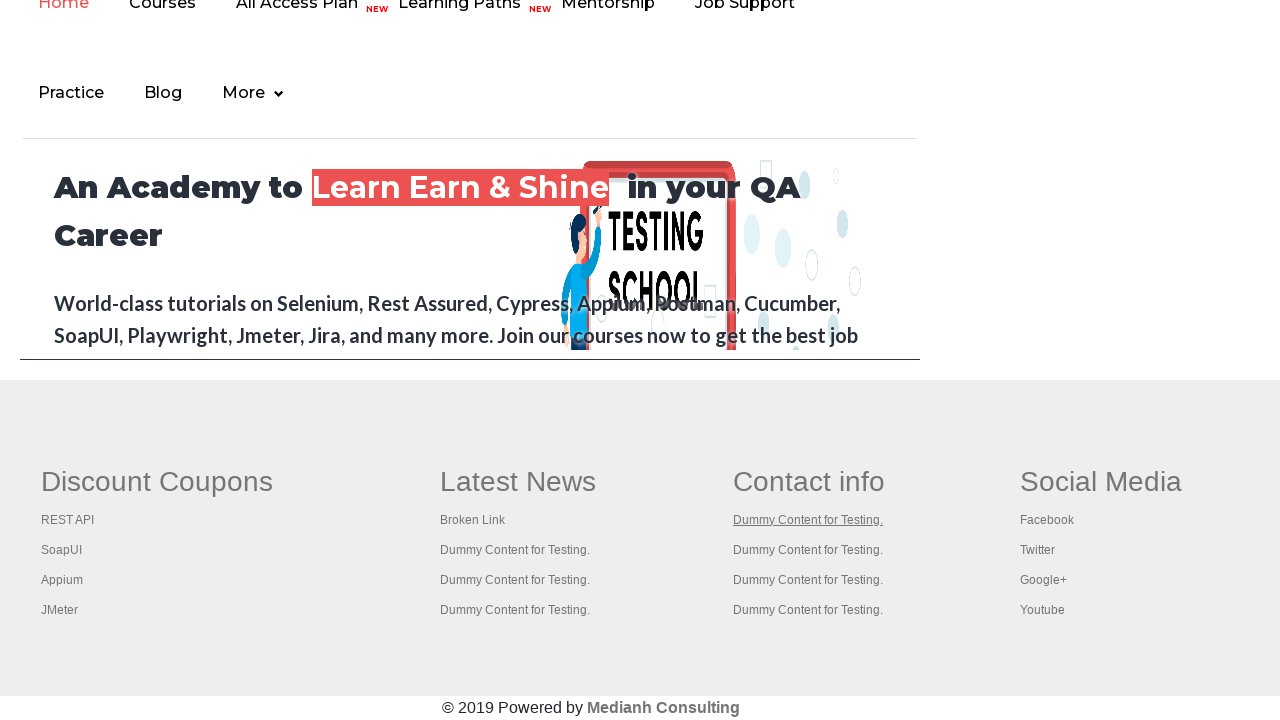

Retrieved footer link text: Dummy Content for Testing.
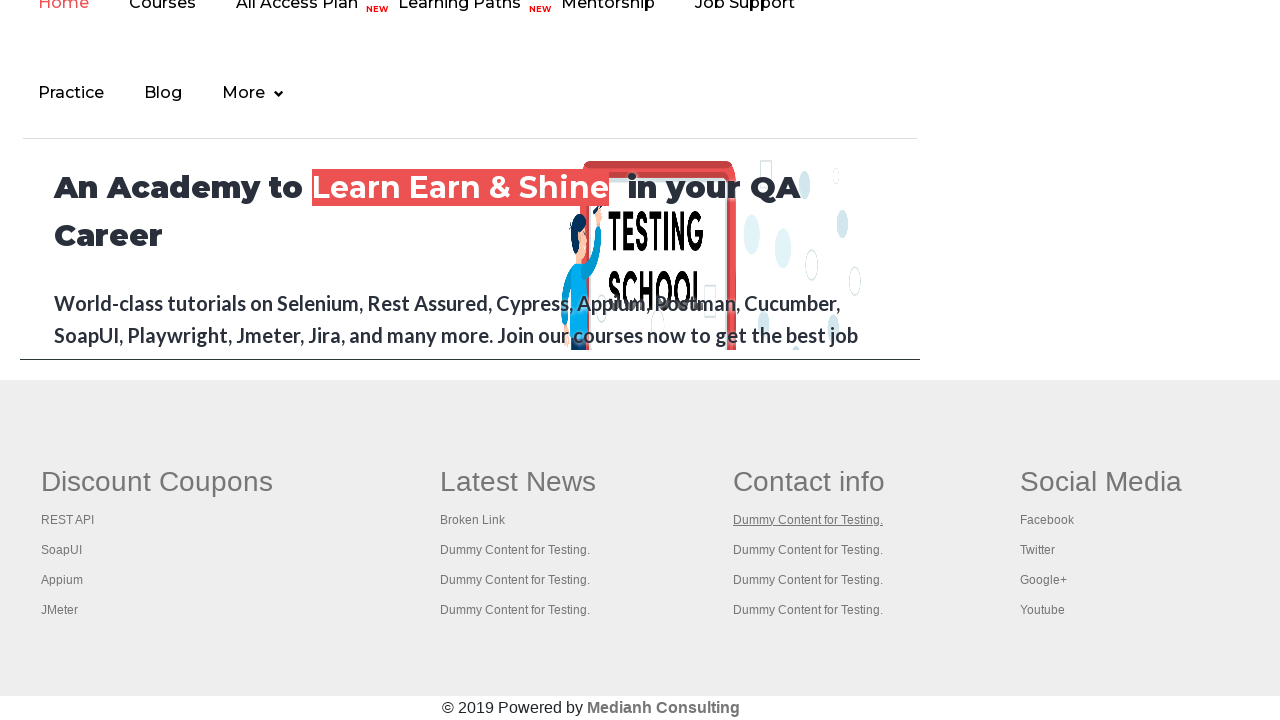

Clicked footer link 'Dummy Content for Testing.' at (808, 550) on tbody > tr > td > ul > li > a >> nth=9
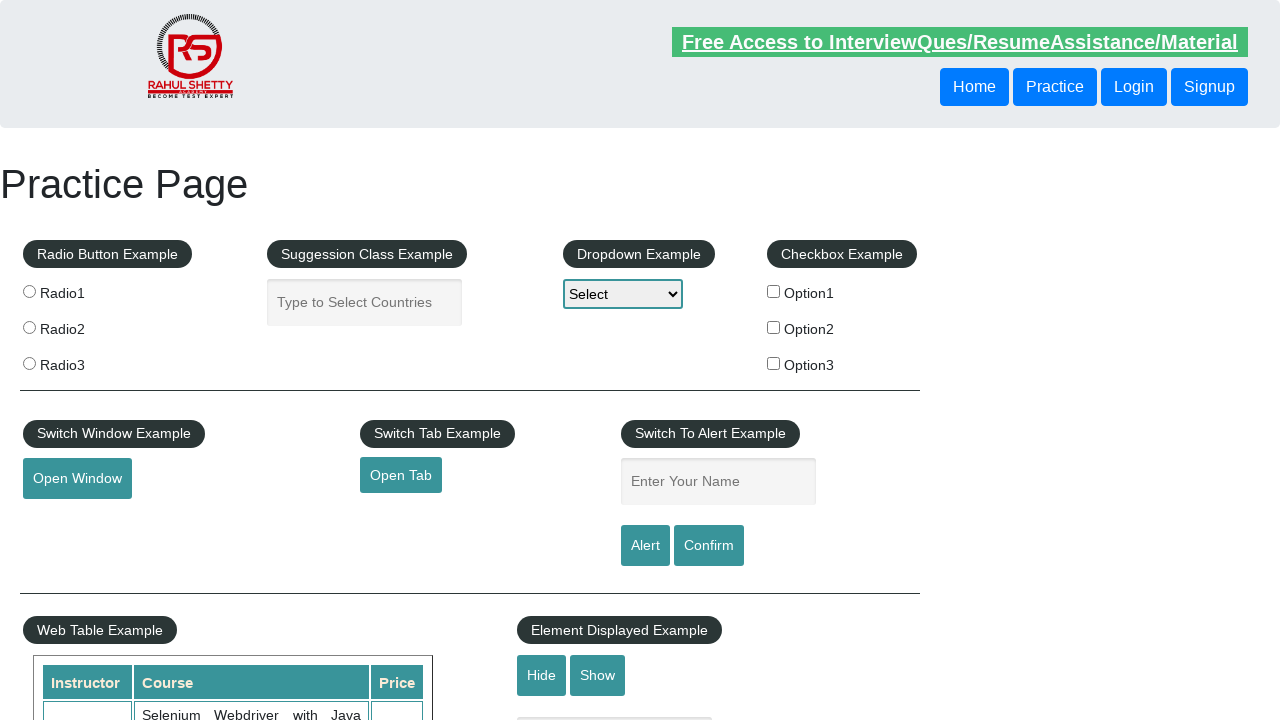

Page loaded after clicking 'Dummy Content for Testing.'
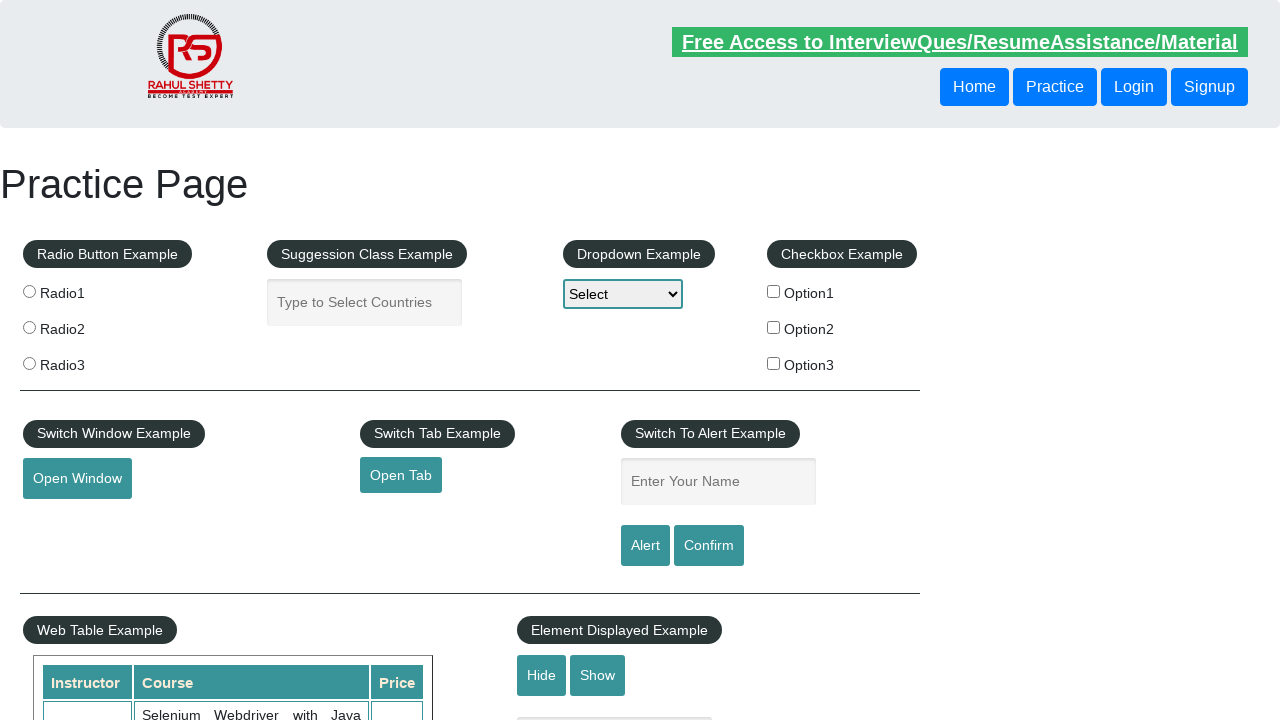

Navigated back to practice automation page
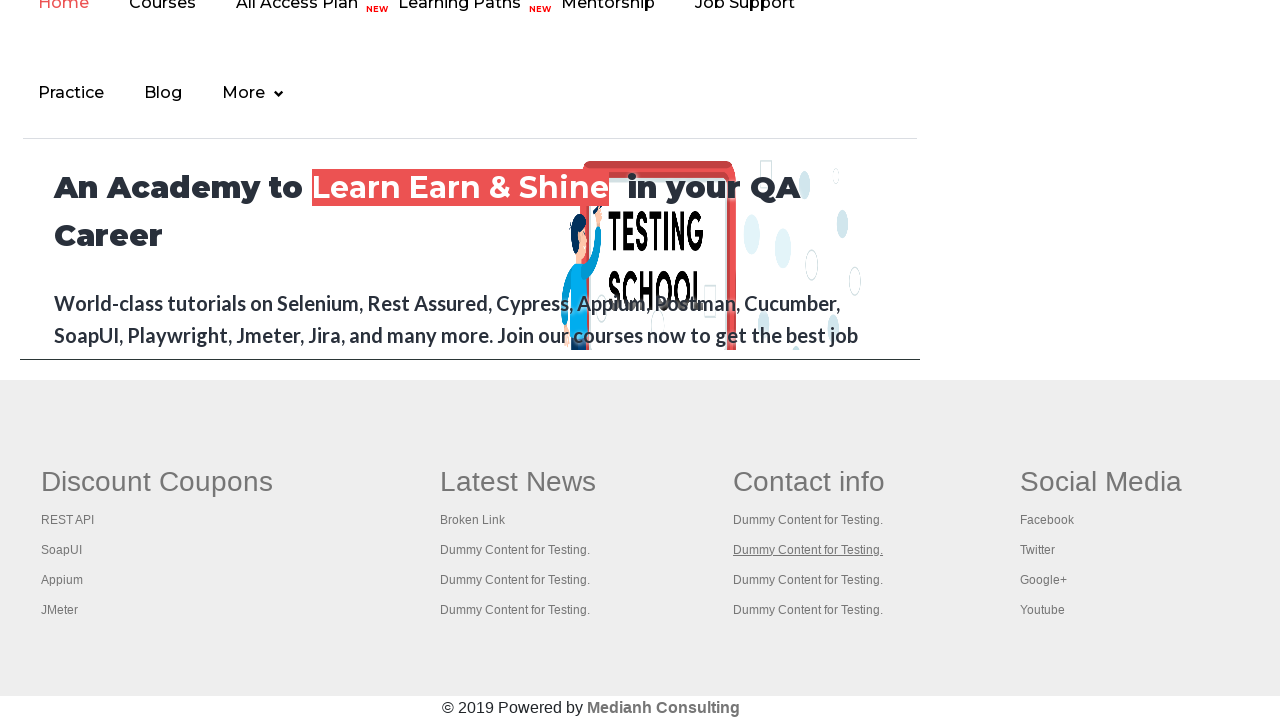

Practice automation page fully loaded
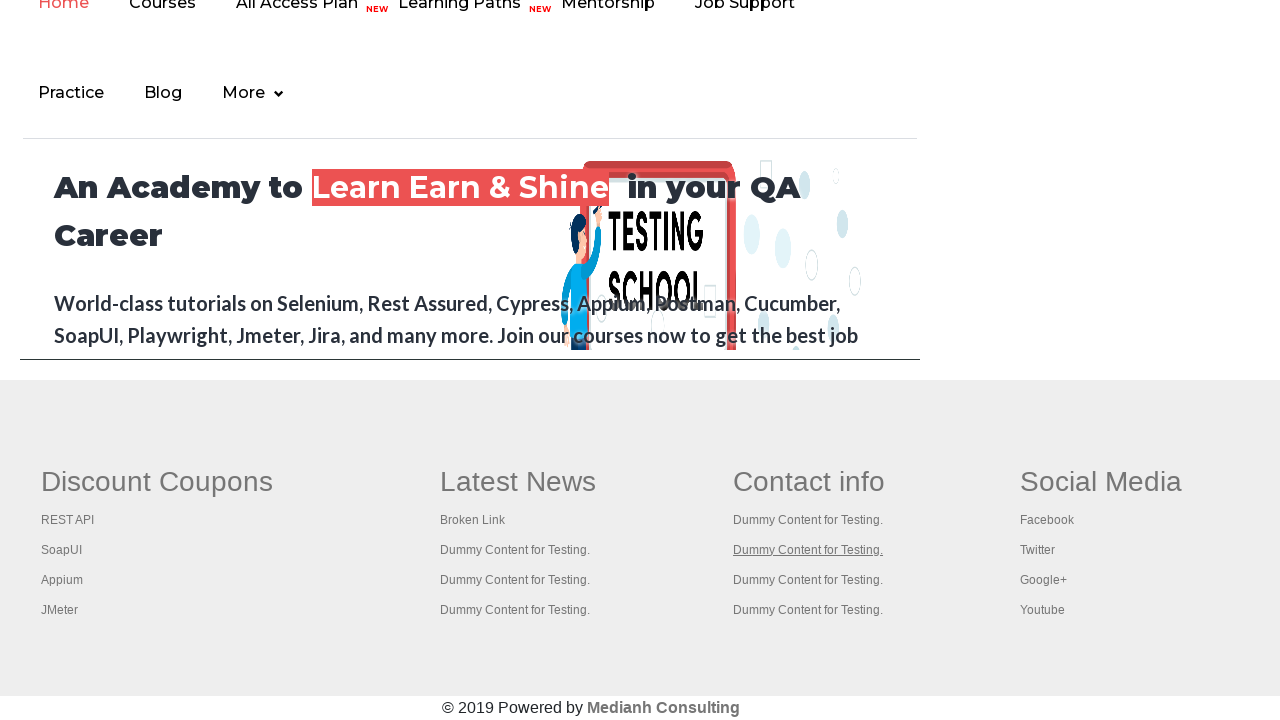

Re-queried footer link at index 10
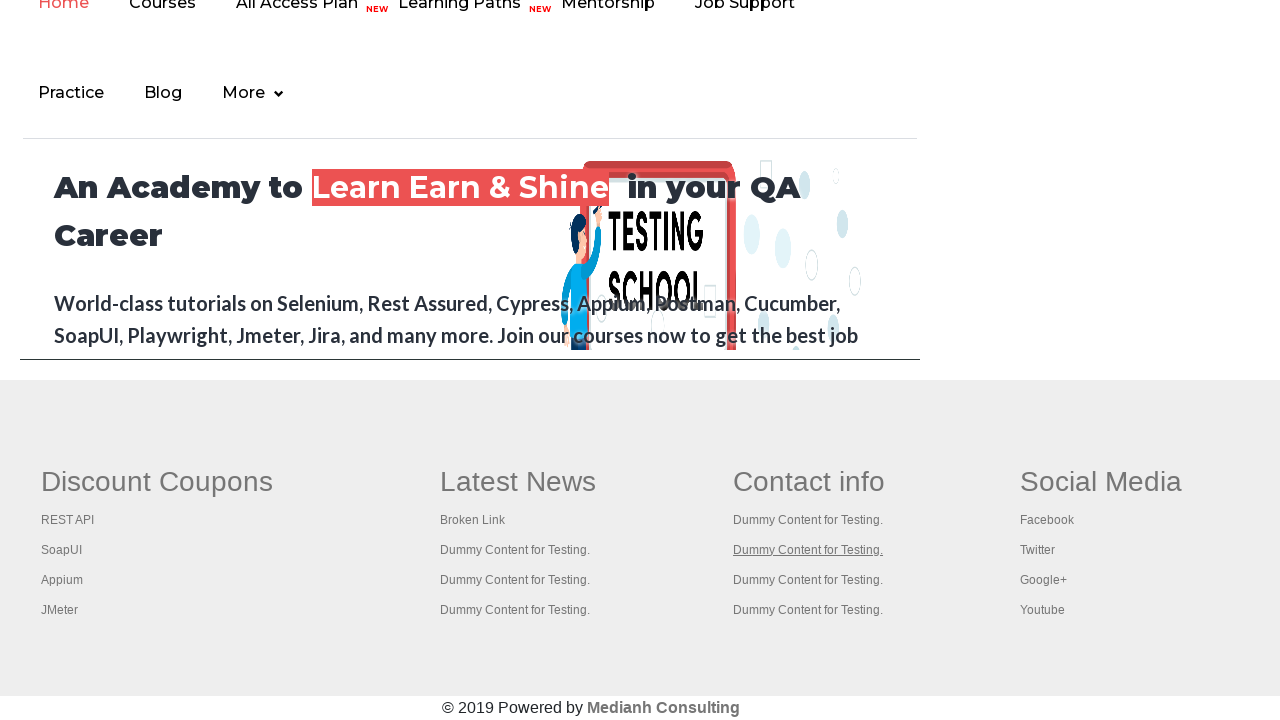

Retrieved footer link text: Dummy Content for Testing.
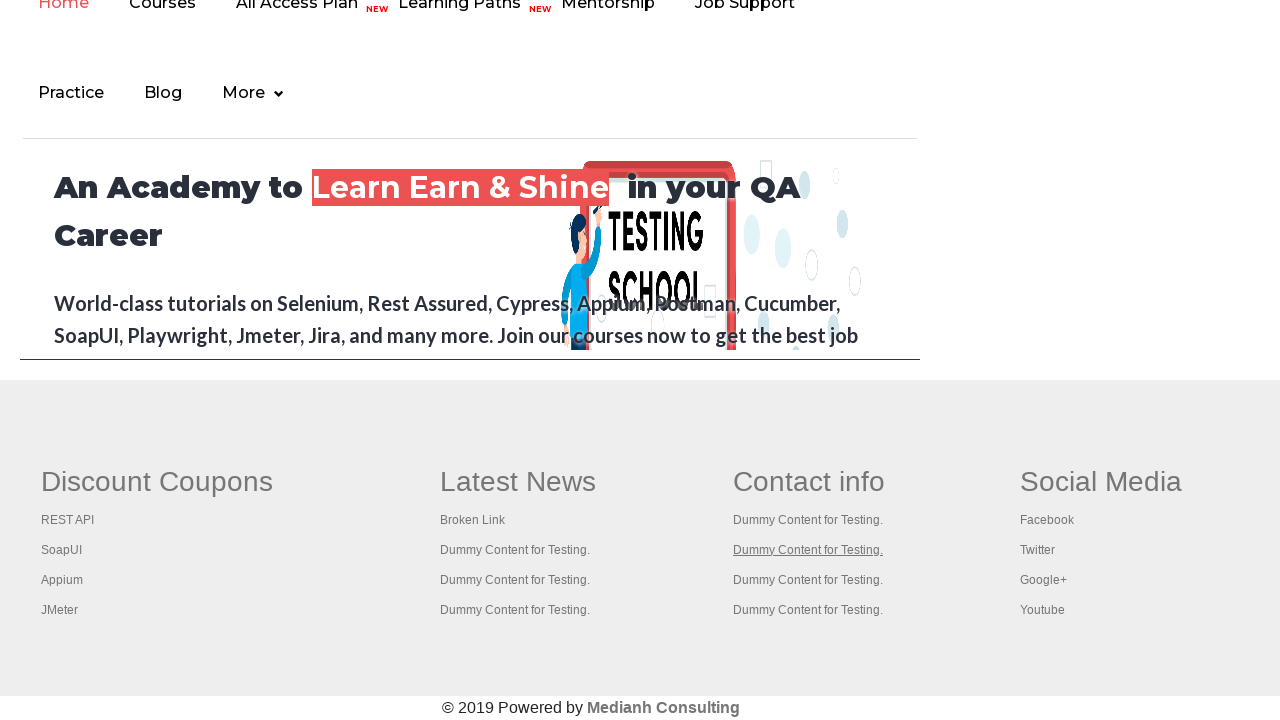

Clicked footer link 'Dummy Content for Testing.' at (808, 580) on tbody > tr > td > ul > li > a >> nth=10
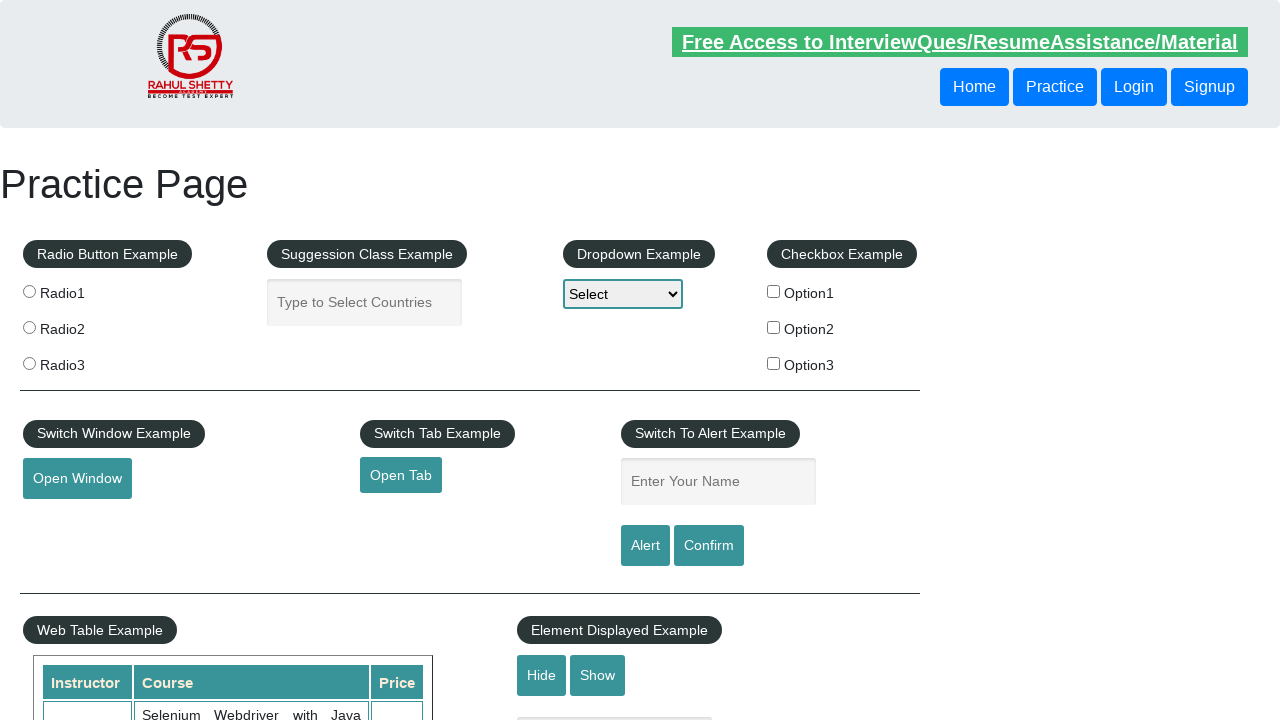

Page loaded after clicking 'Dummy Content for Testing.'
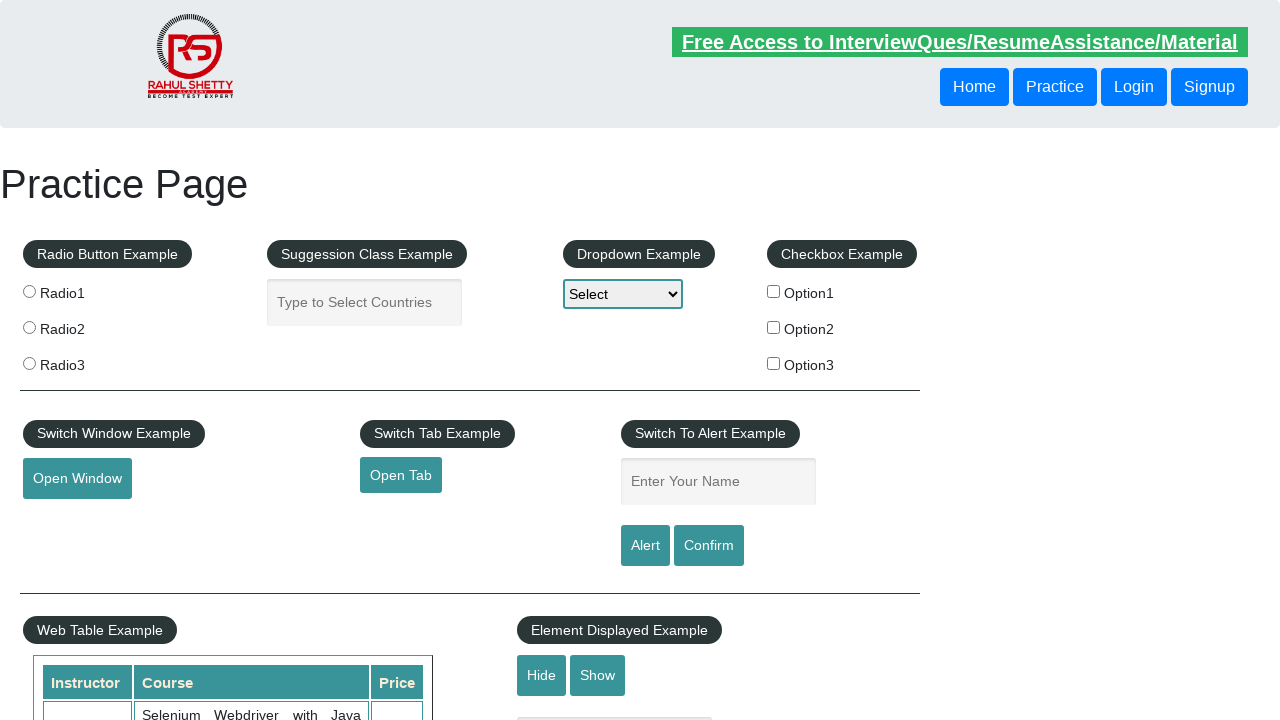

Navigated back to practice automation page
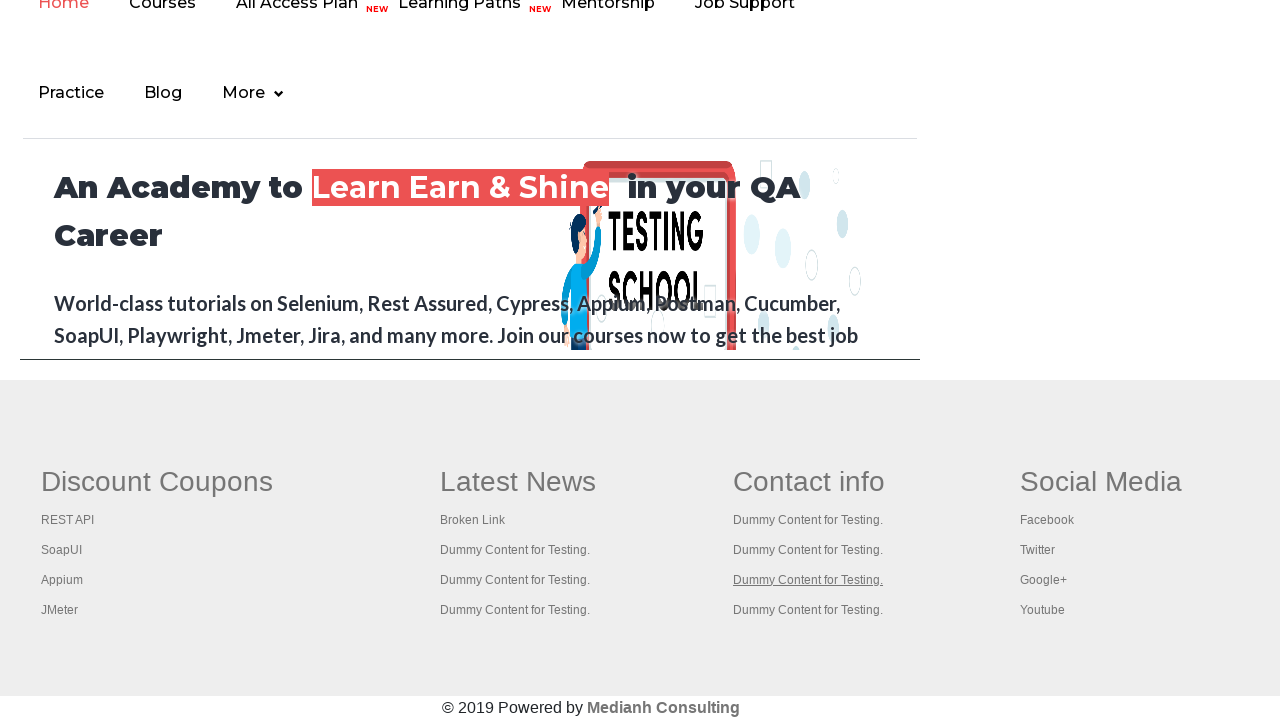

Practice automation page fully loaded
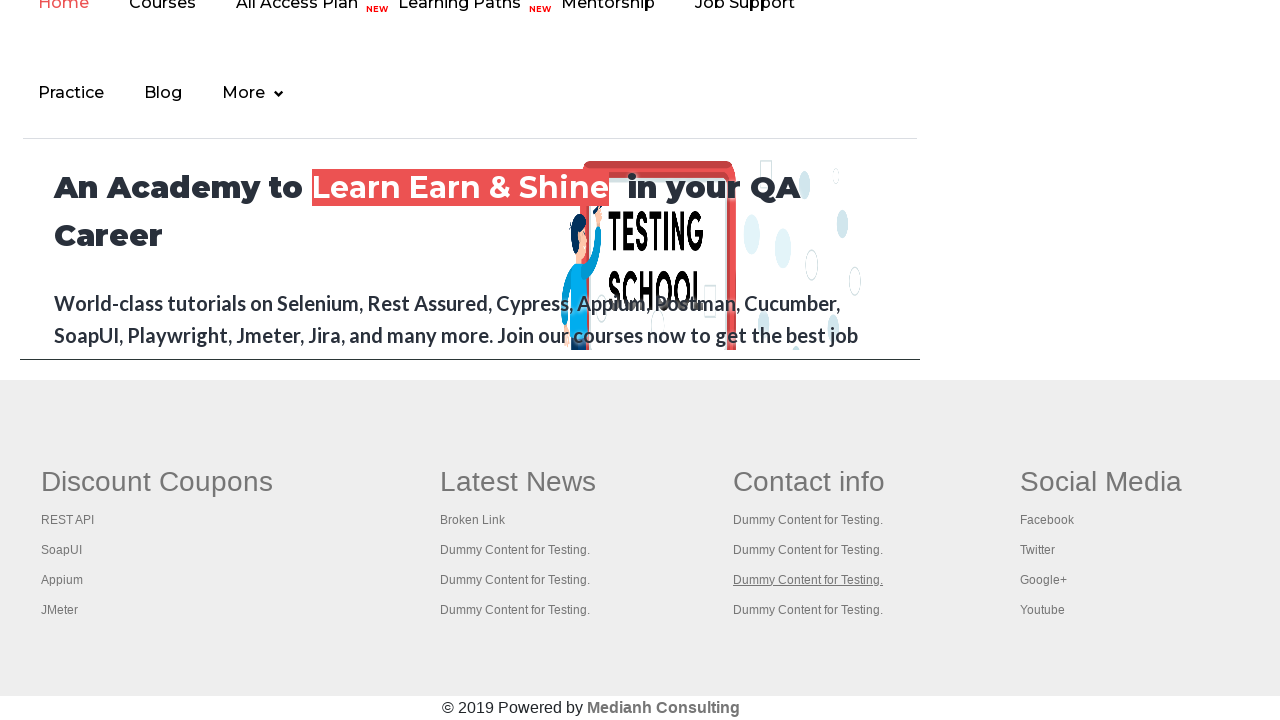

Re-queried footer link at index 11
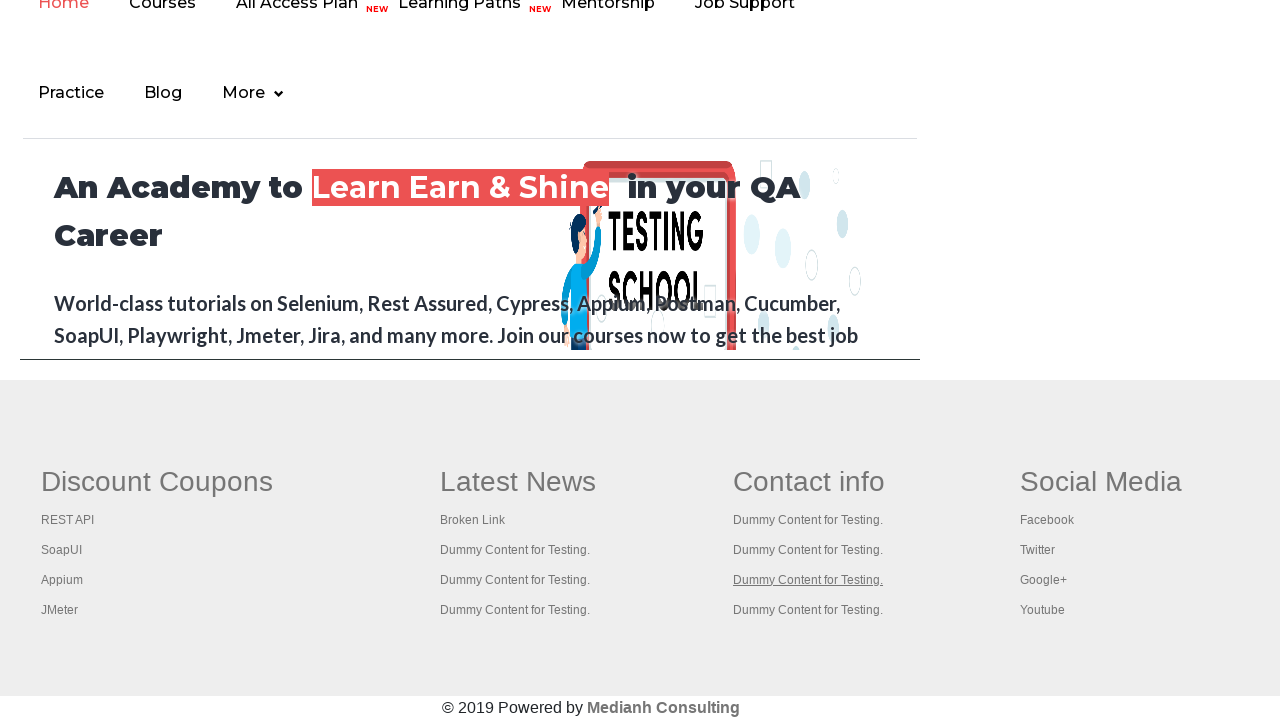

Retrieved footer link text: Dummy Content for Testing.
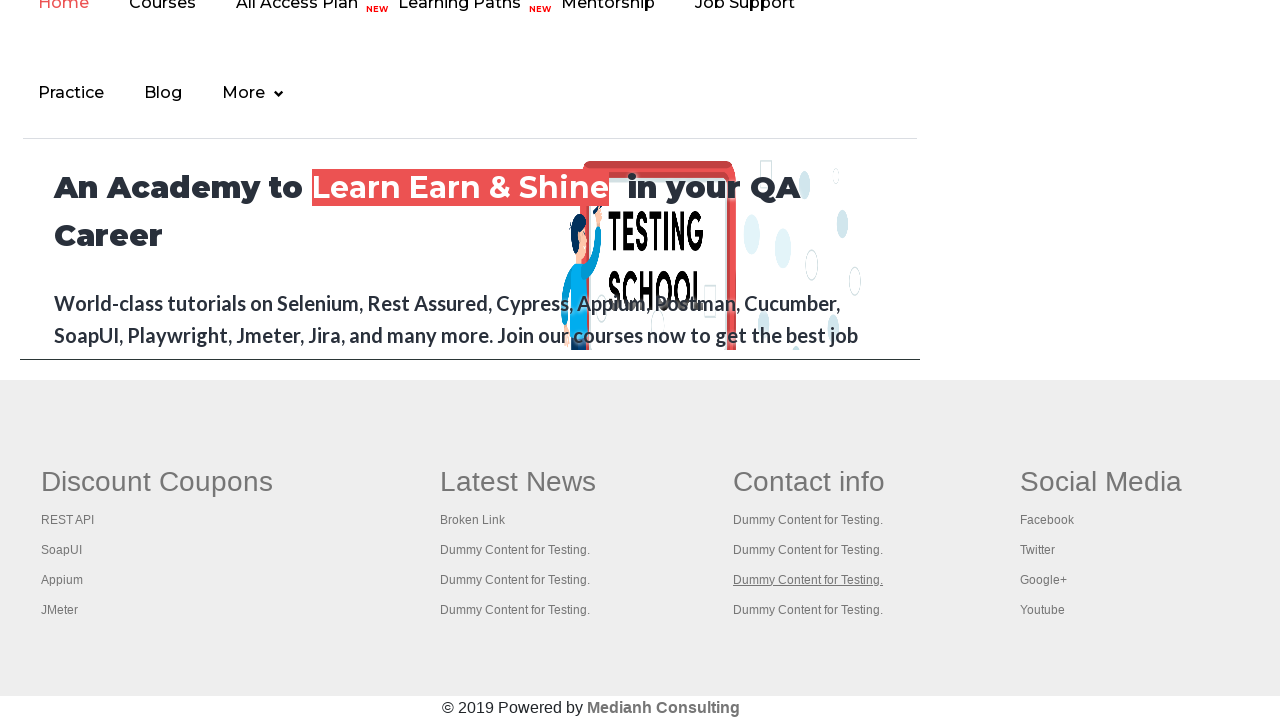

Clicked footer link 'Dummy Content for Testing.' at (808, 610) on tbody > tr > td > ul > li > a >> nth=11
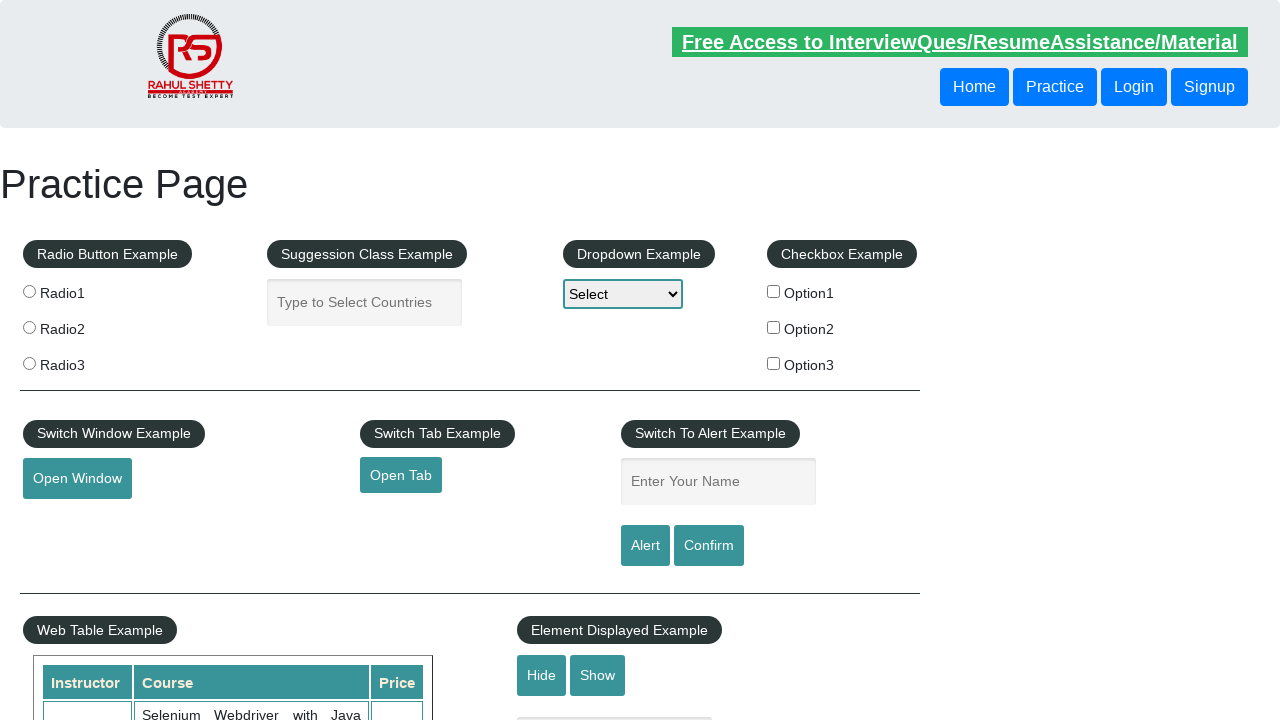

Page loaded after clicking 'Dummy Content for Testing.'
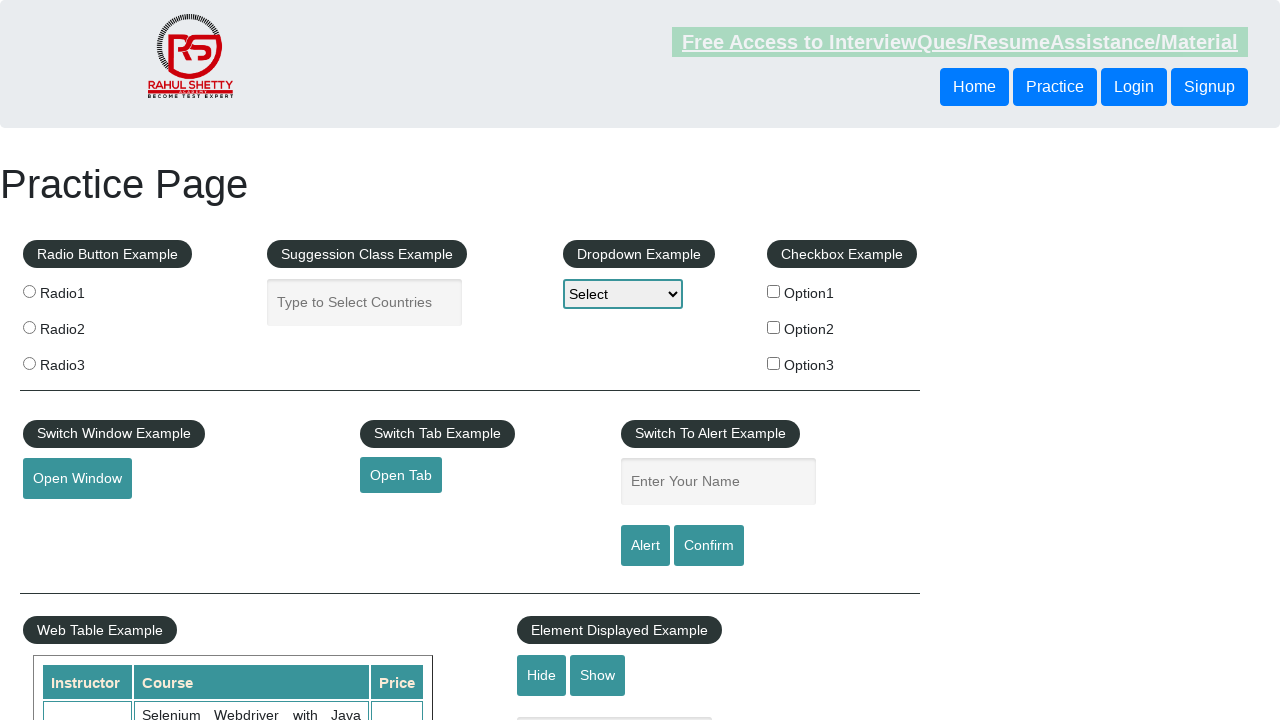

Navigated back to practice automation page
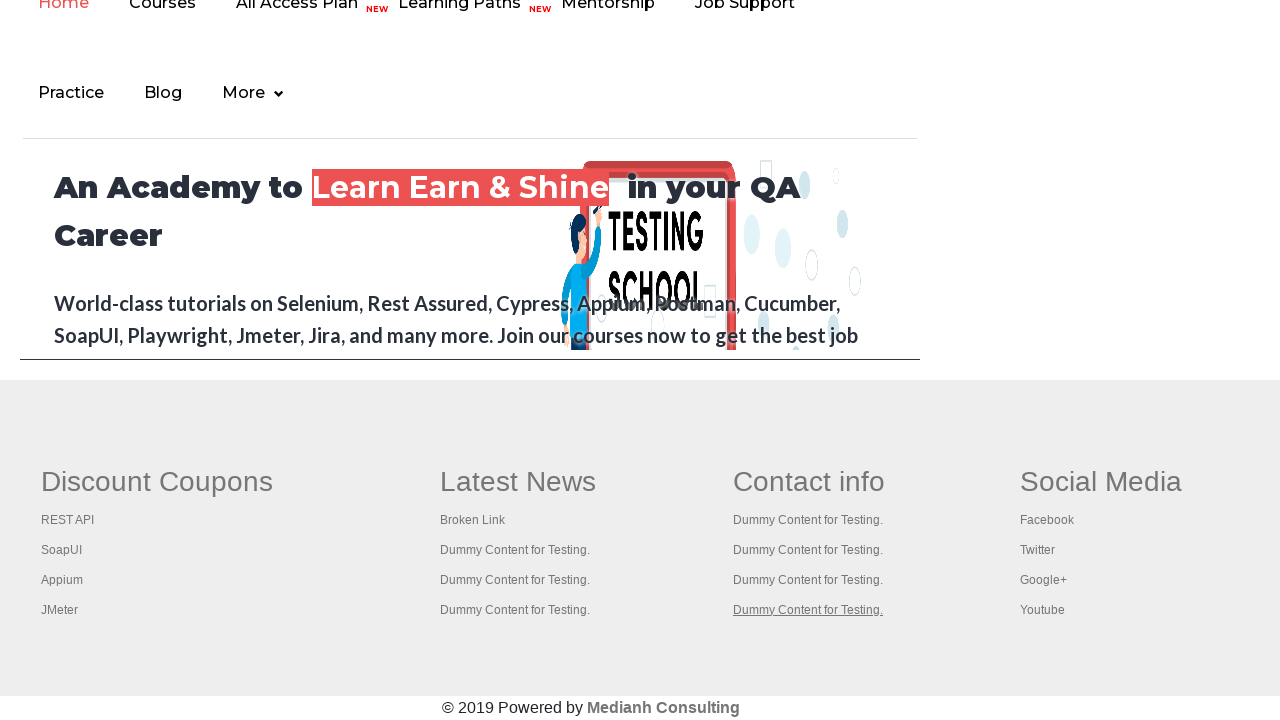

Practice automation page fully loaded
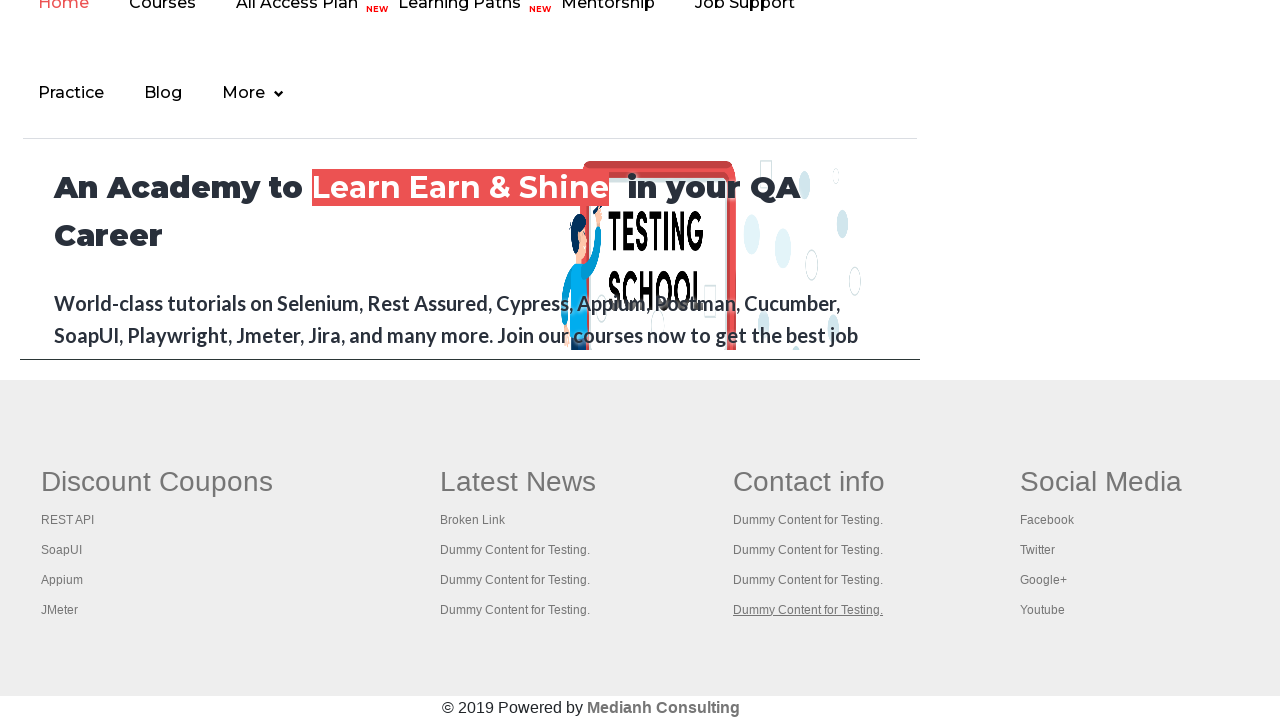

Re-queried footer link at index 12
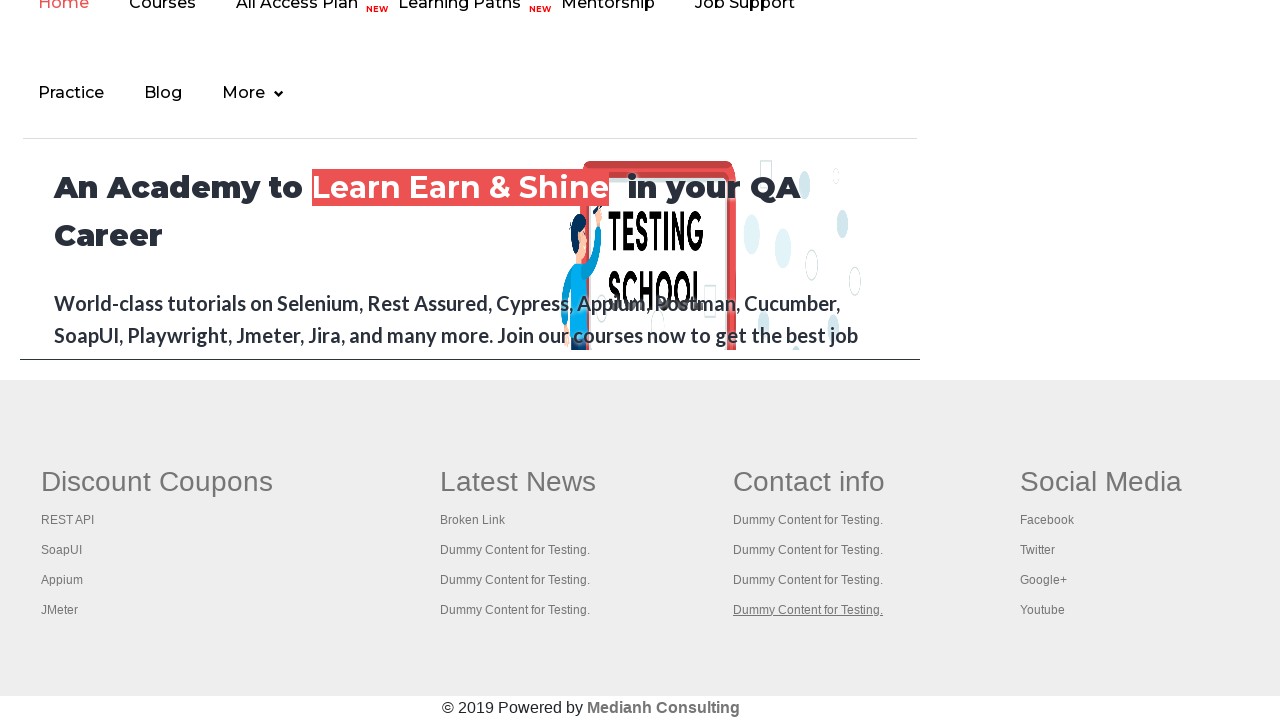

Retrieved footer link text: Facebook
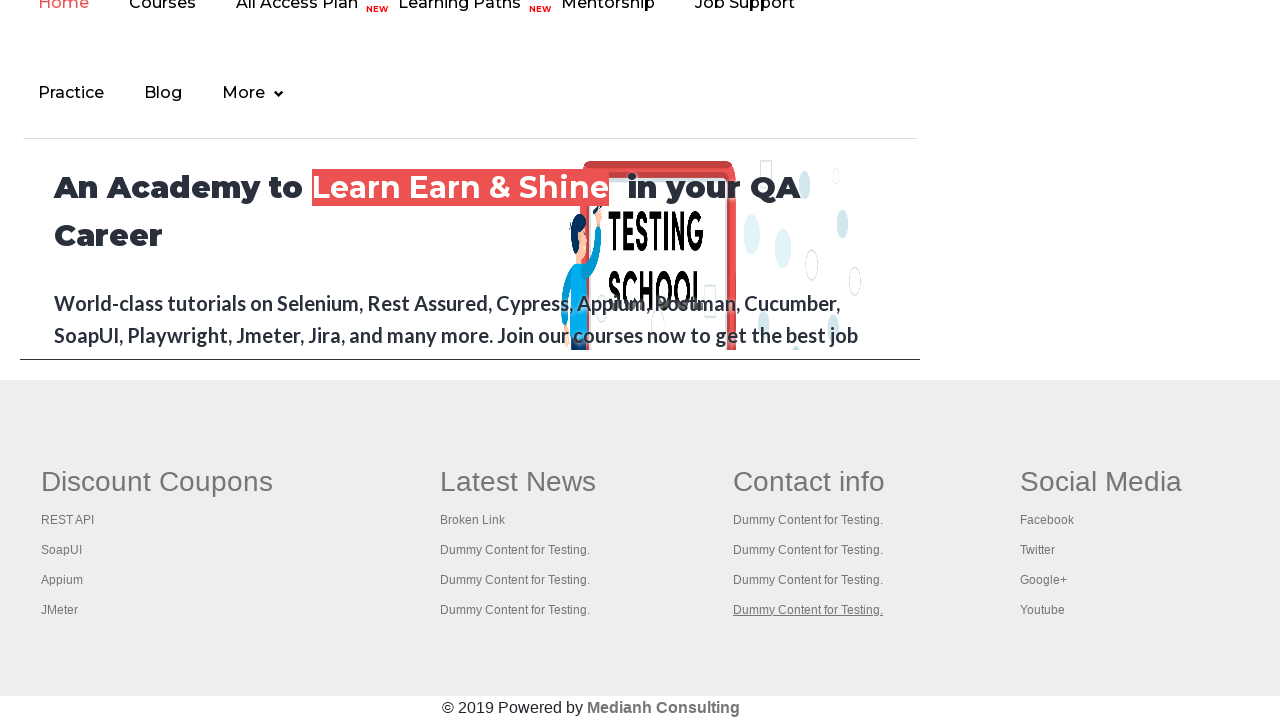

Clicked footer link 'Facebook' at (1047, 520) on tbody > tr > td > ul > li > a >> nth=12
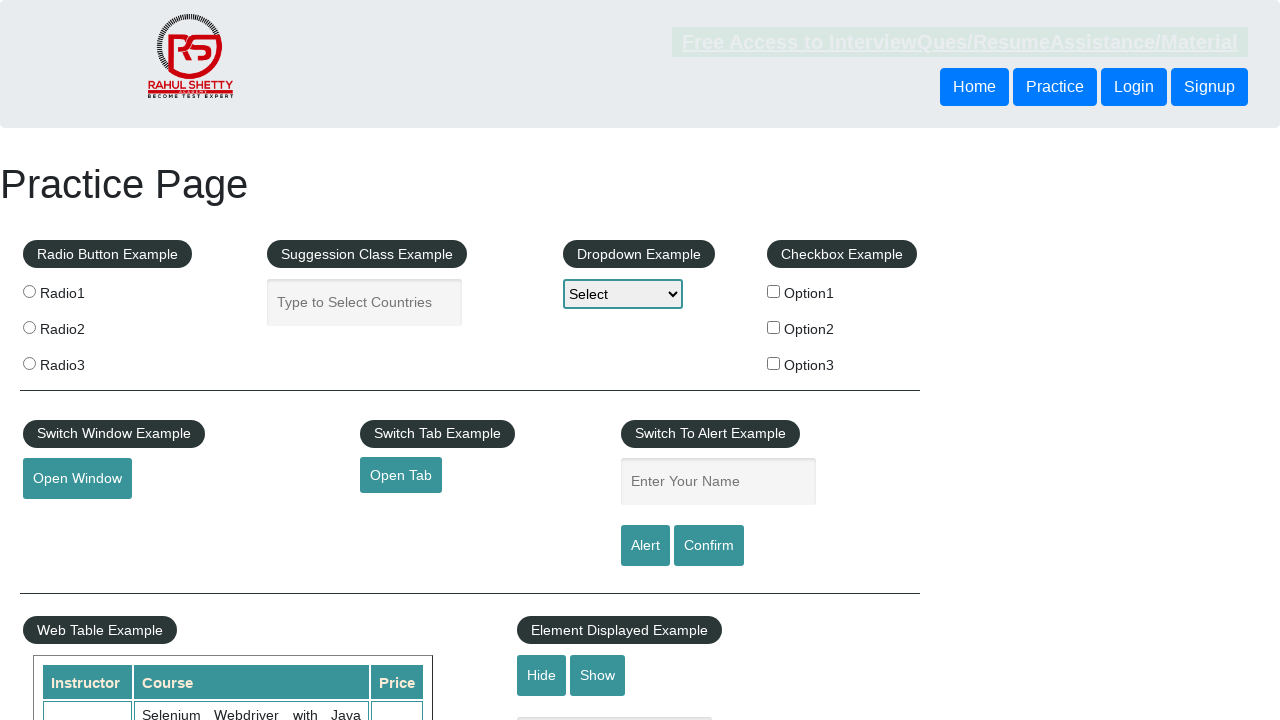

Page loaded after clicking 'Facebook'
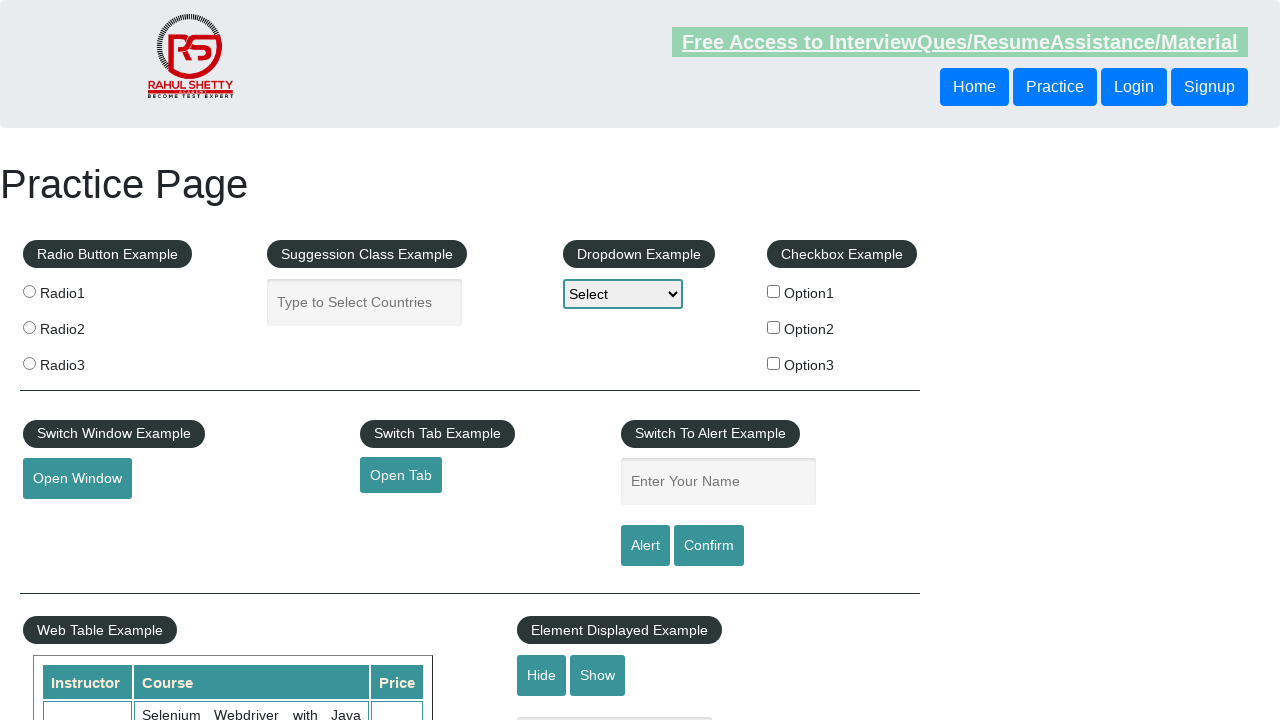

Navigated back to practice automation page
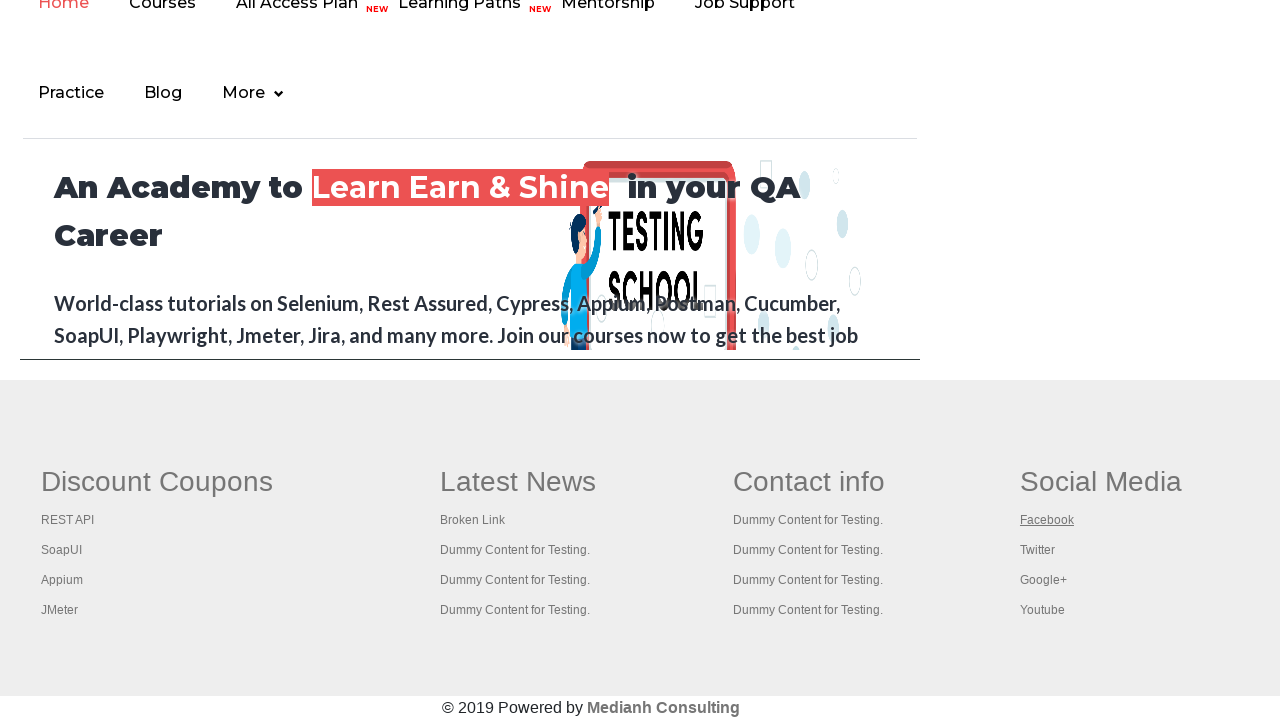

Practice automation page fully loaded
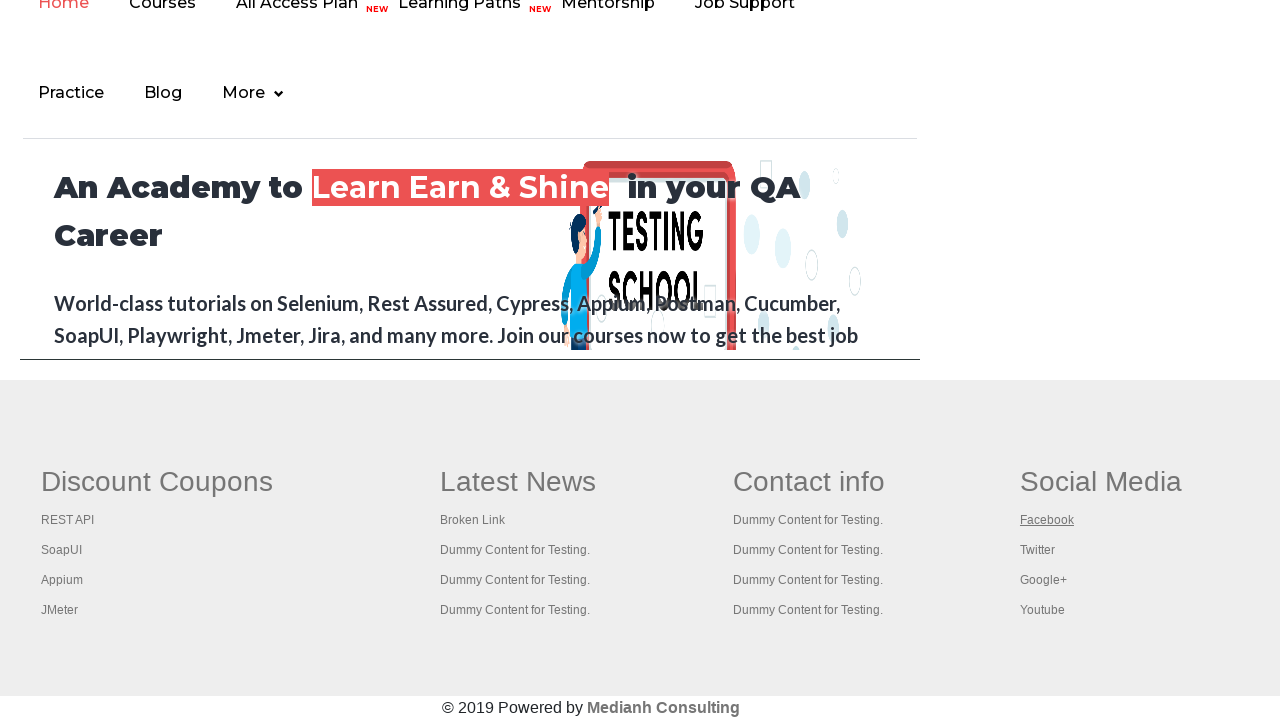

Re-queried footer link at index 13
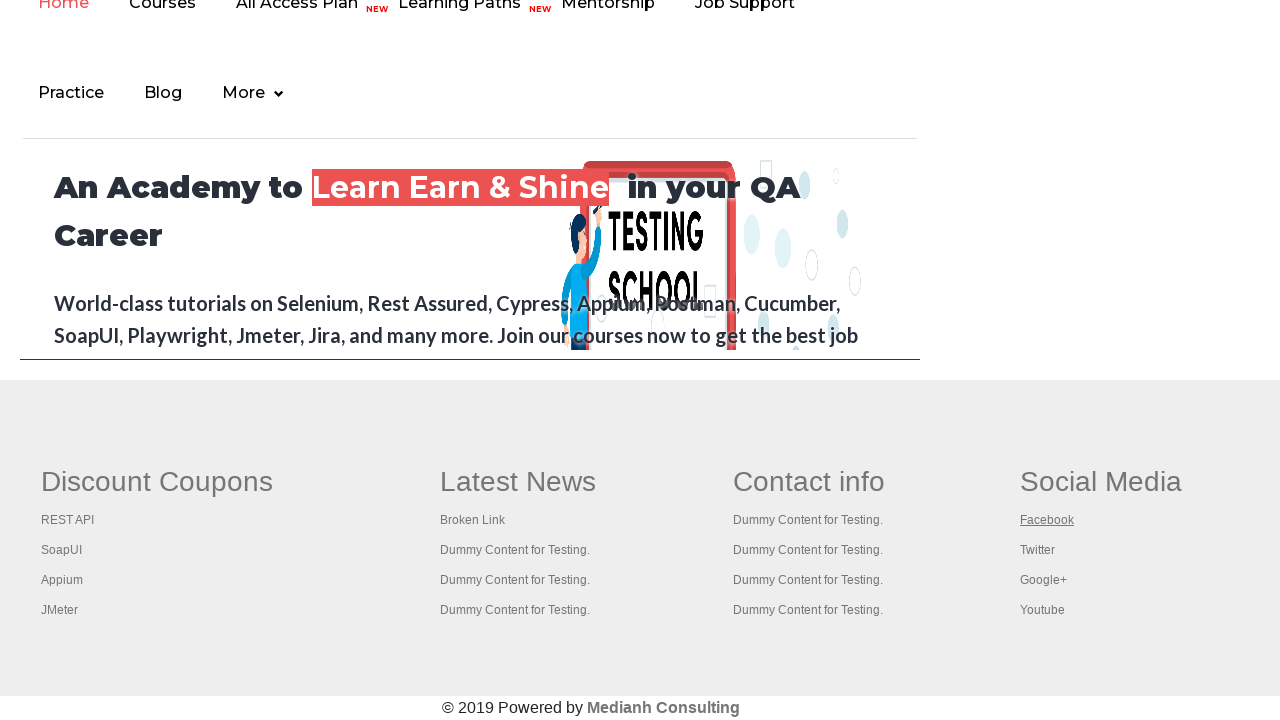

Retrieved footer link text: Twitter
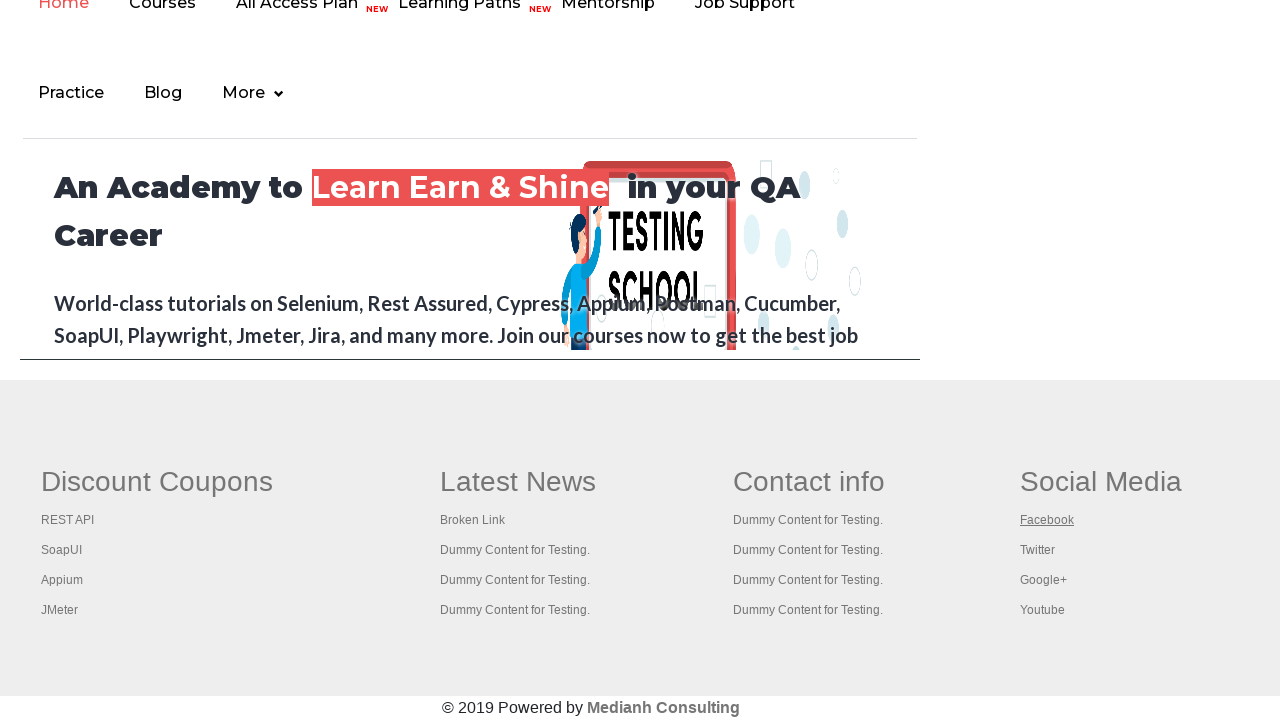

Clicked footer link 'Twitter' at (1037, 550) on tbody > tr > td > ul > li > a >> nth=13
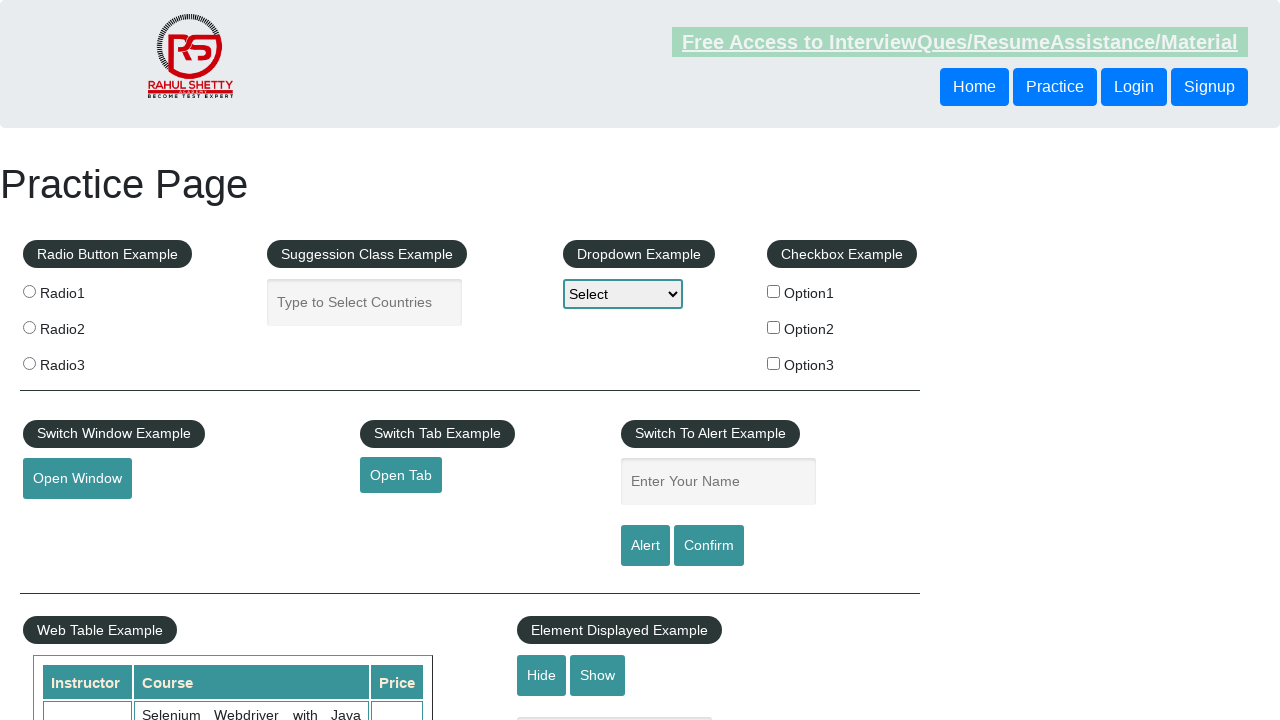

Page loaded after clicking 'Twitter'
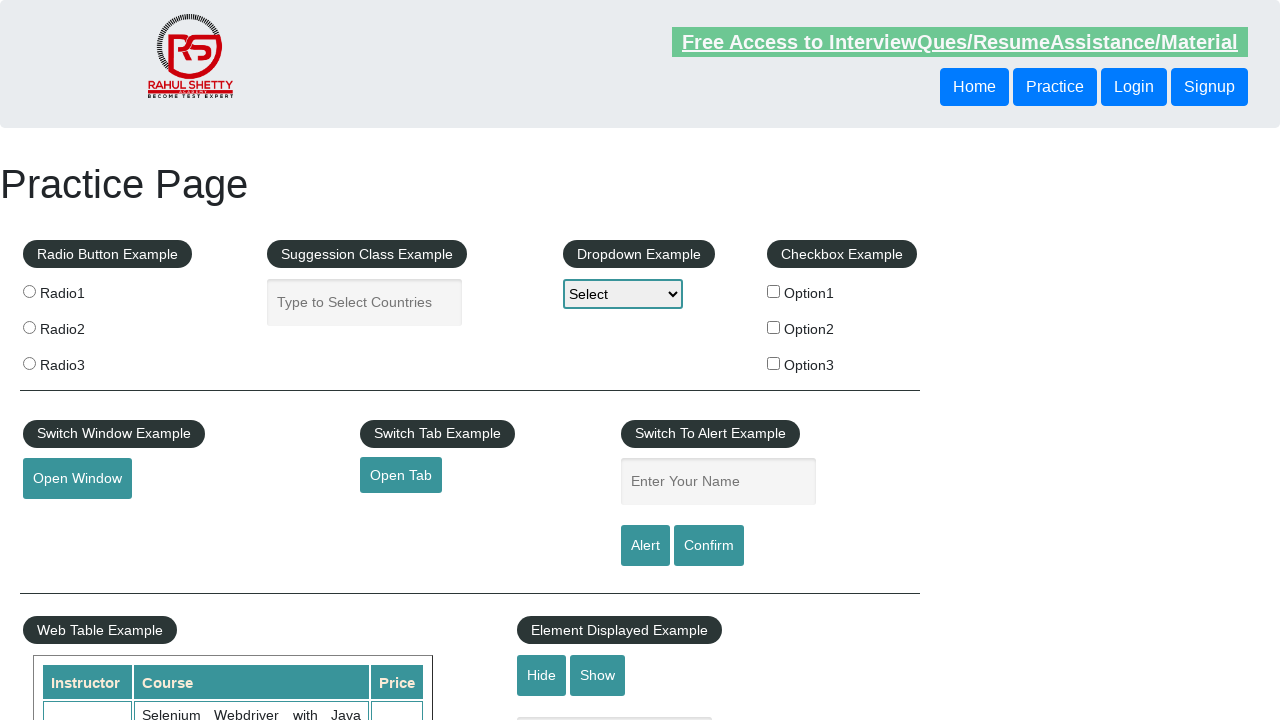

Navigated back to practice automation page
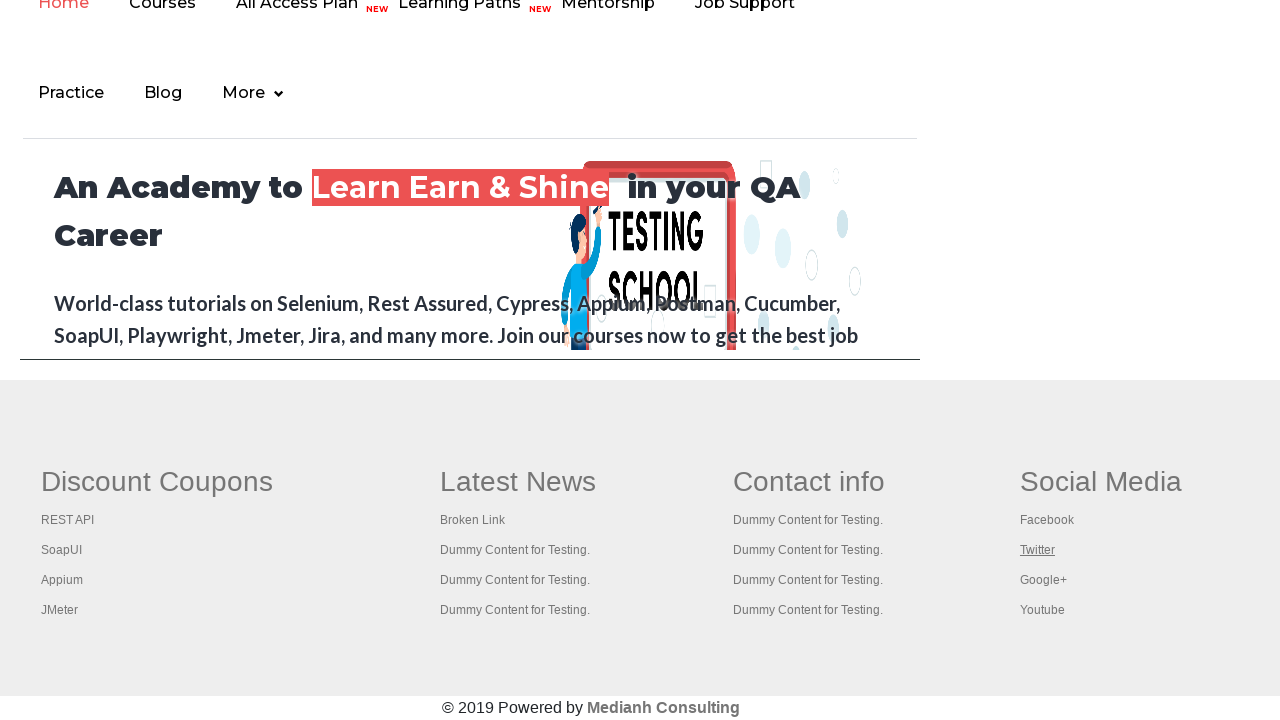

Practice automation page fully loaded
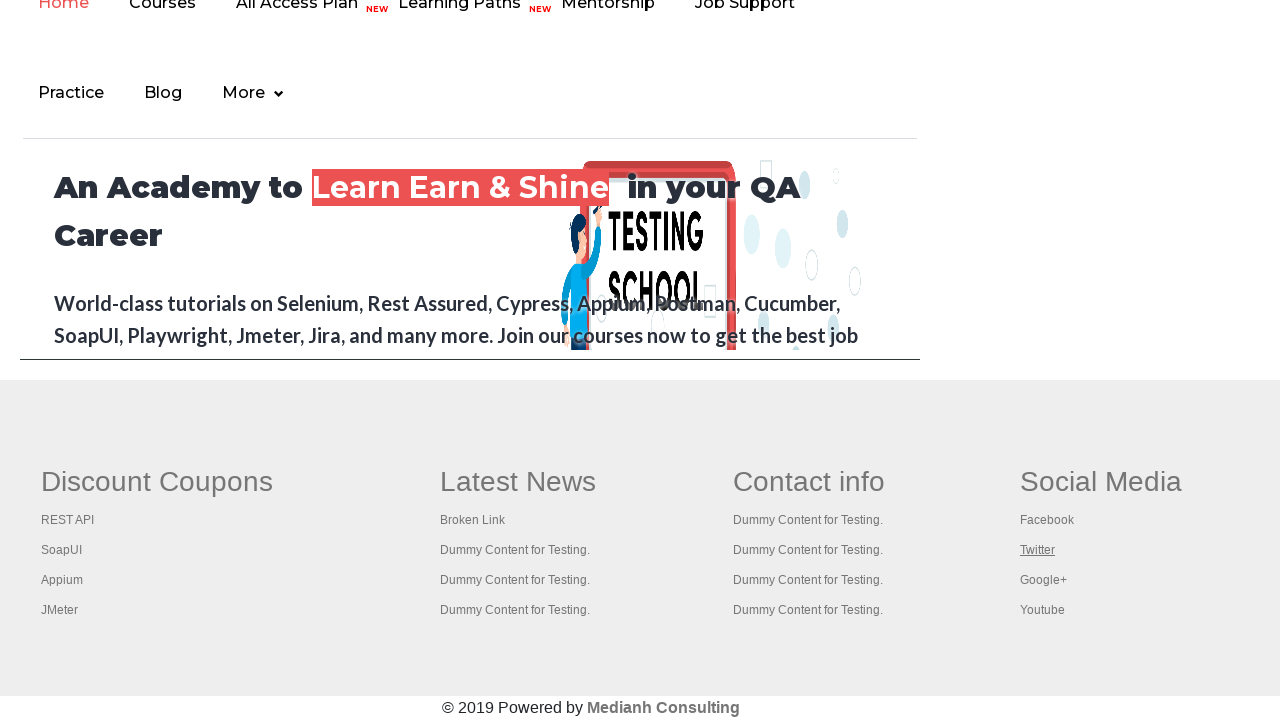

Re-queried footer link at index 14
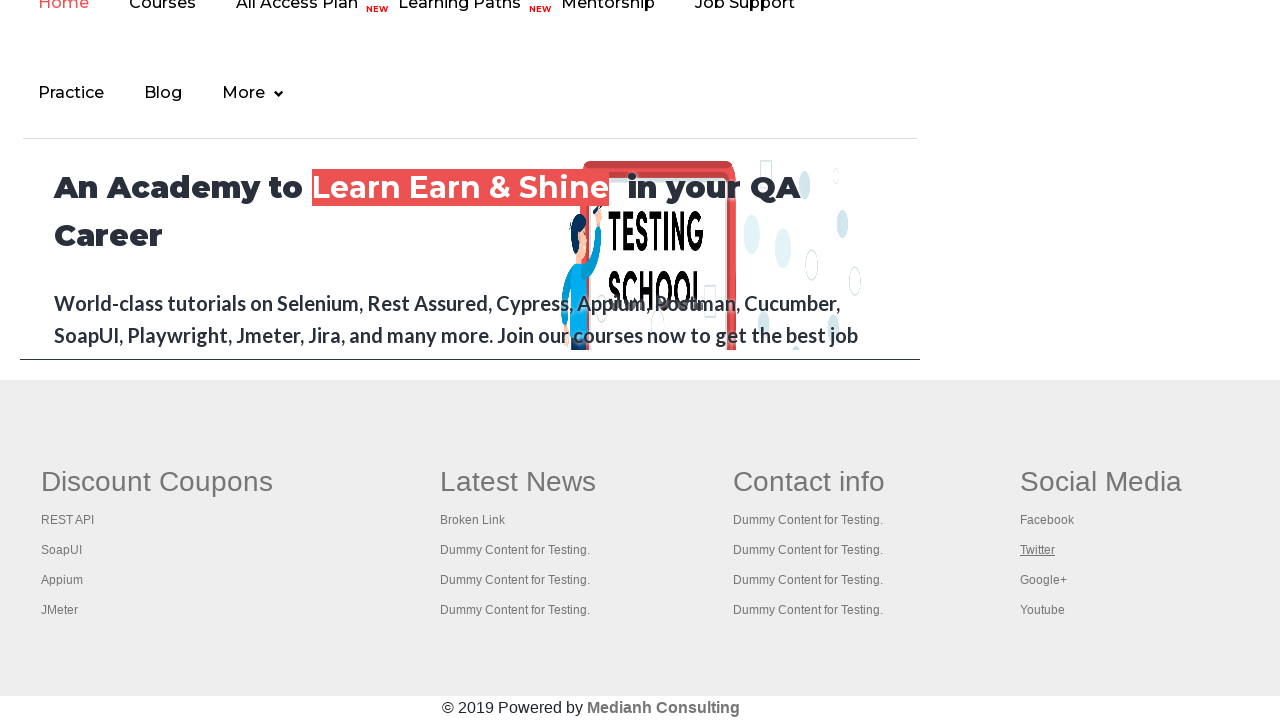

Retrieved footer link text: Google+
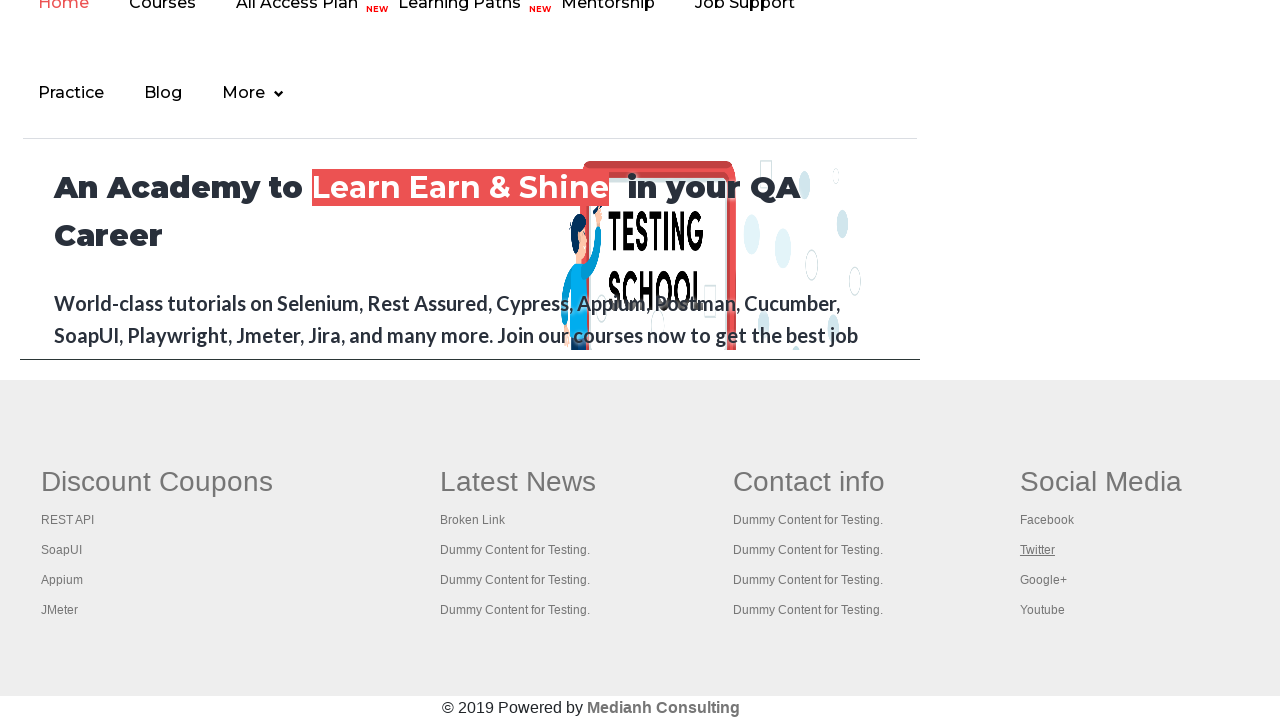

Clicked footer link 'Google+' at (1043, 580) on tbody > tr > td > ul > li > a >> nth=14
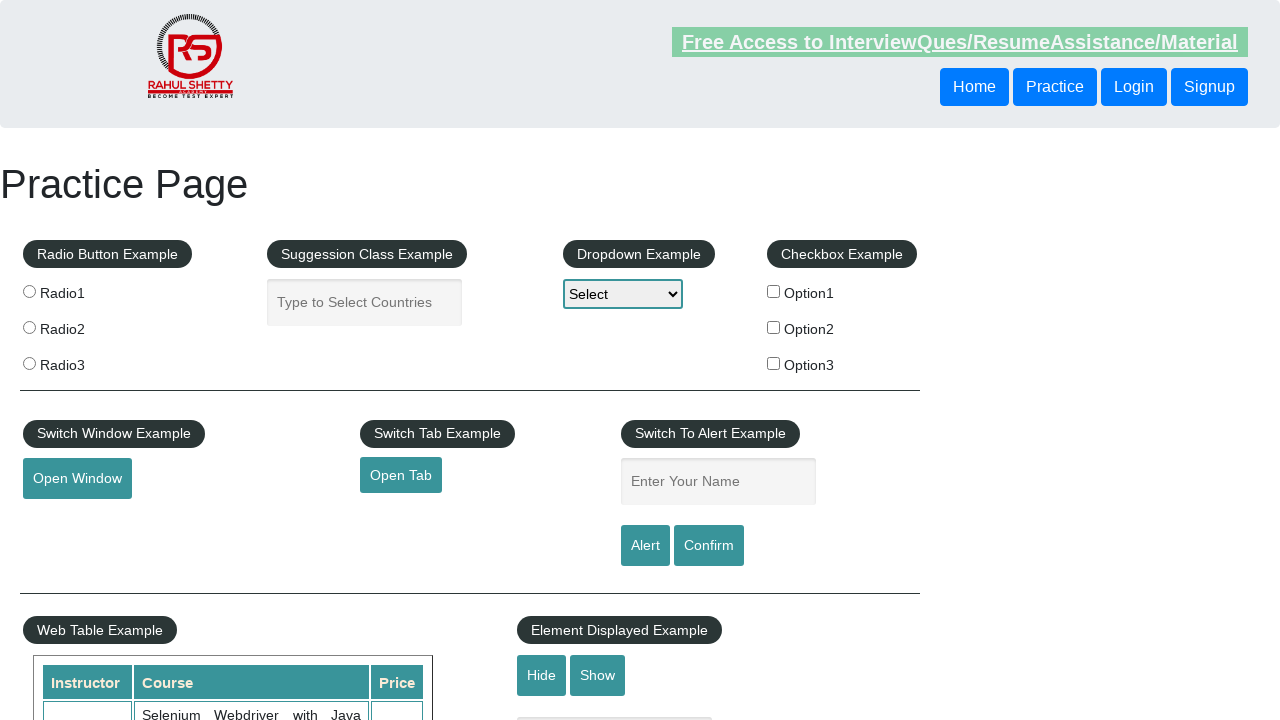

Page loaded after clicking 'Google+'
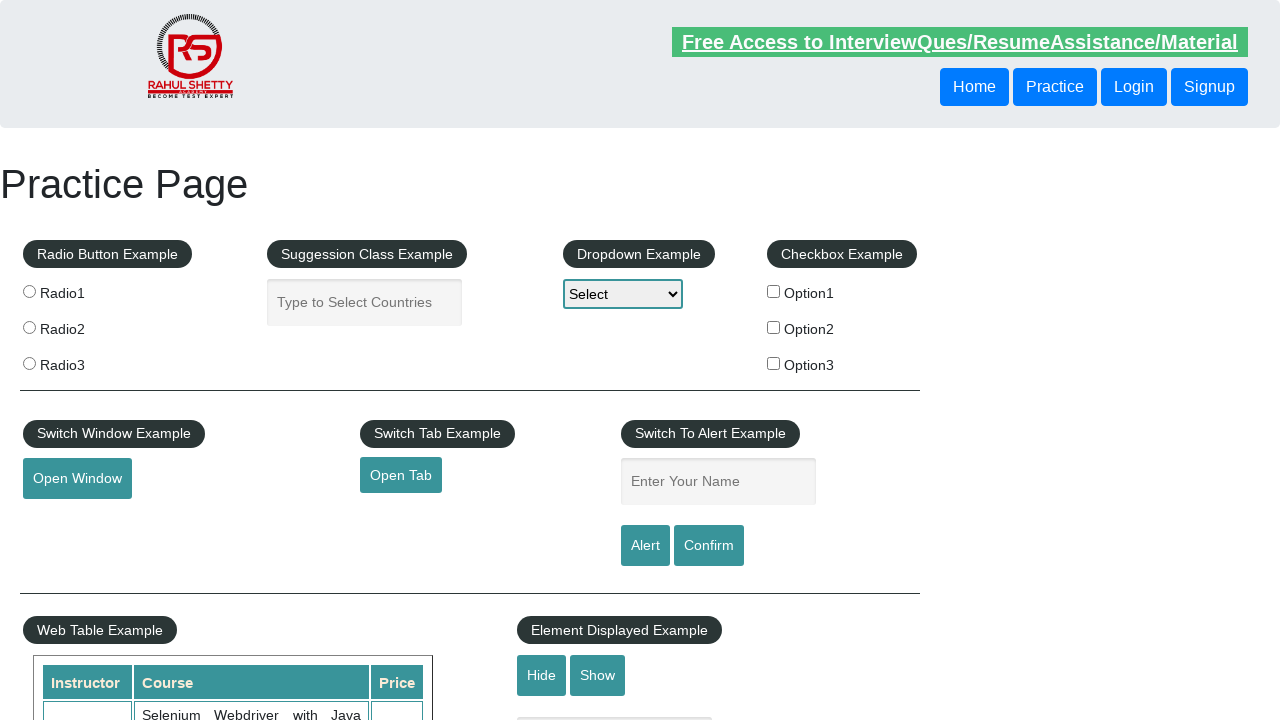

Navigated back to practice automation page
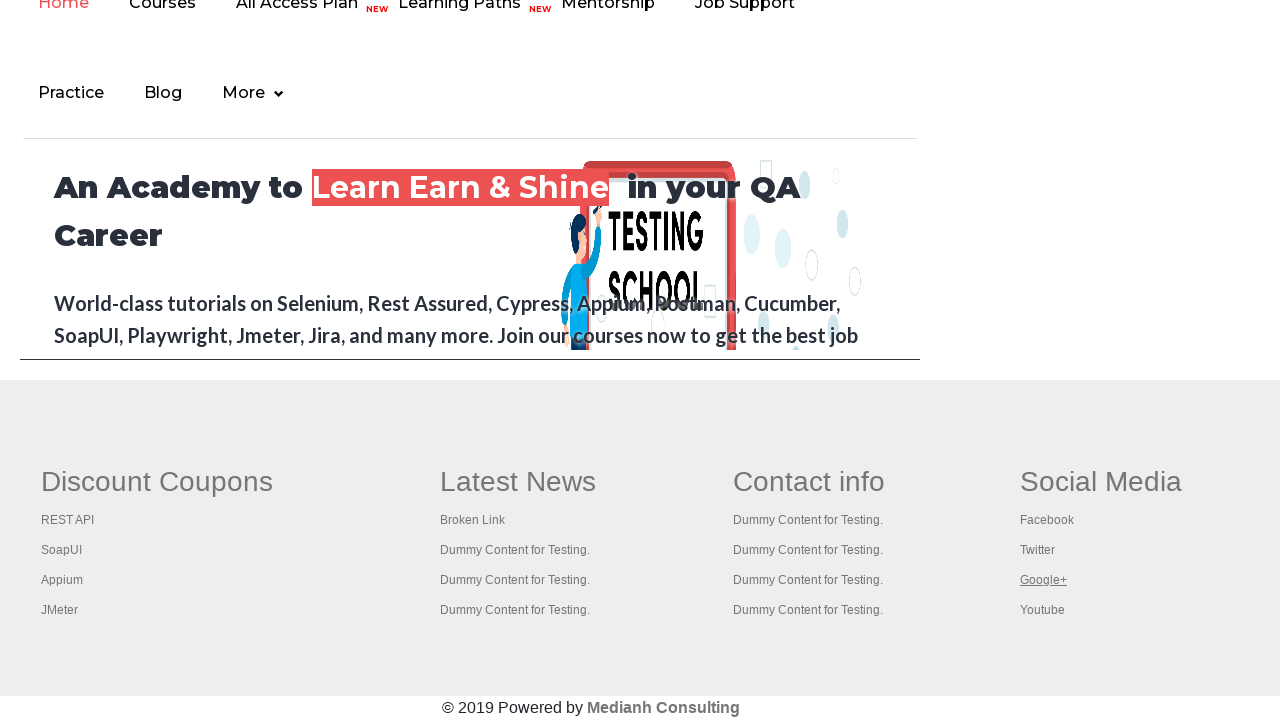

Practice automation page fully loaded
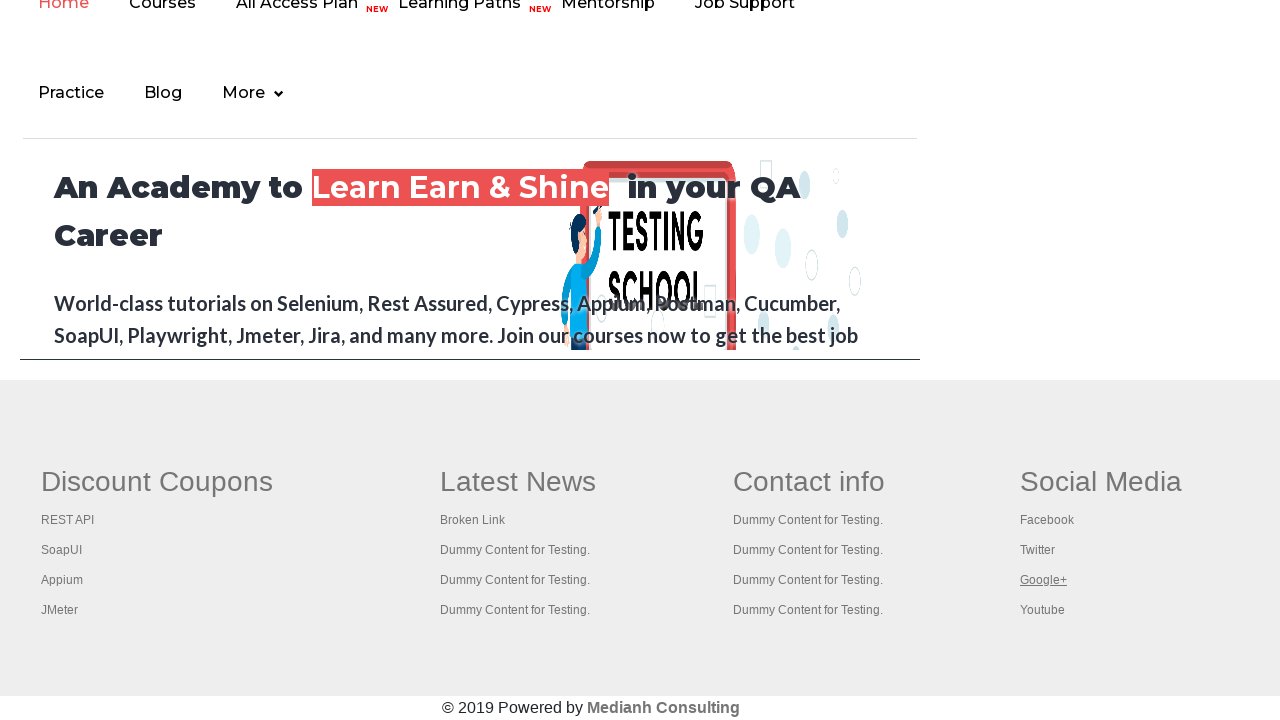

Re-queried footer link at index 15
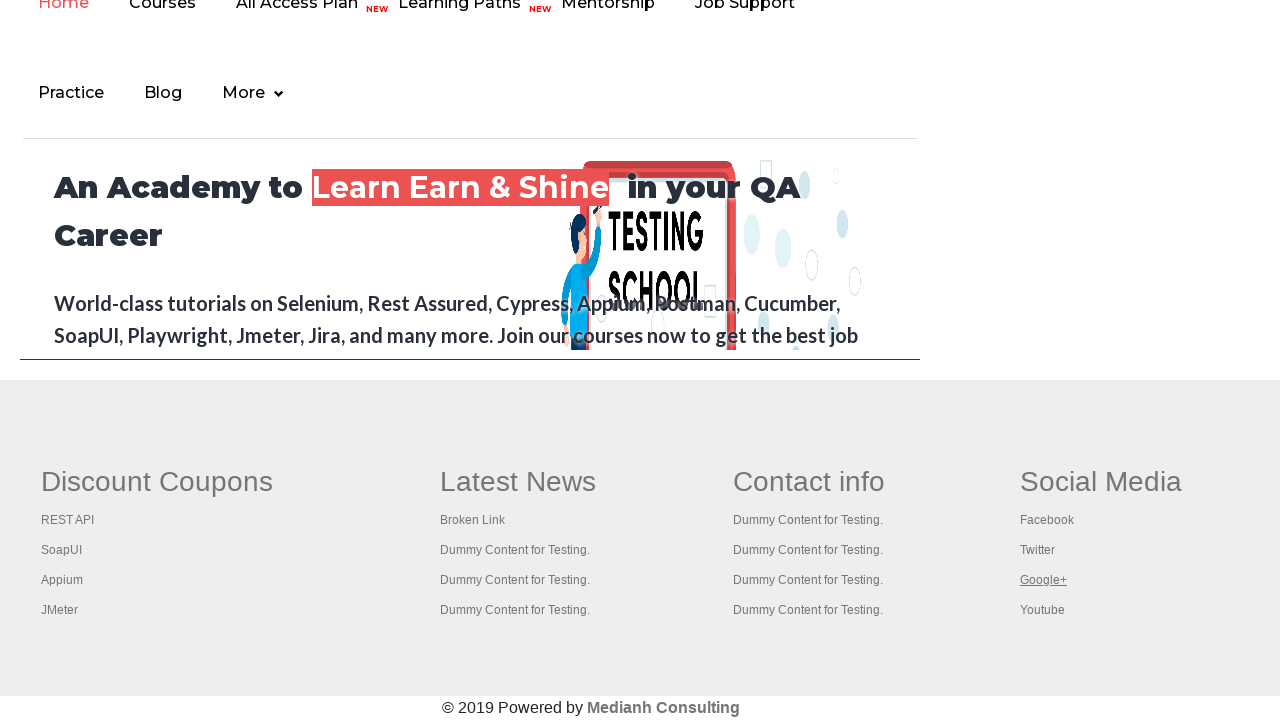

Retrieved footer link text: Youtube
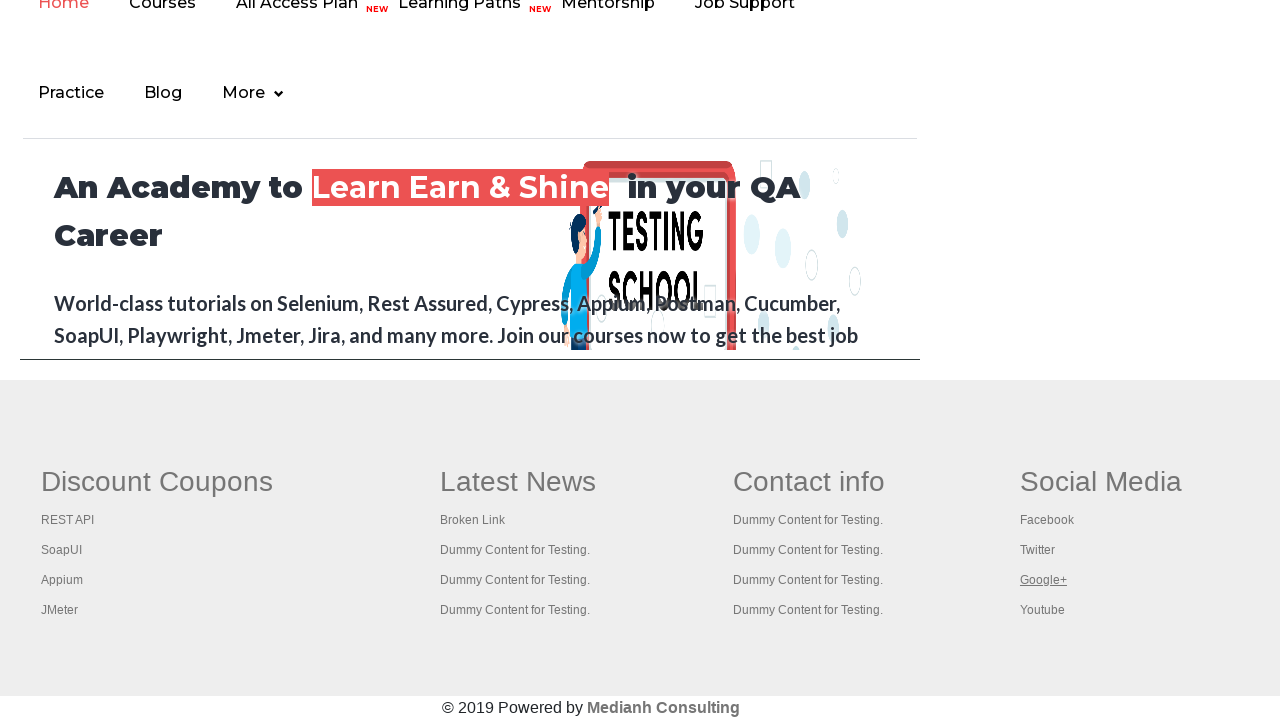

Clicked footer link 'Youtube' at (1042, 610) on tbody > tr > td > ul > li > a >> nth=15
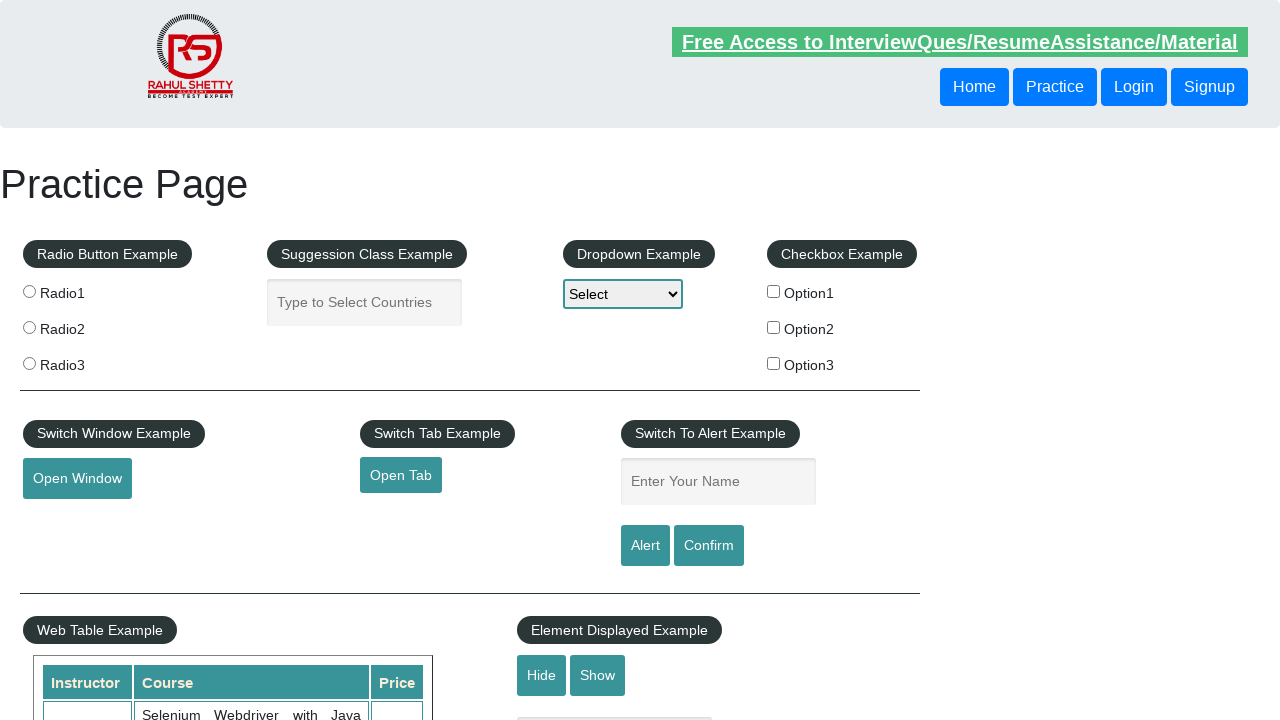

Page loaded after clicking 'Youtube'
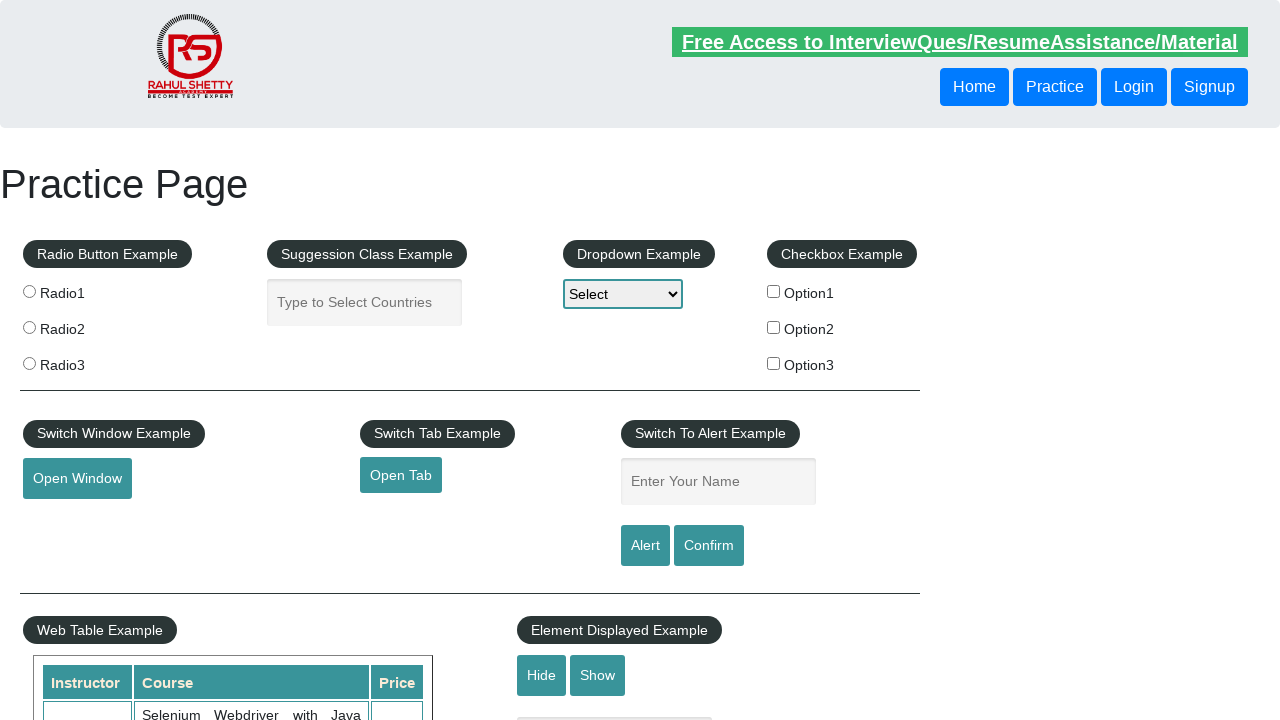

Navigated back to practice automation page
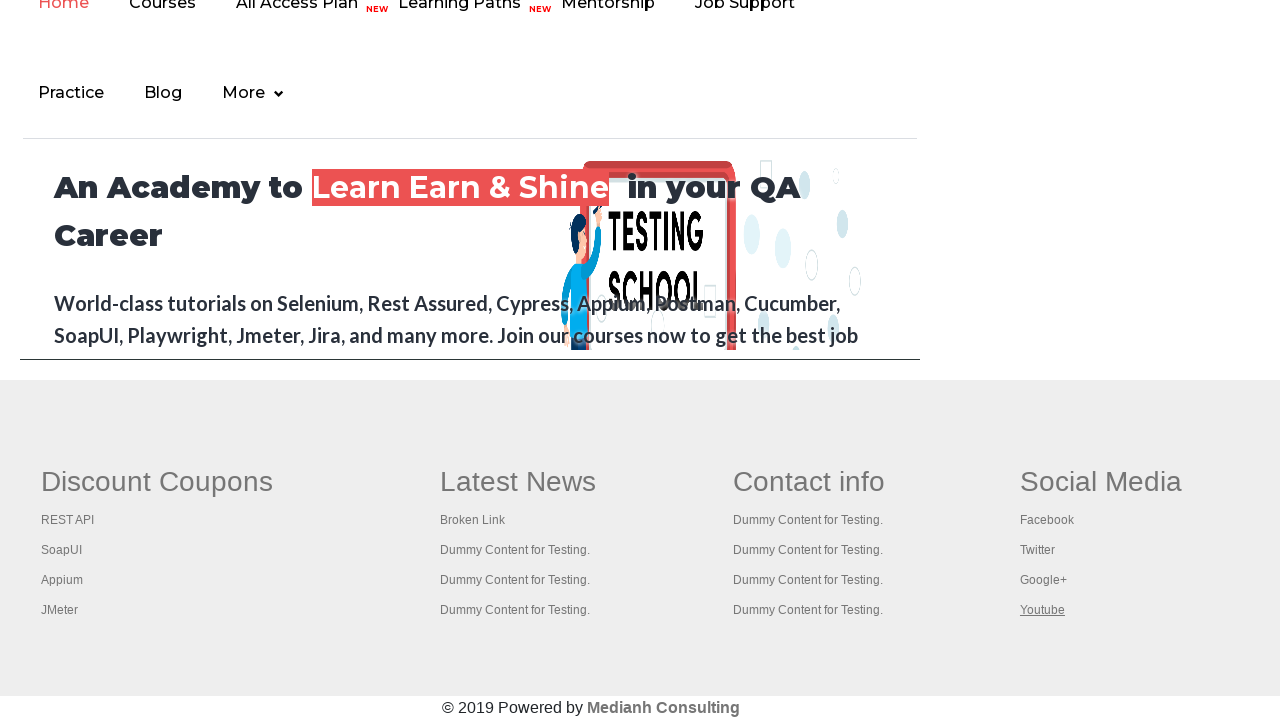

Practice automation page fully loaded
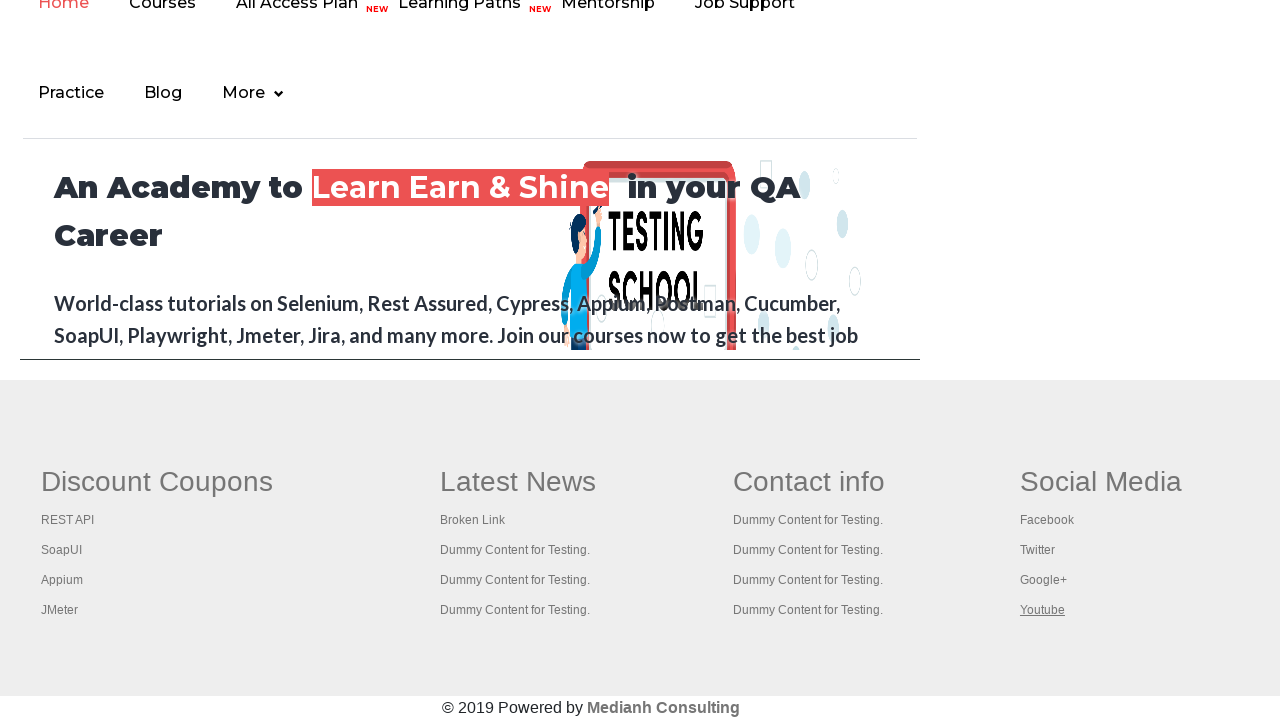

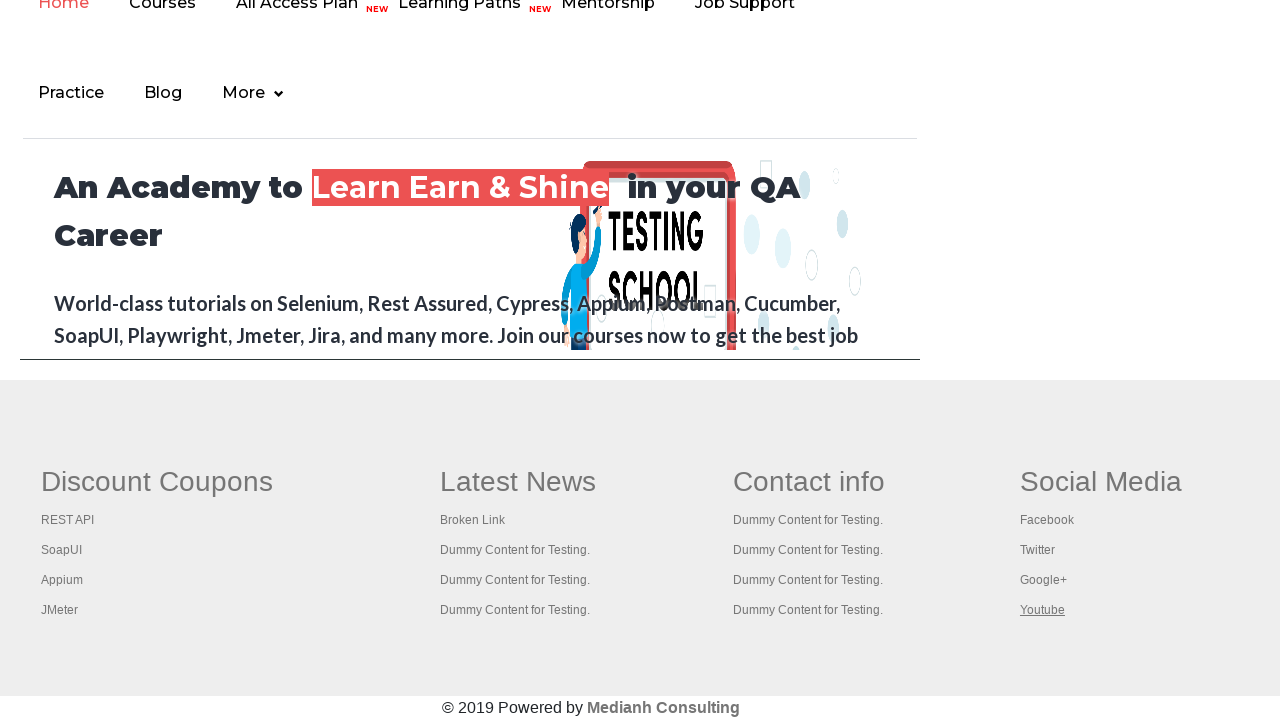